Tests filling a large form by finding all text input fields, entering a value in each one, and clicking the submit button.

Starting URL: http://suninjuly.github.io/huge_form.html

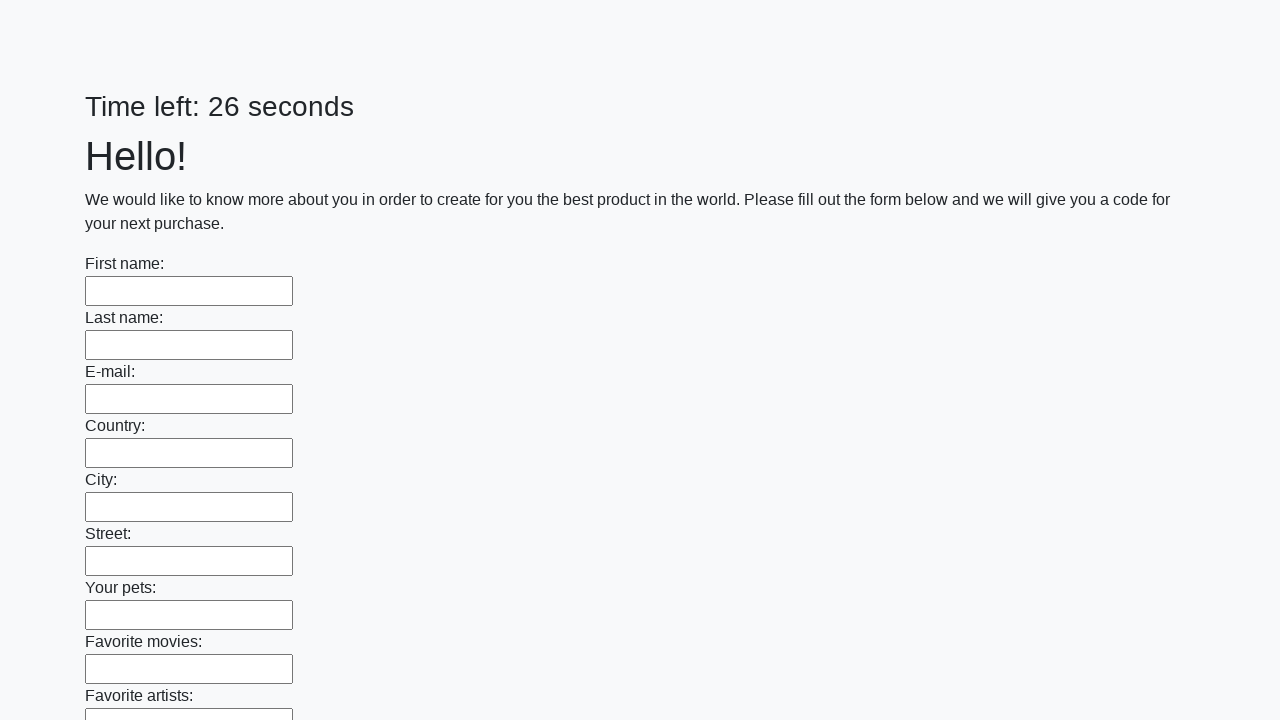

Located all text input fields on the huge form
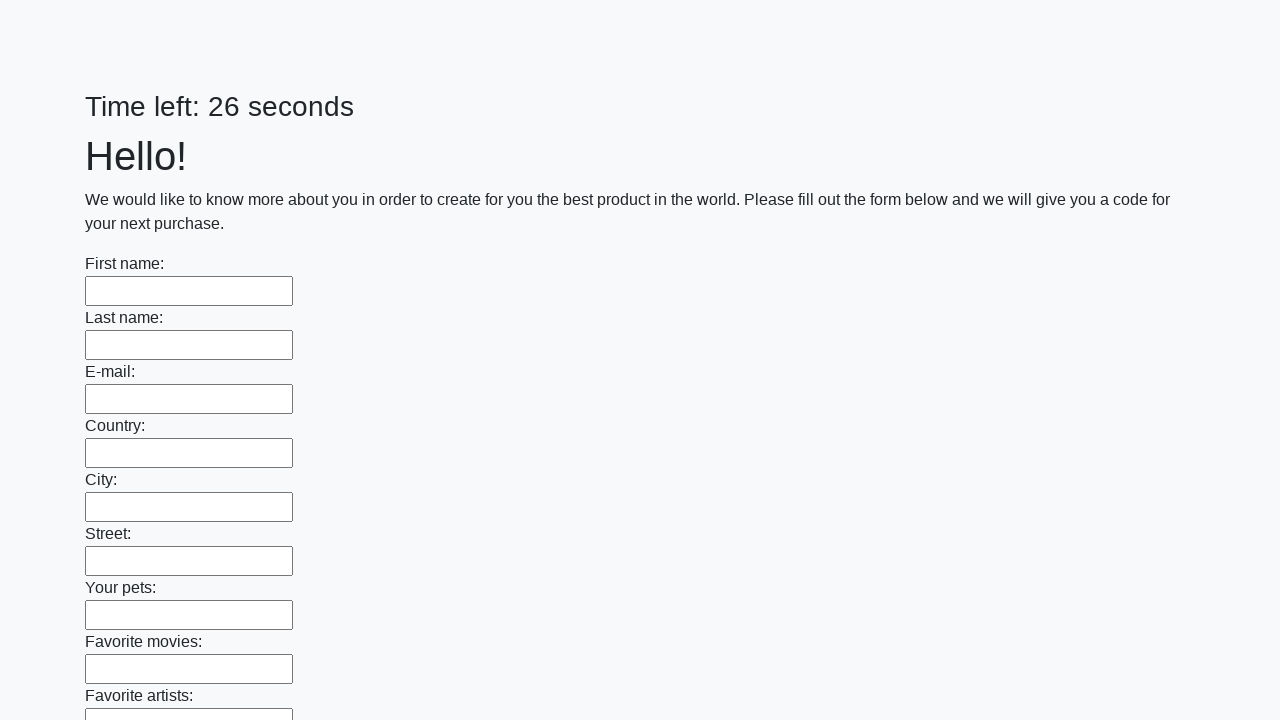

Filled a text input field with 'Test Response 42' on xpath=//input[@type='text'] >> nth=0
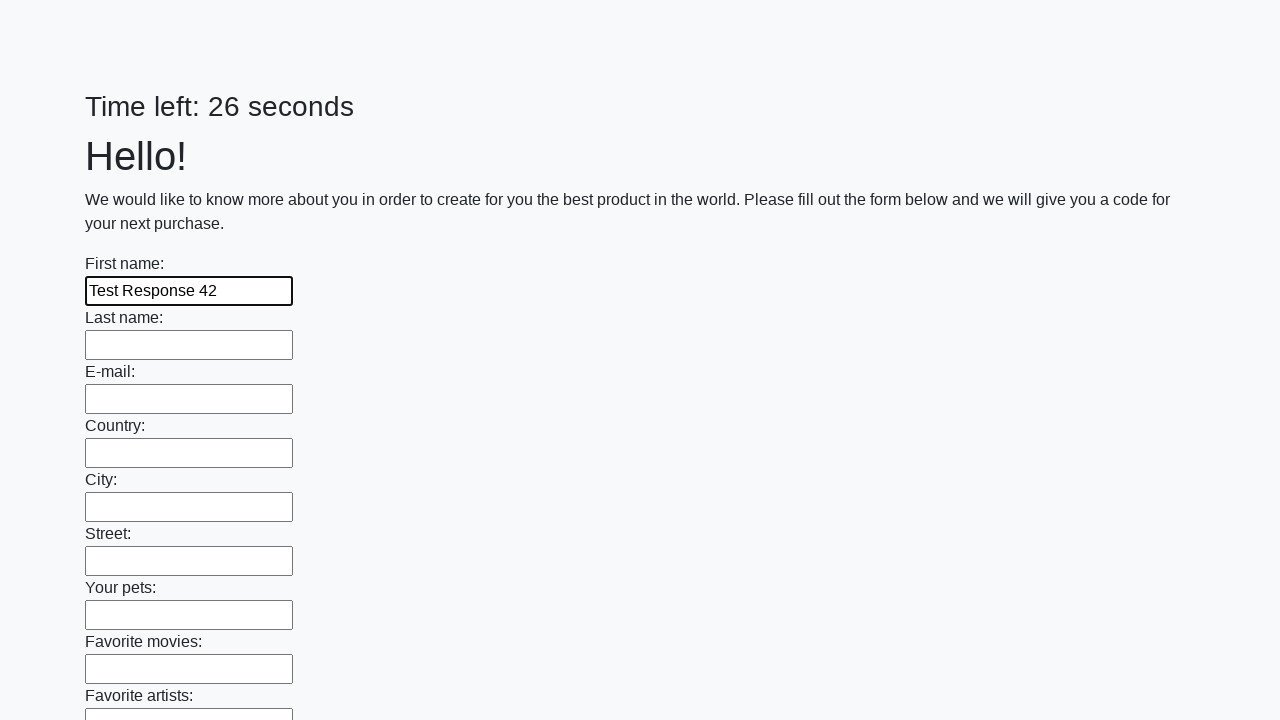

Filled a text input field with 'Test Response 42' on xpath=//input[@type='text'] >> nth=1
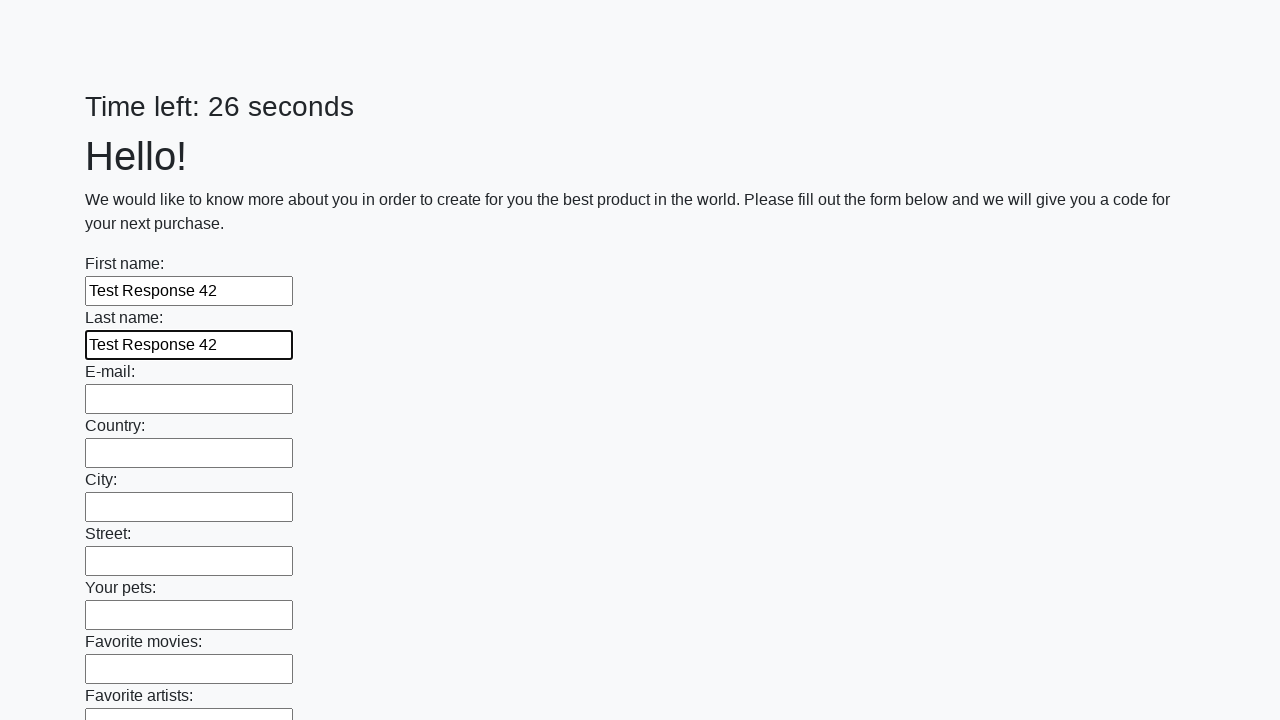

Filled a text input field with 'Test Response 42' on xpath=//input[@type='text'] >> nth=2
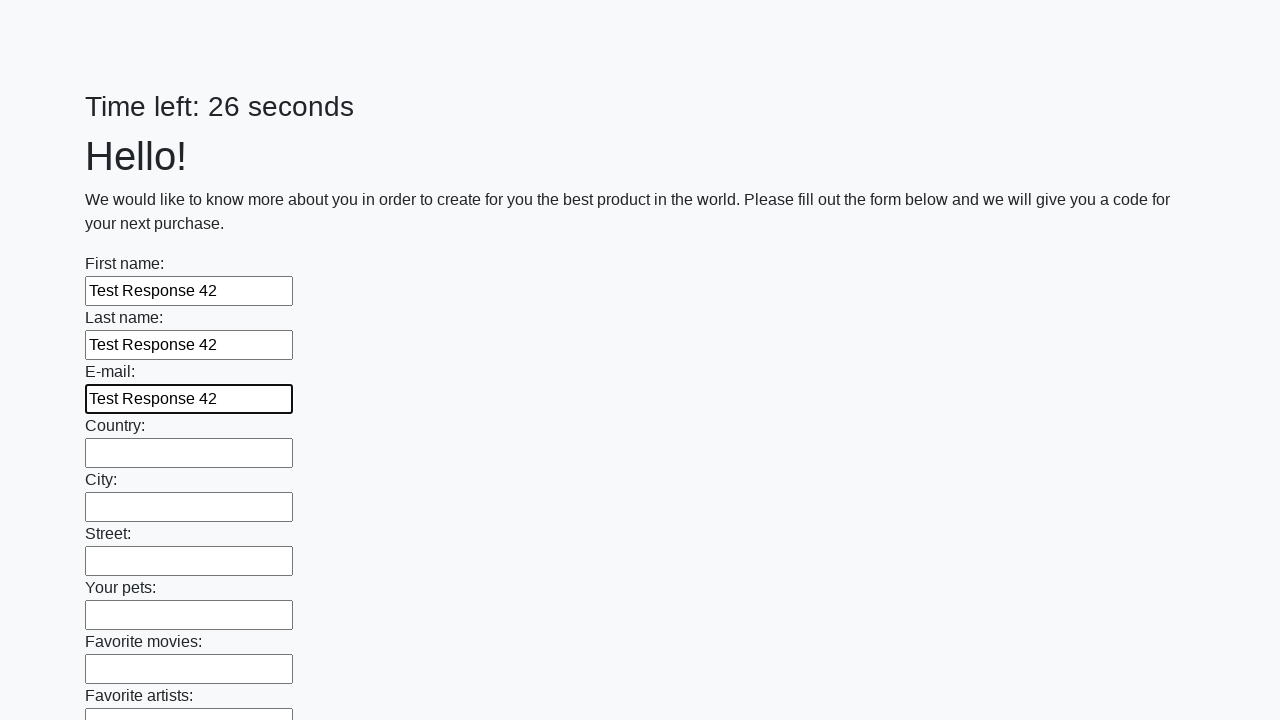

Filled a text input field with 'Test Response 42' on xpath=//input[@type='text'] >> nth=3
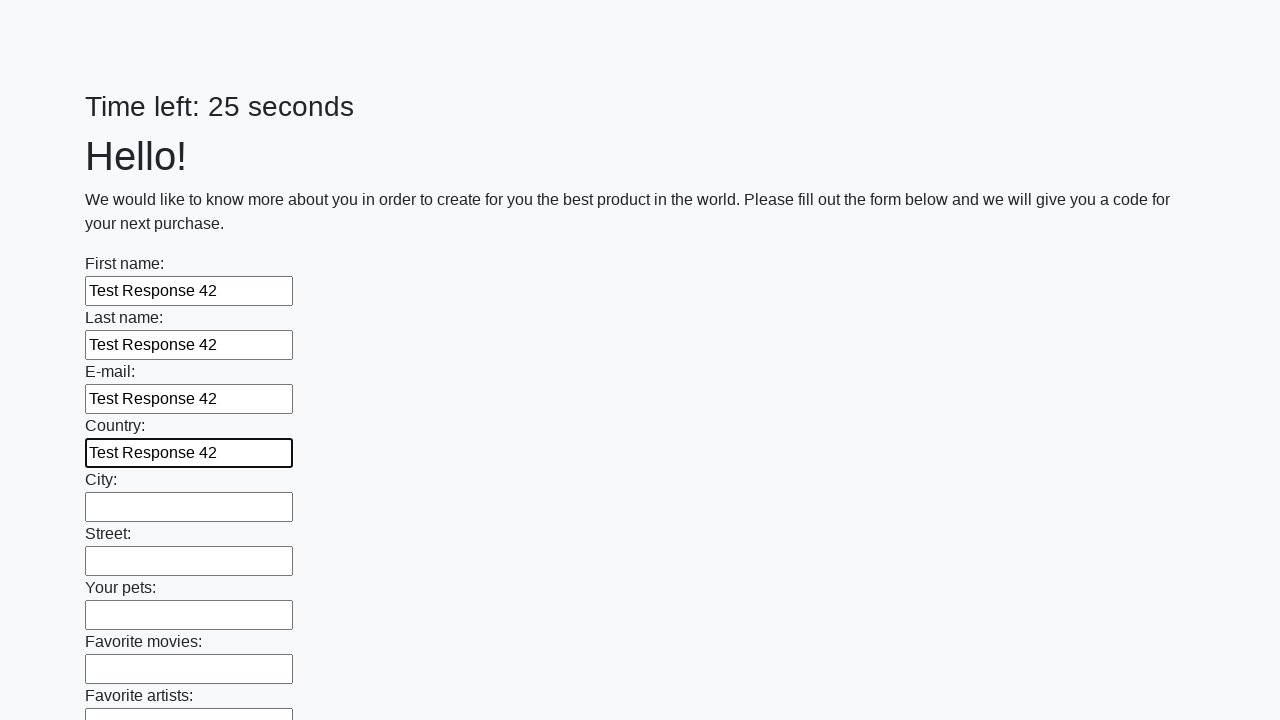

Filled a text input field with 'Test Response 42' on xpath=//input[@type='text'] >> nth=4
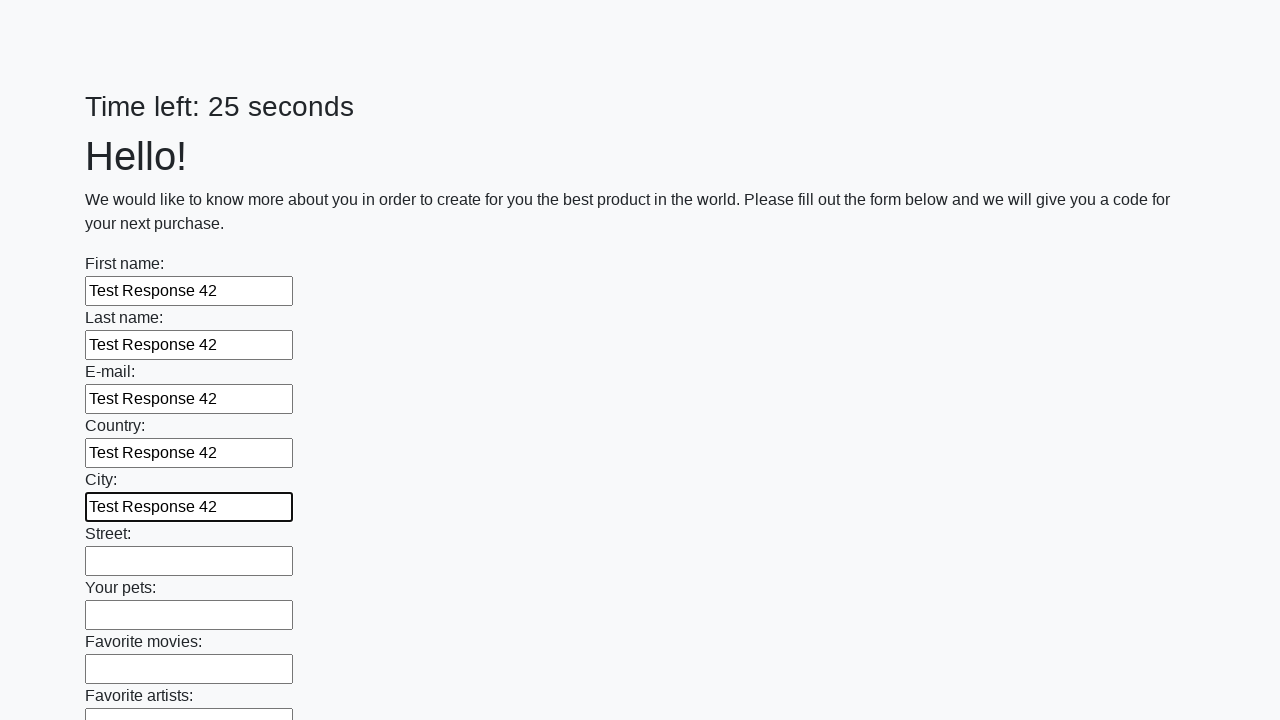

Filled a text input field with 'Test Response 42' on xpath=//input[@type='text'] >> nth=5
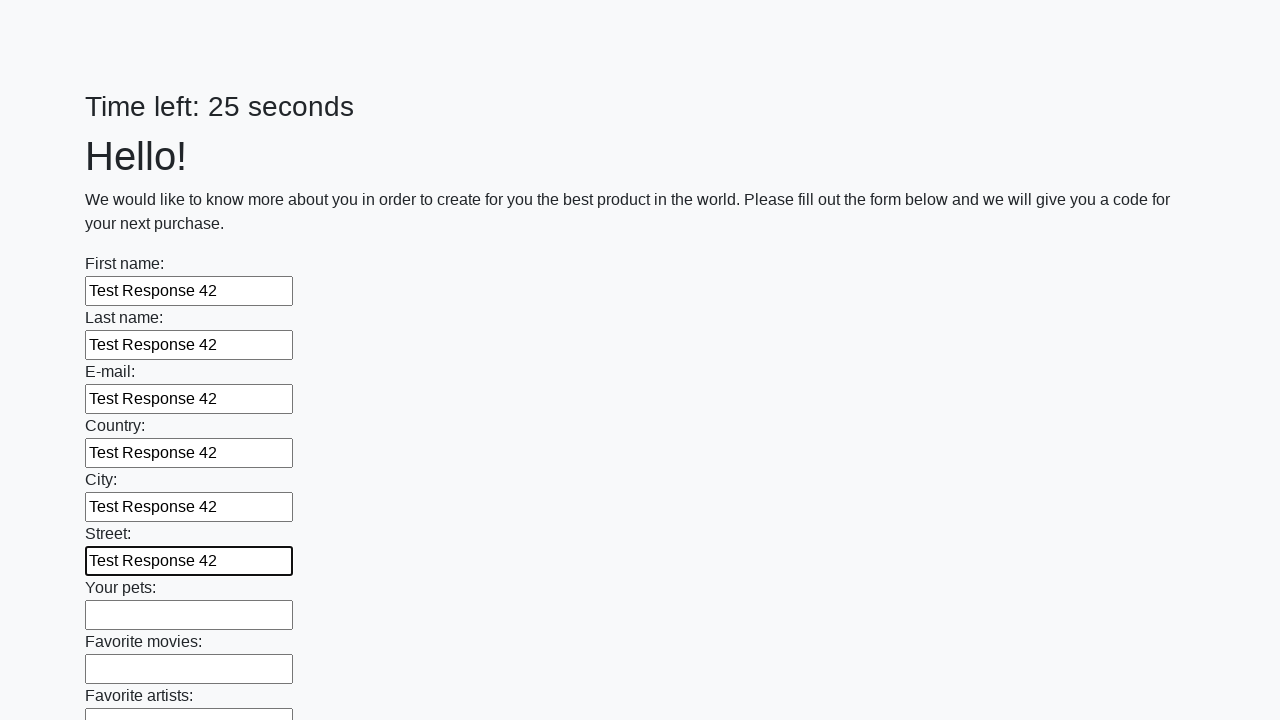

Filled a text input field with 'Test Response 42' on xpath=//input[@type='text'] >> nth=6
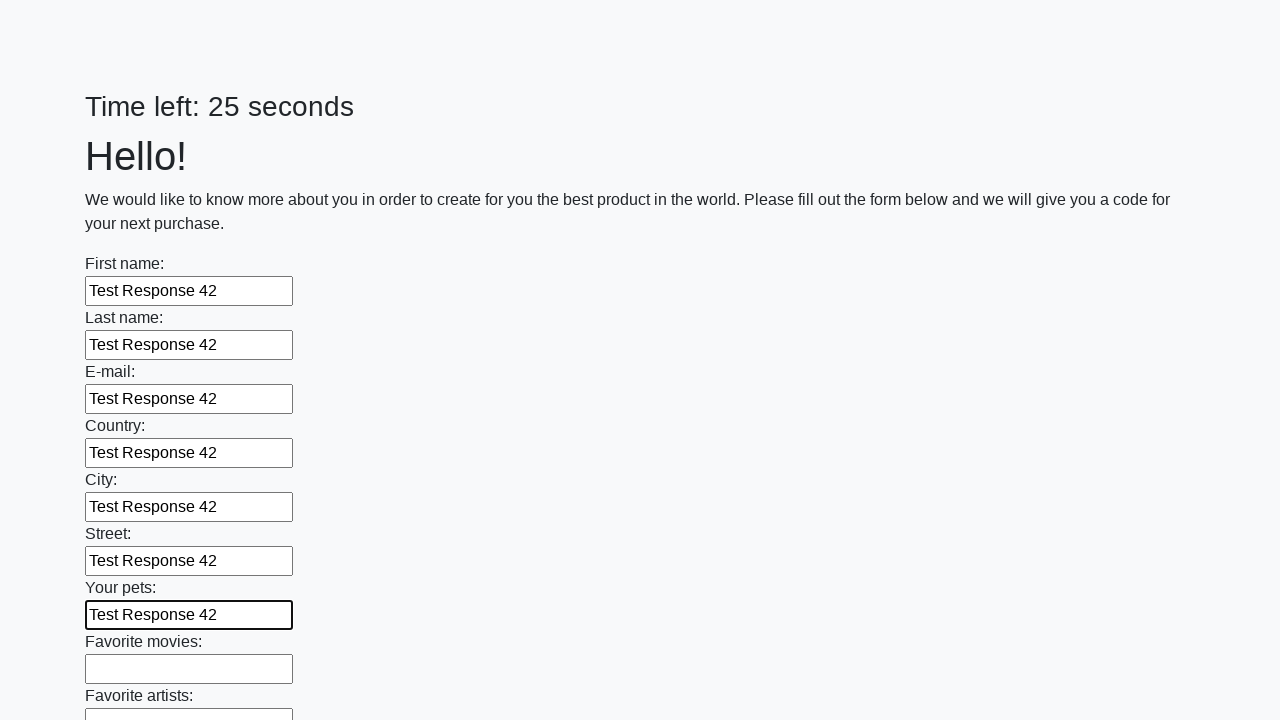

Filled a text input field with 'Test Response 42' on xpath=//input[@type='text'] >> nth=7
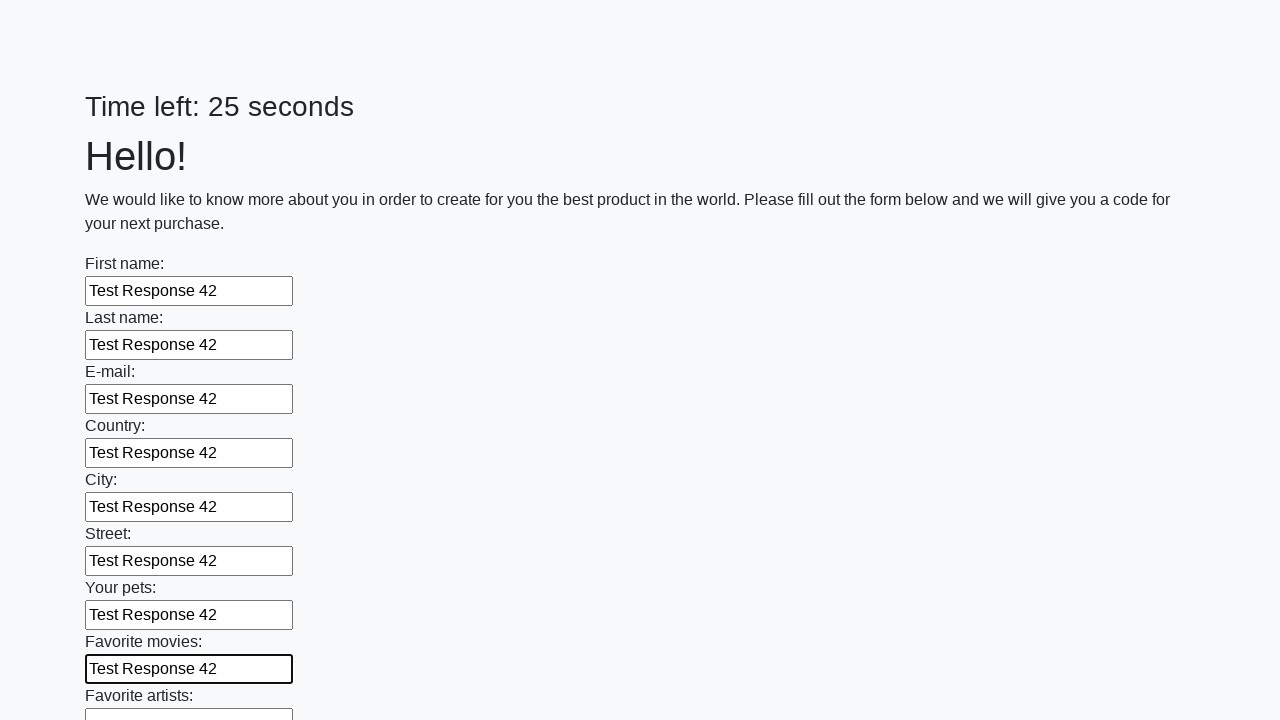

Filled a text input field with 'Test Response 42' on xpath=//input[@type='text'] >> nth=8
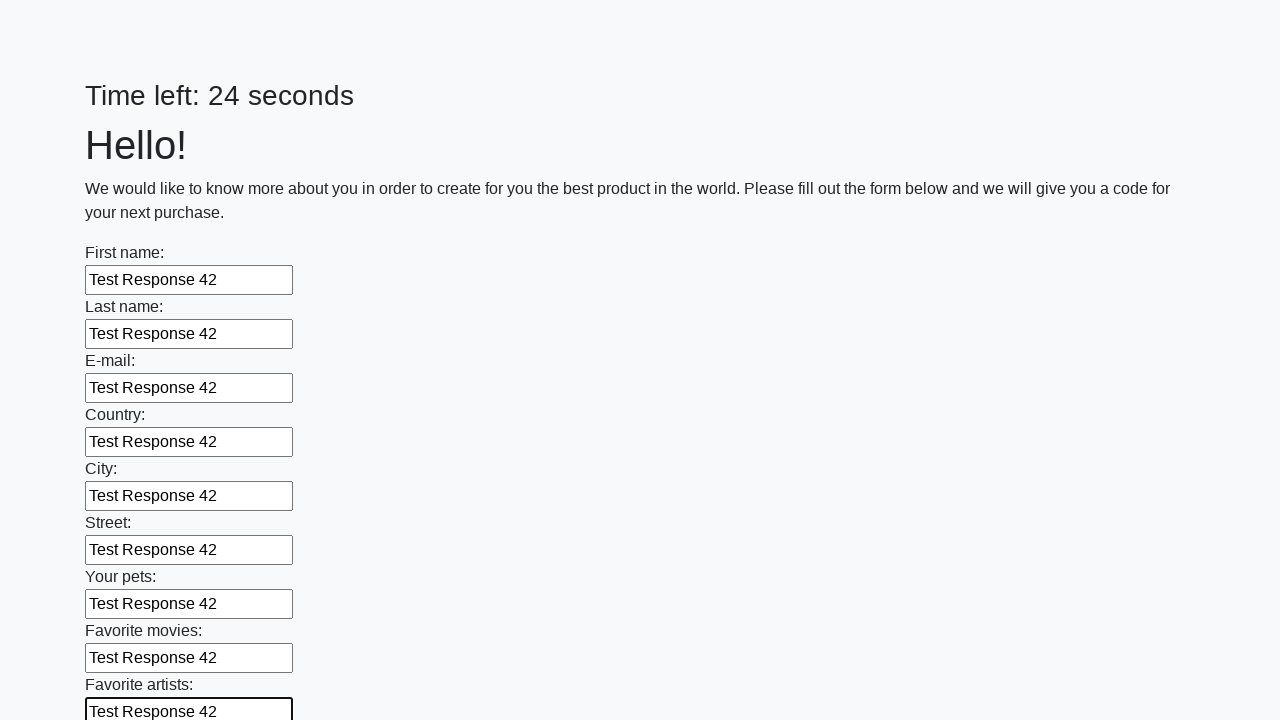

Filled a text input field with 'Test Response 42' on xpath=//input[@type='text'] >> nth=9
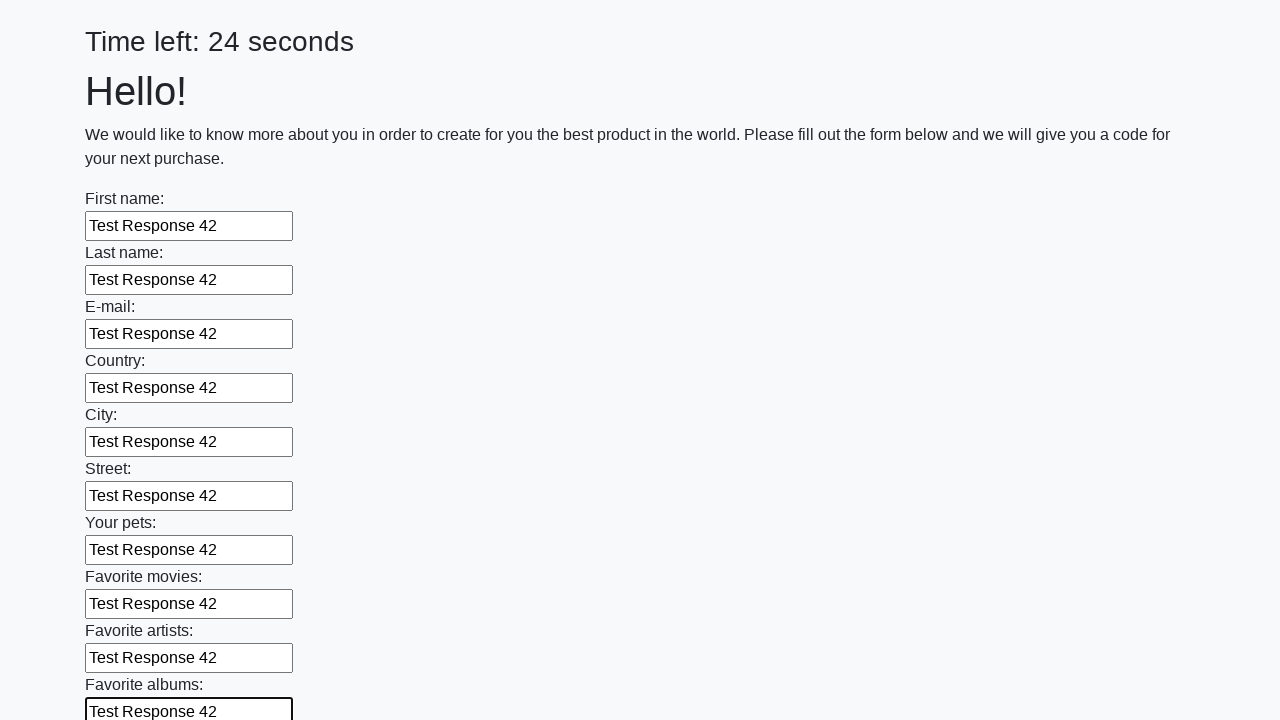

Filled a text input field with 'Test Response 42' on xpath=//input[@type='text'] >> nth=10
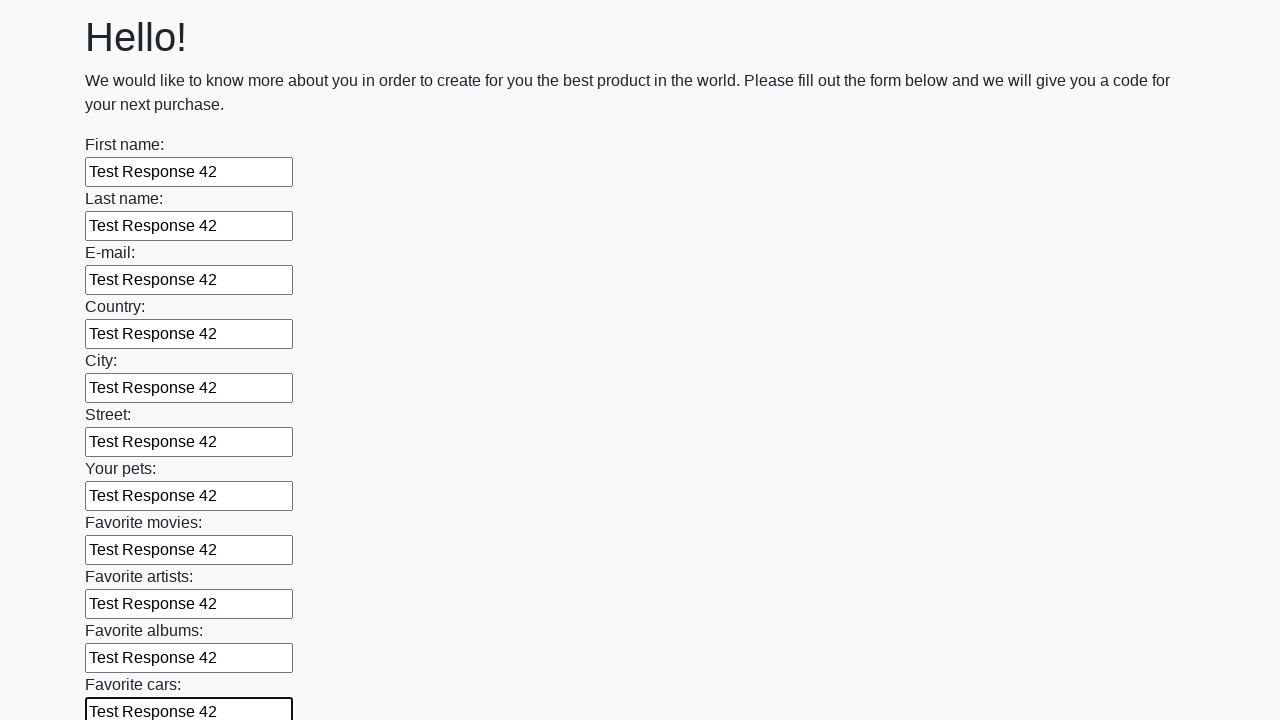

Filled a text input field with 'Test Response 42' on xpath=//input[@type='text'] >> nth=11
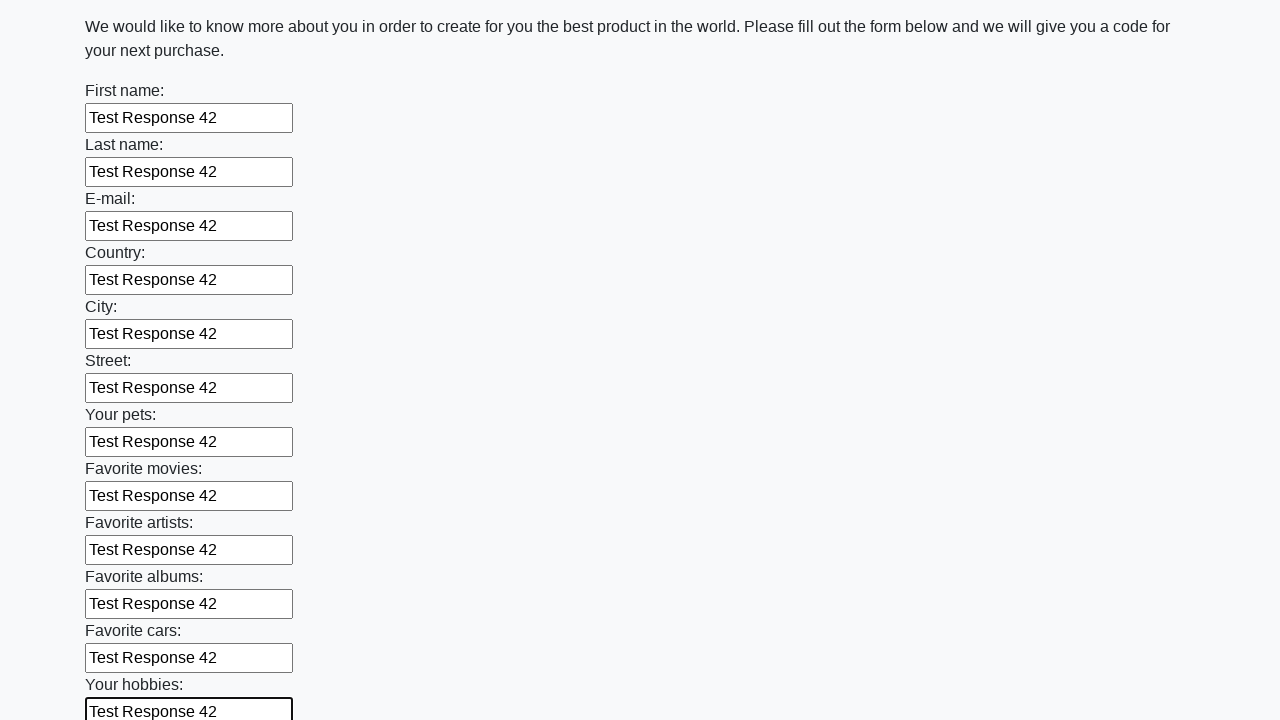

Filled a text input field with 'Test Response 42' on xpath=//input[@type='text'] >> nth=12
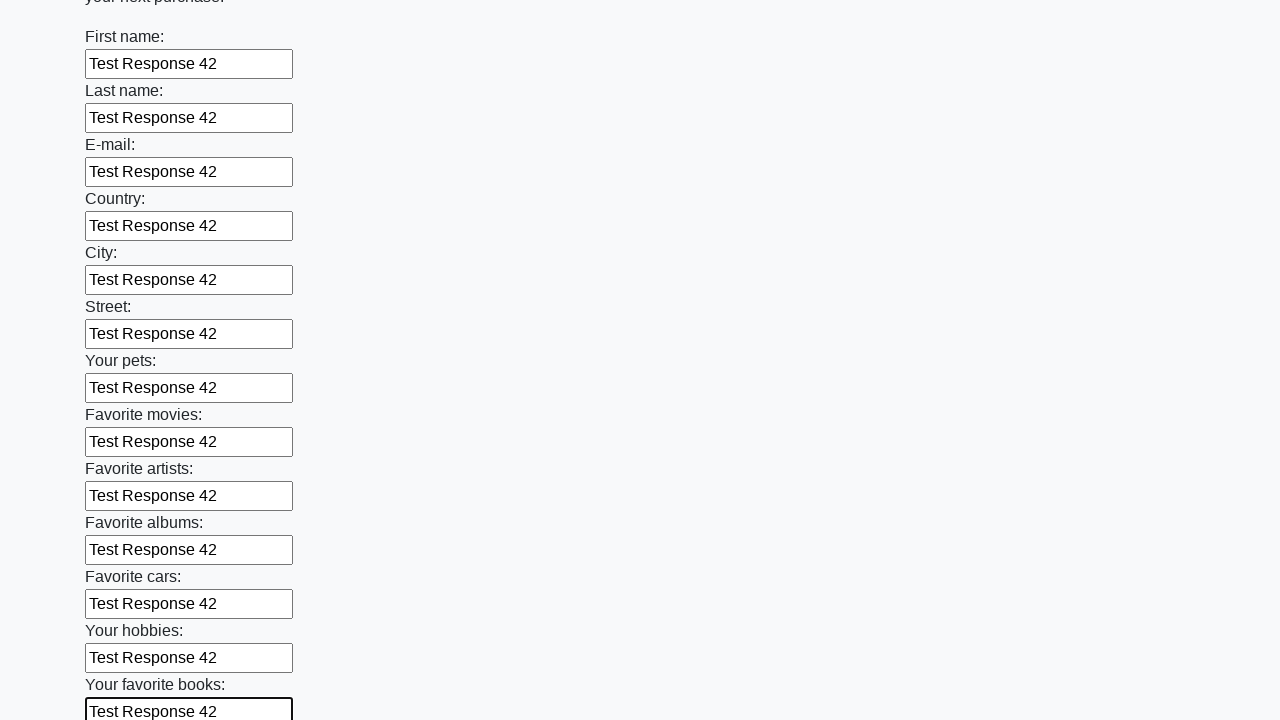

Filled a text input field with 'Test Response 42' on xpath=//input[@type='text'] >> nth=13
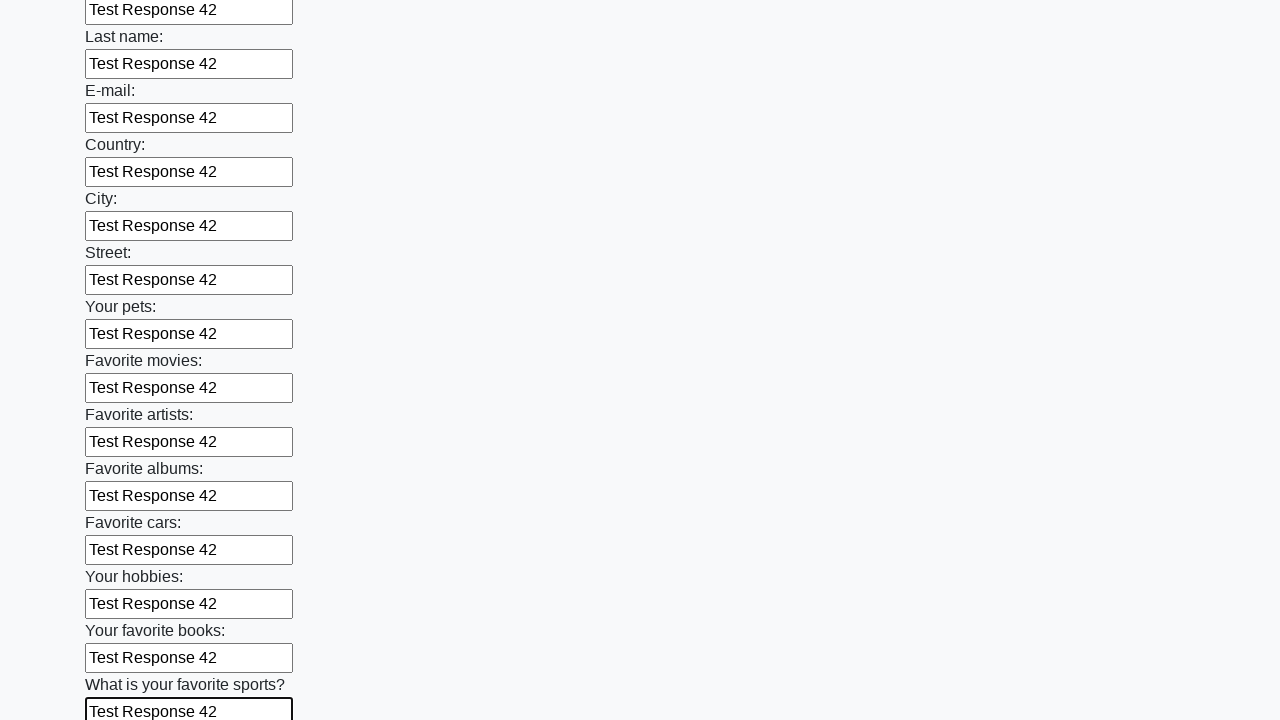

Filled a text input field with 'Test Response 42' on xpath=//input[@type='text'] >> nth=14
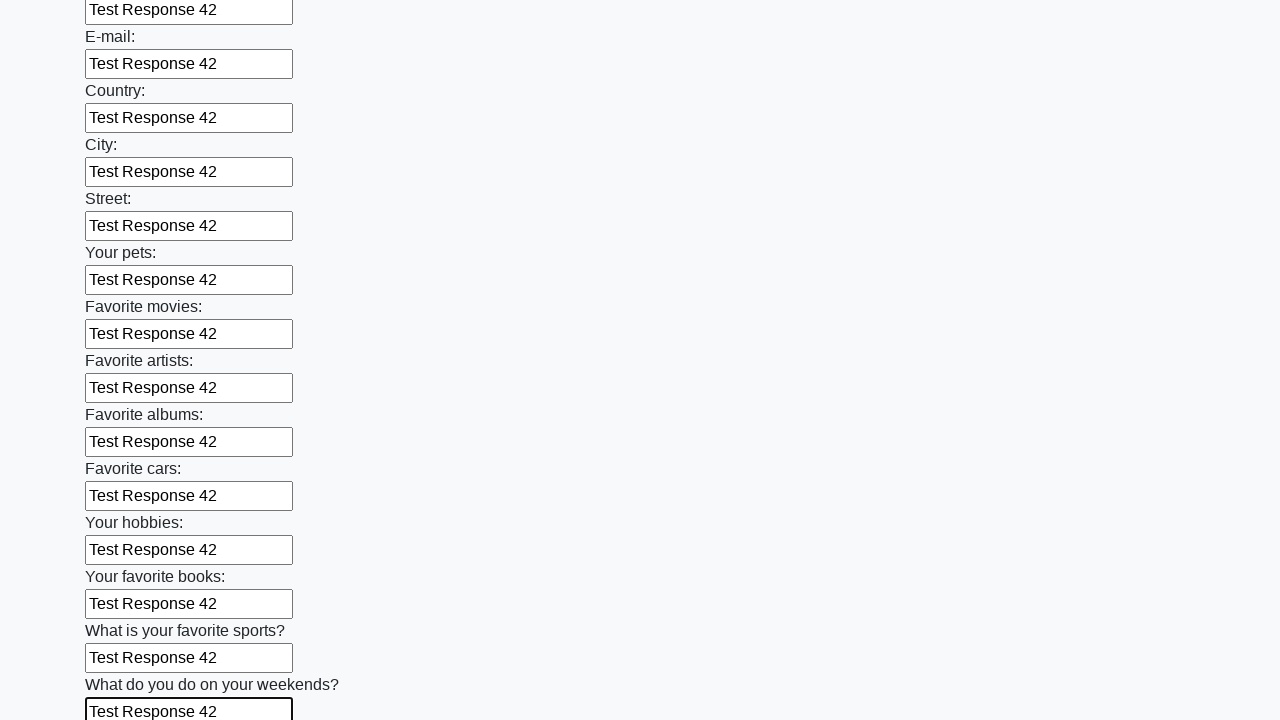

Filled a text input field with 'Test Response 42' on xpath=//input[@type='text'] >> nth=15
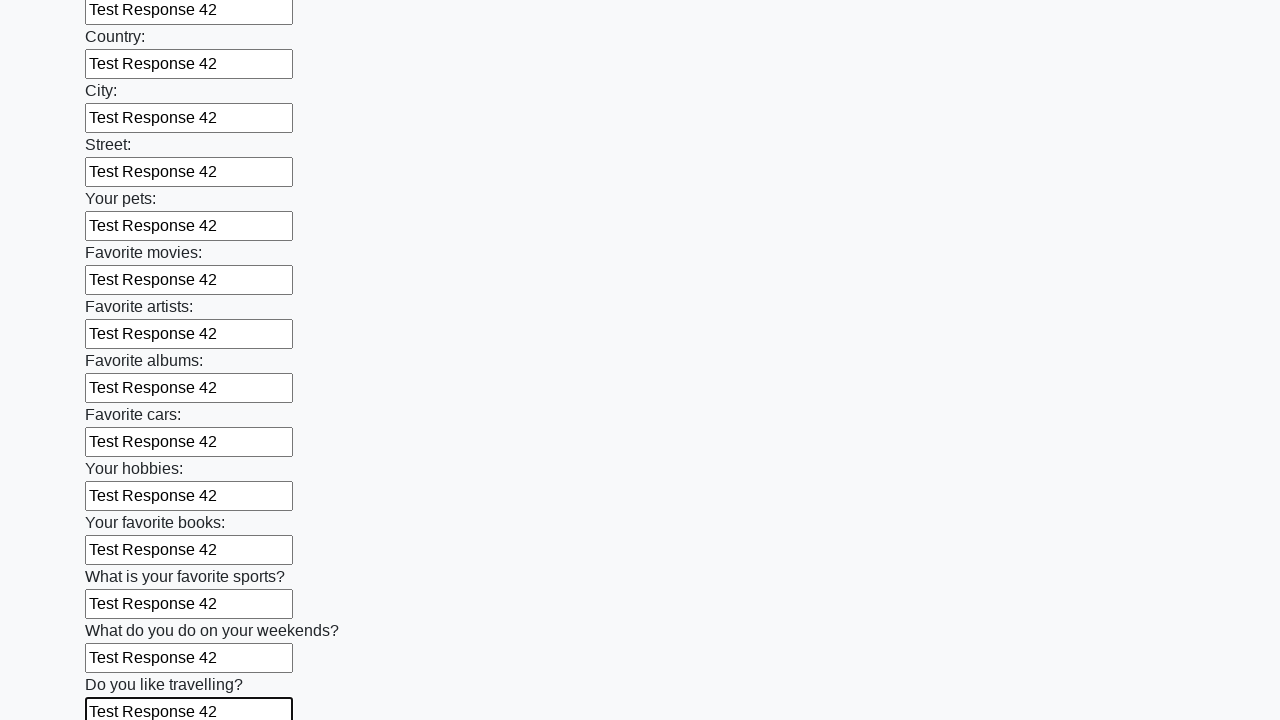

Filled a text input field with 'Test Response 42' on xpath=//input[@type='text'] >> nth=16
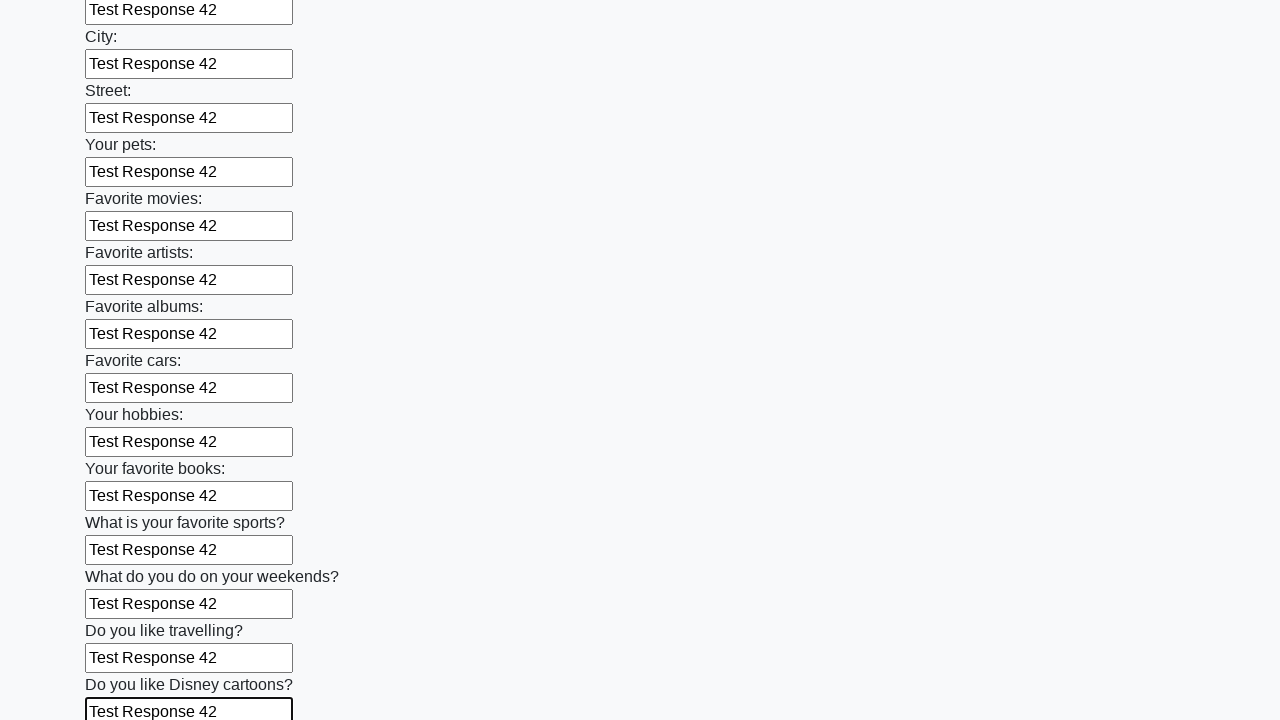

Filled a text input field with 'Test Response 42' on xpath=//input[@type='text'] >> nth=17
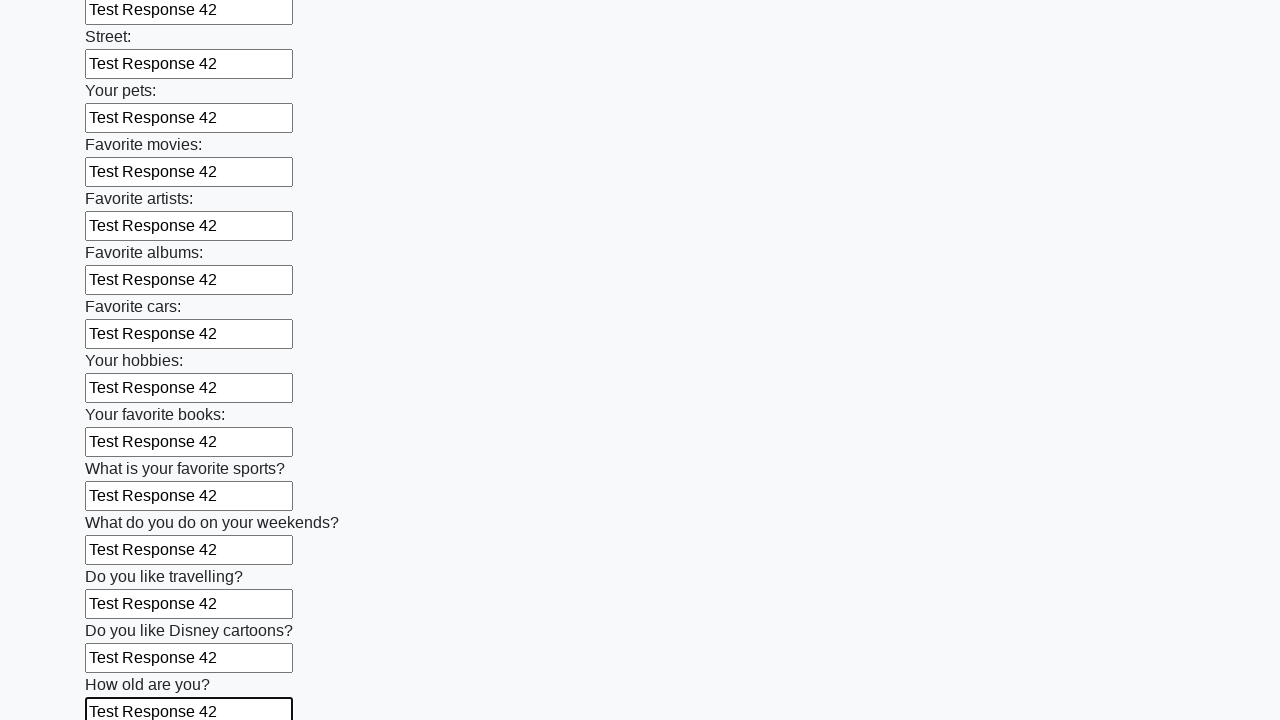

Filled a text input field with 'Test Response 42' on xpath=//input[@type='text'] >> nth=18
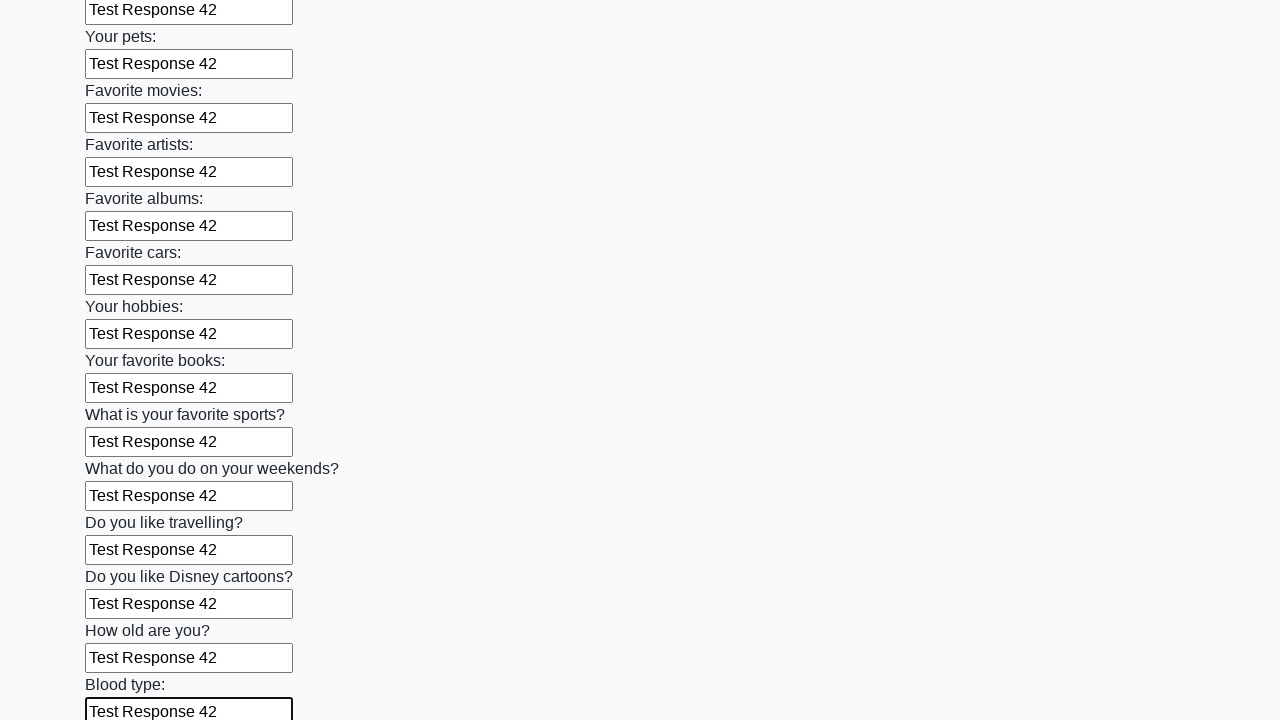

Filled a text input field with 'Test Response 42' on xpath=//input[@type='text'] >> nth=19
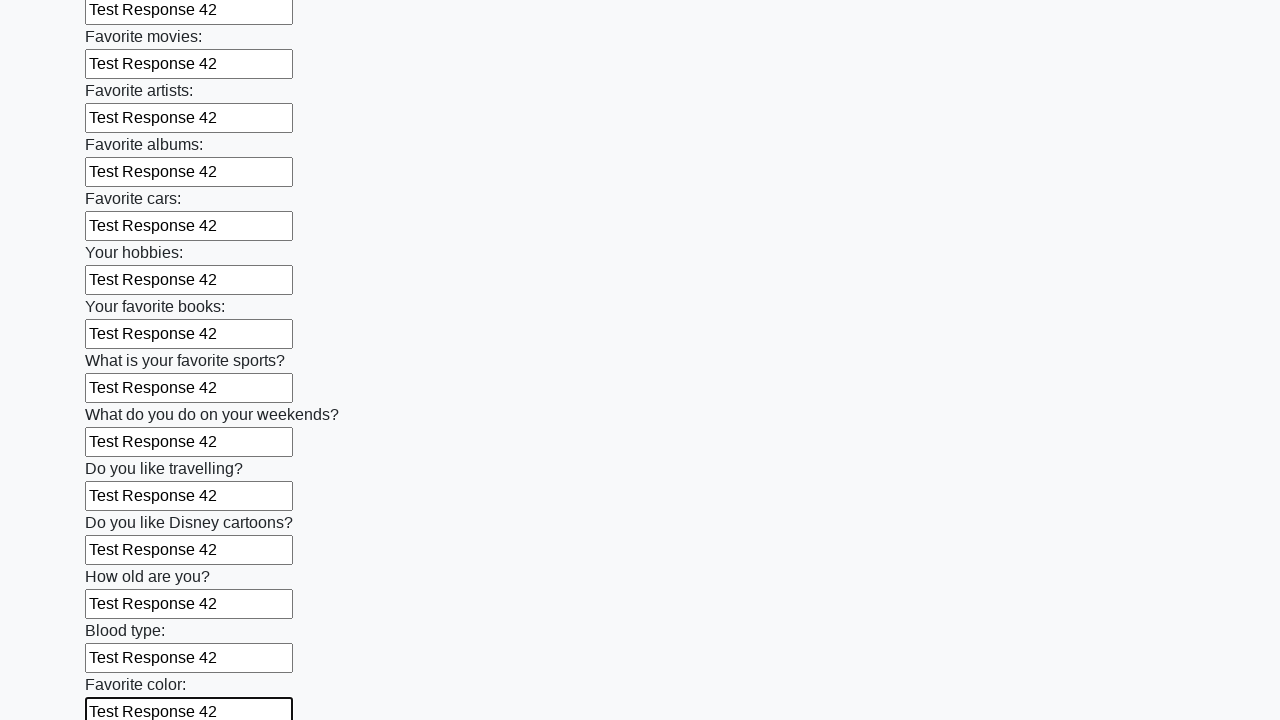

Filled a text input field with 'Test Response 42' on xpath=//input[@type='text'] >> nth=20
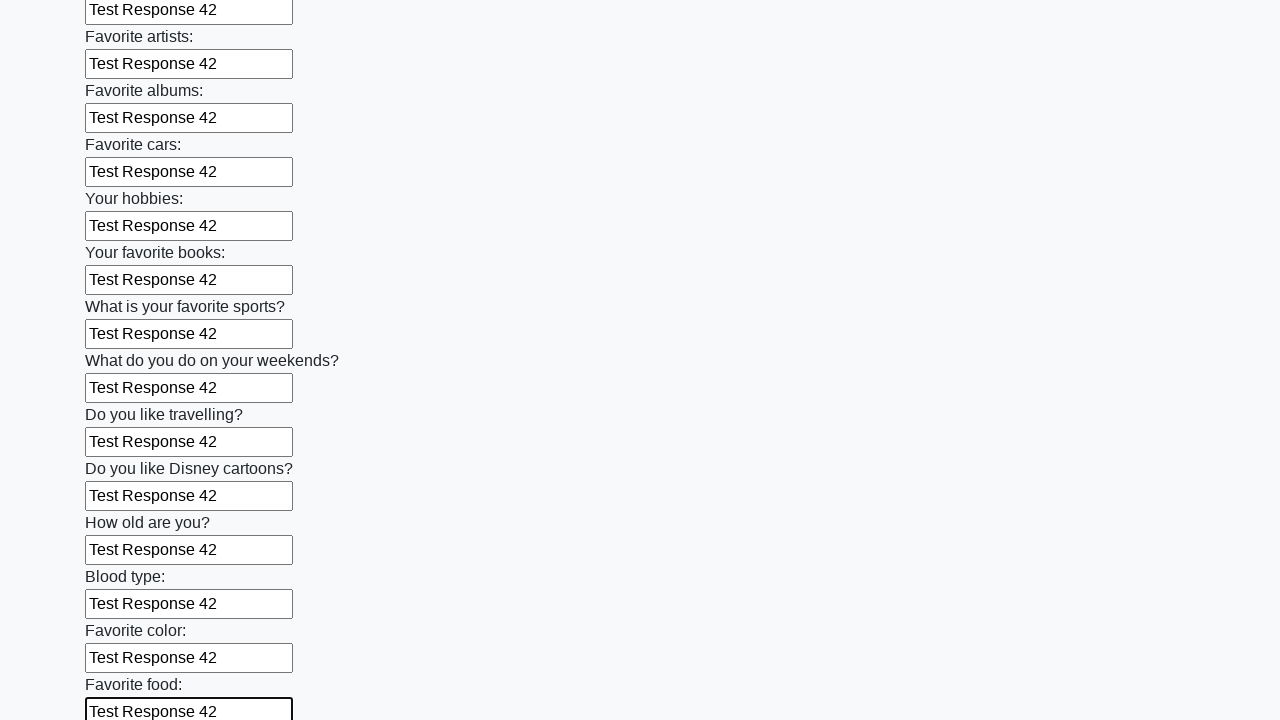

Filled a text input field with 'Test Response 42' on xpath=//input[@type='text'] >> nth=21
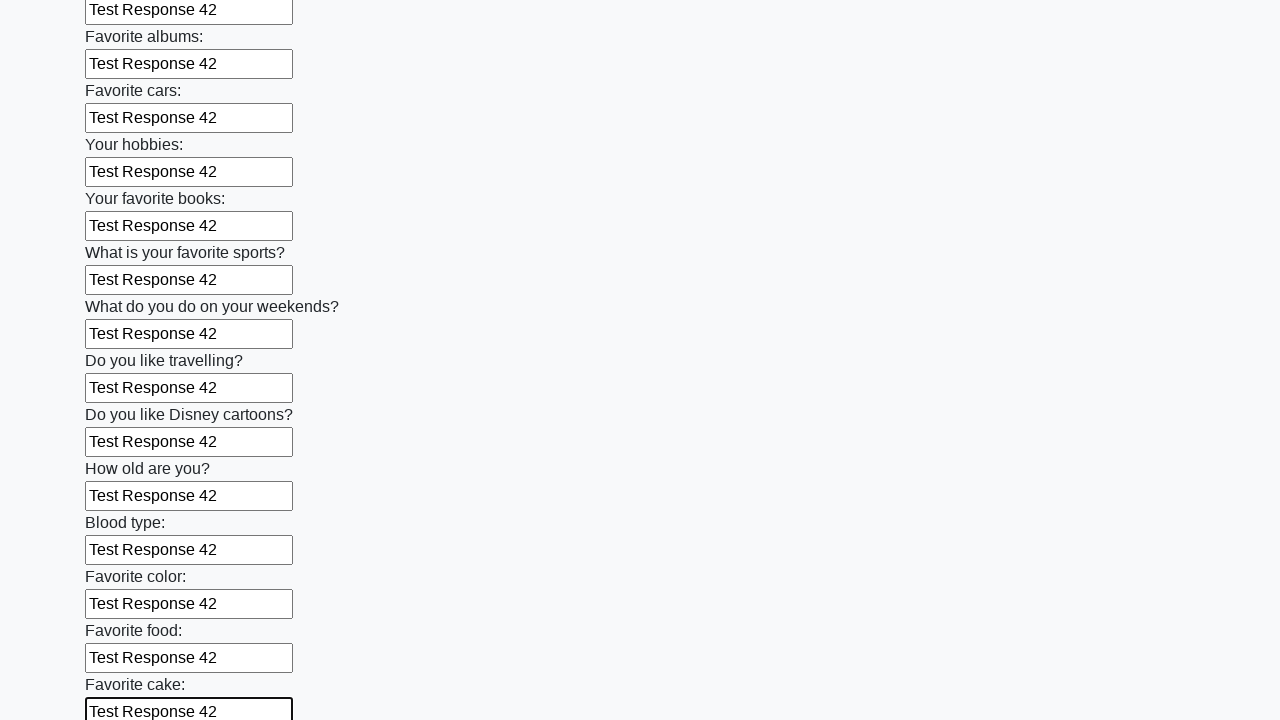

Filled a text input field with 'Test Response 42' on xpath=//input[@type='text'] >> nth=22
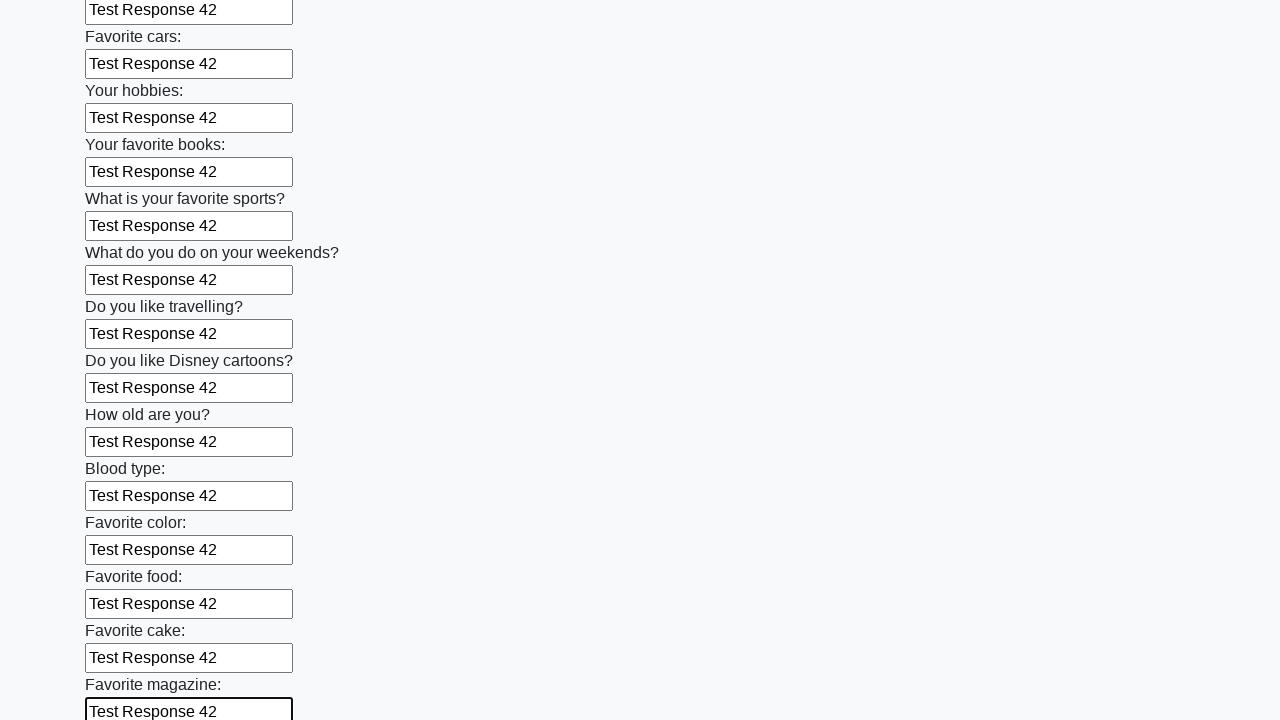

Filled a text input field with 'Test Response 42' on xpath=//input[@type='text'] >> nth=23
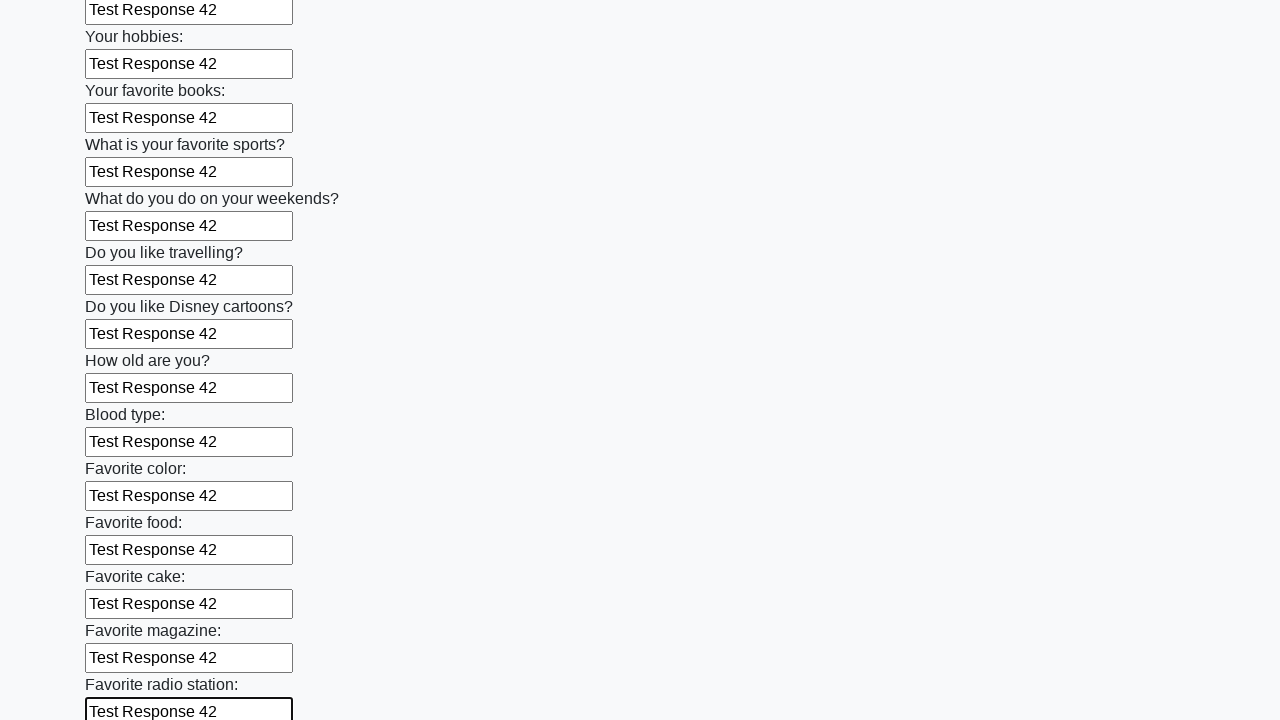

Filled a text input field with 'Test Response 42' on xpath=//input[@type='text'] >> nth=24
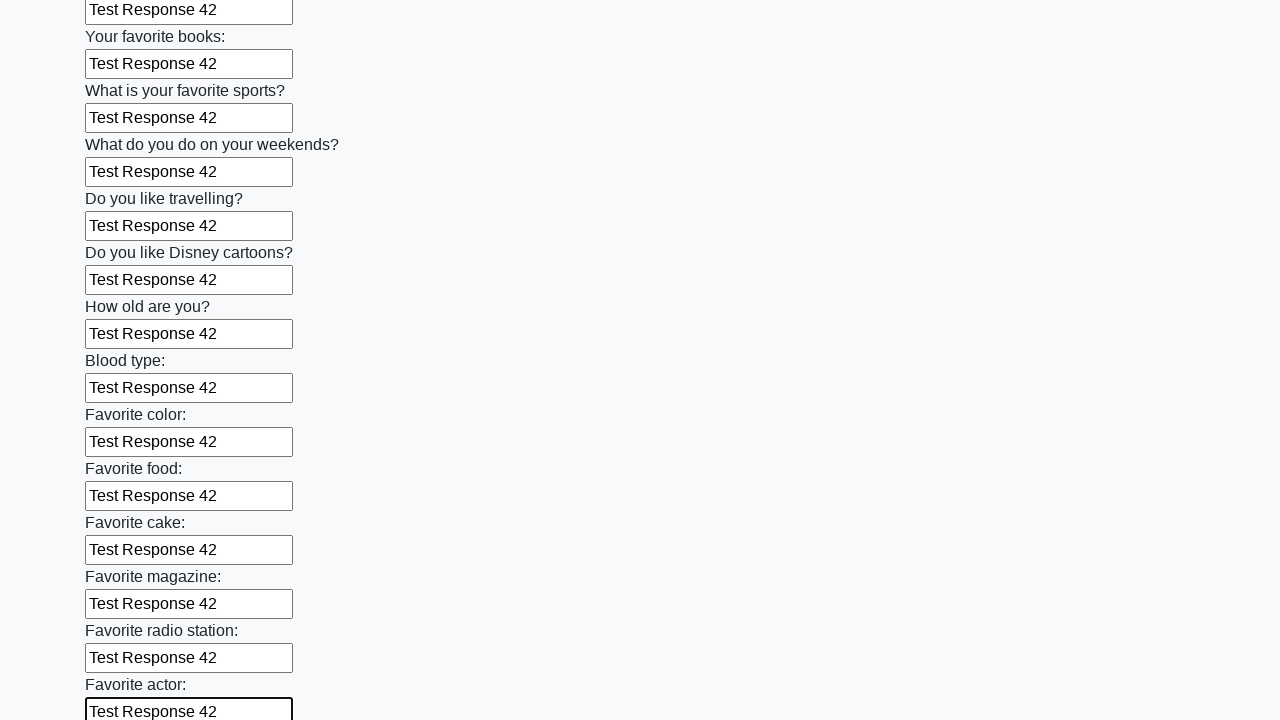

Filled a text input field with 'Test Response 42' on xpath=//input[@type='text'] >> nth=25
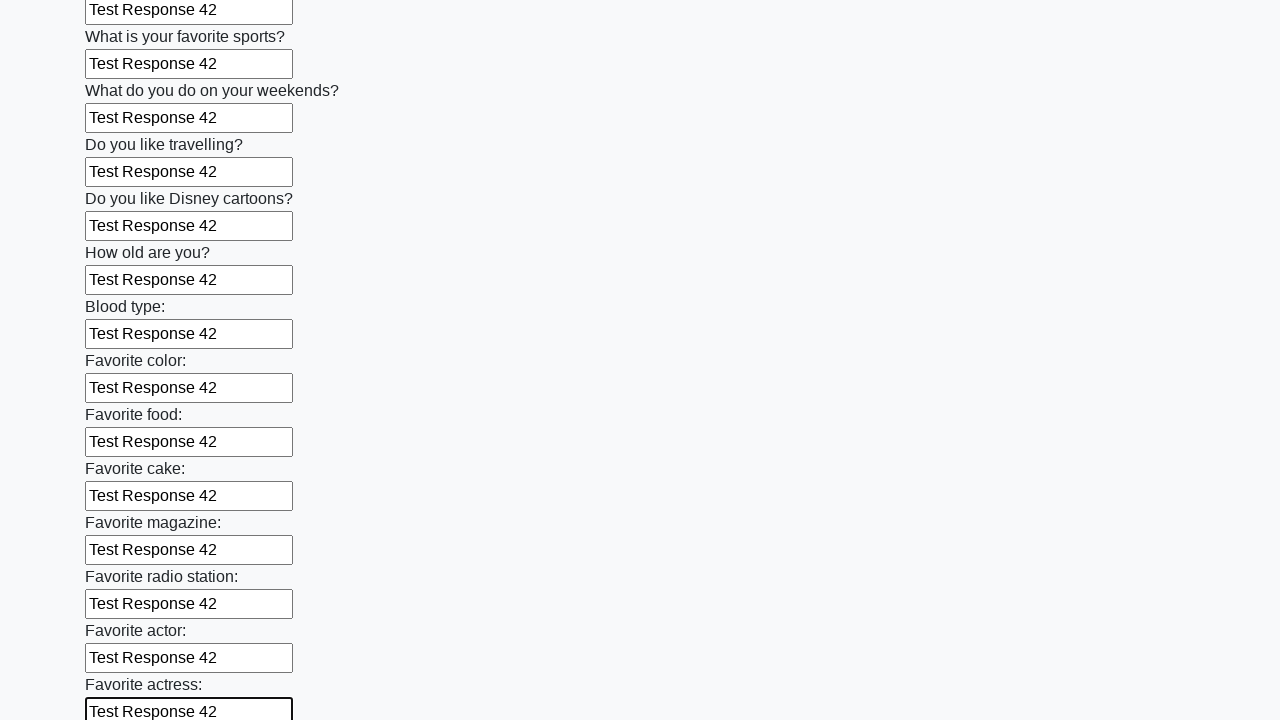

Filled a text input field with 'Test Response 42' on xpath=//input[@type='text'] >> nth=26
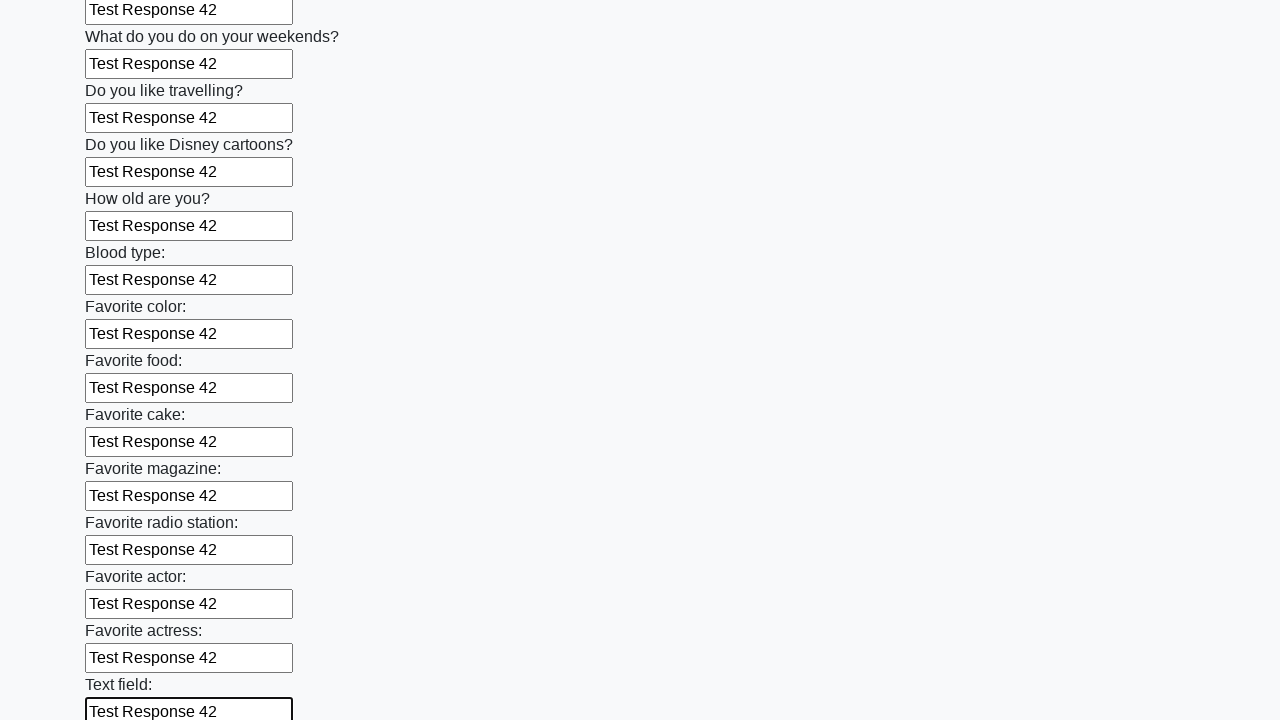

Filled a text input field with 'Test Response 42' on xpath=//input[@type='text'] >> nth=27
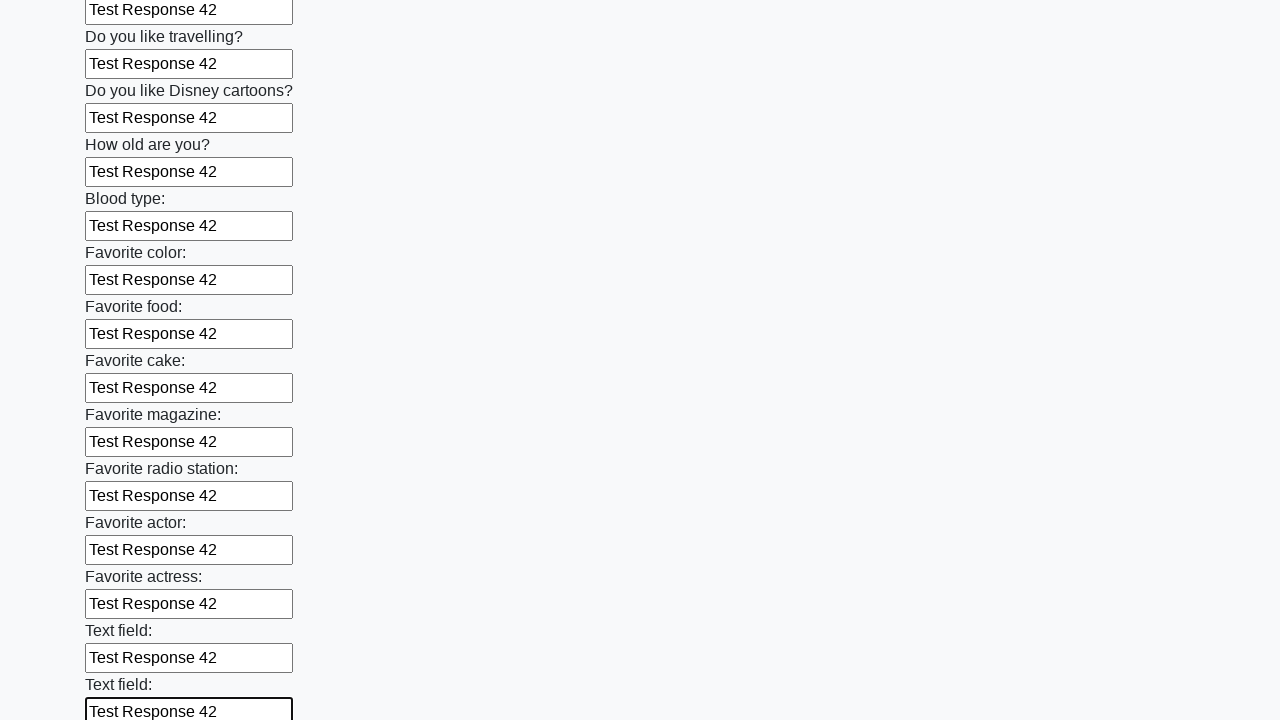

Filled a text input field with 'Test Response 42' on xpath=//input[@type='text'] >> nth=28
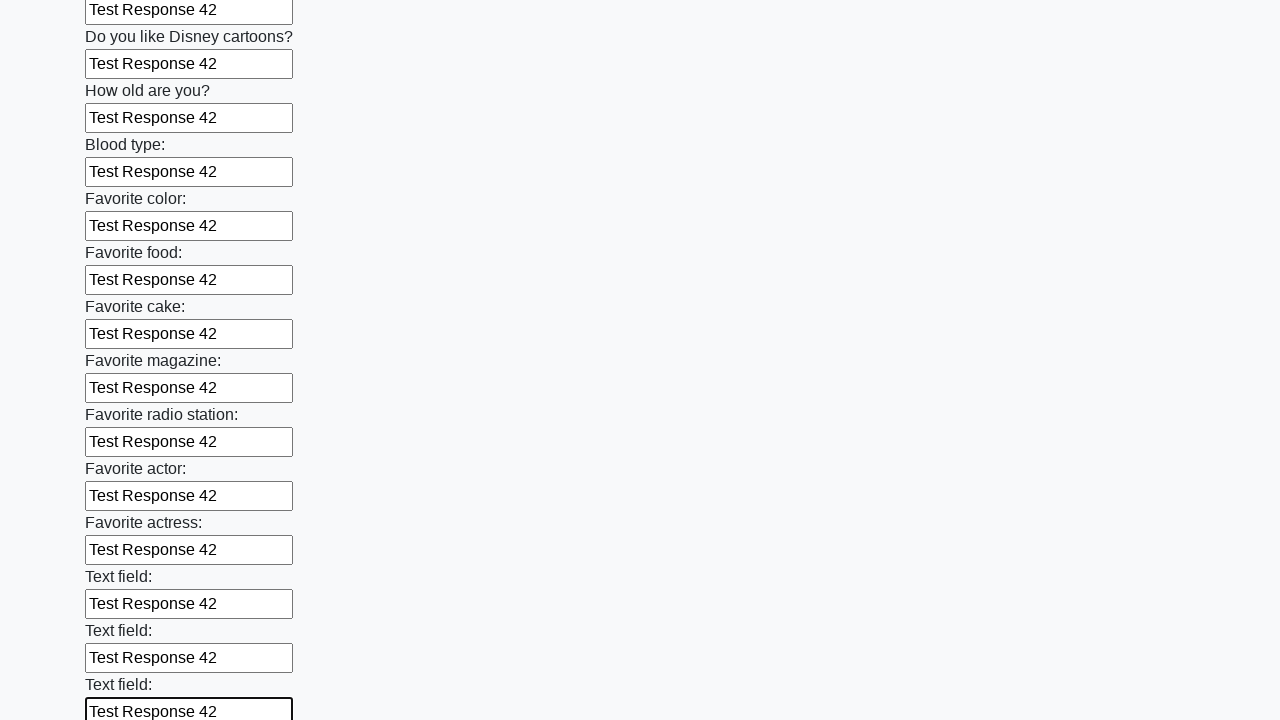

Filled a text input field with 'Test Response 42' on xpath=//input[@type='text'] >> nth=29
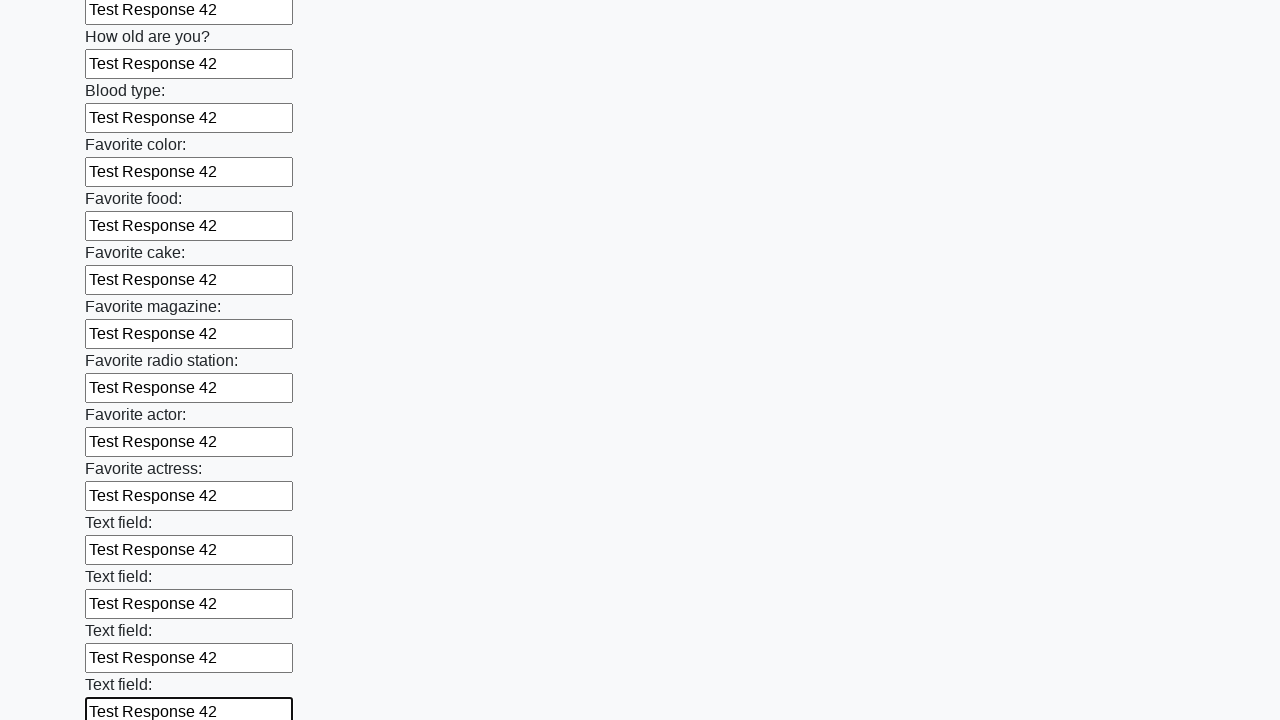

Filled a text input field with 'Test Response 42' on xpath=//input[@type='text'] >> nth=30
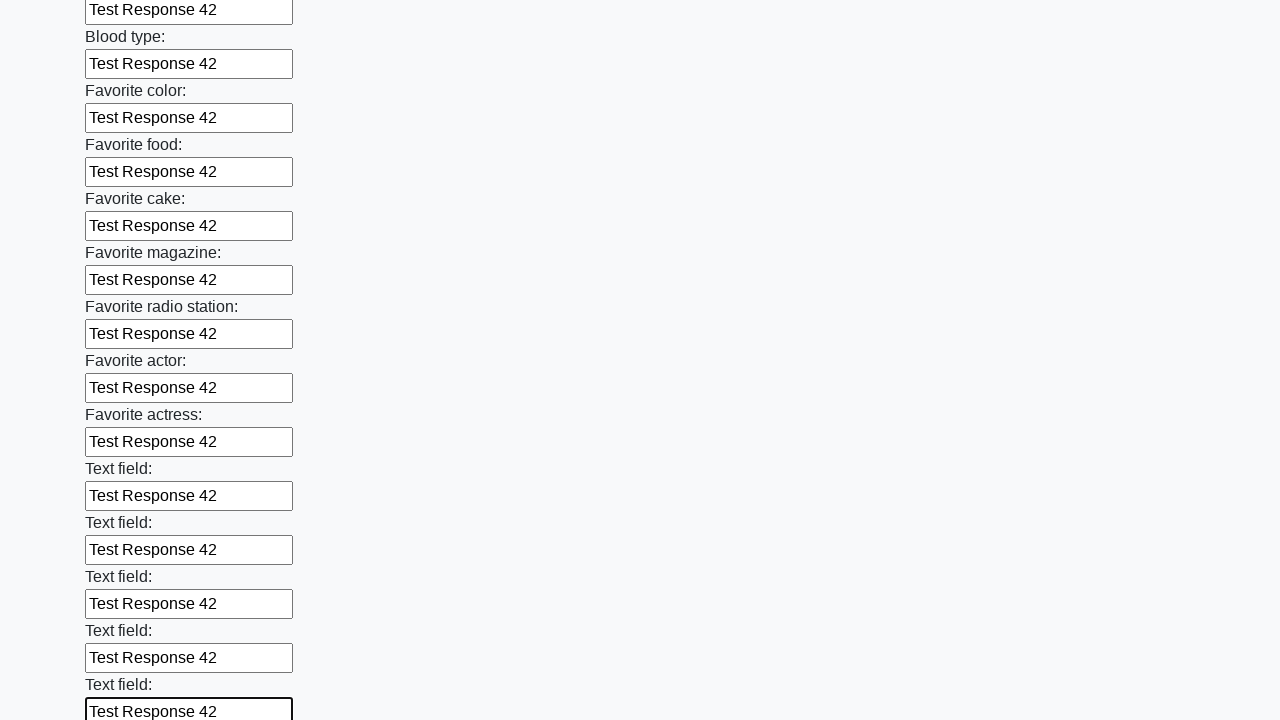

Filled a text input field with 'Test Response 42' on xpath=//input[@type='text'] >> nth=31
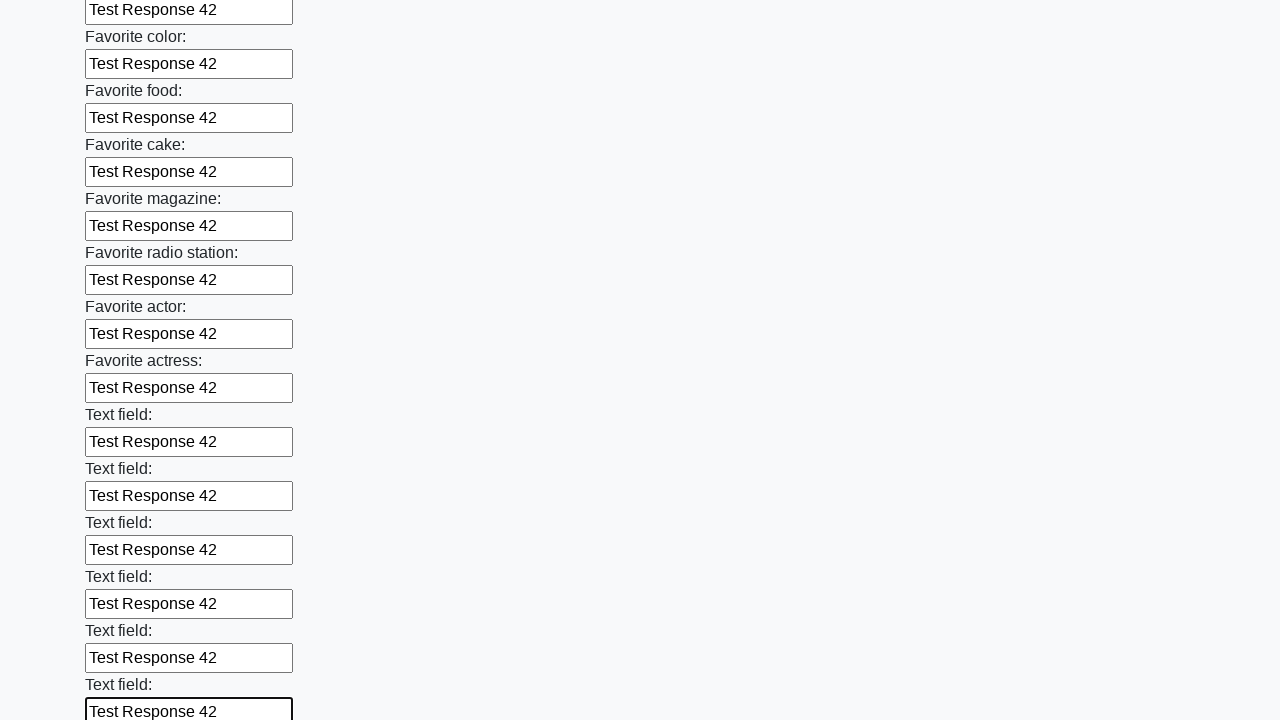

Filled a text input field with 'Test Response 42' on xpath=//input[@type='text'] >> nth=32
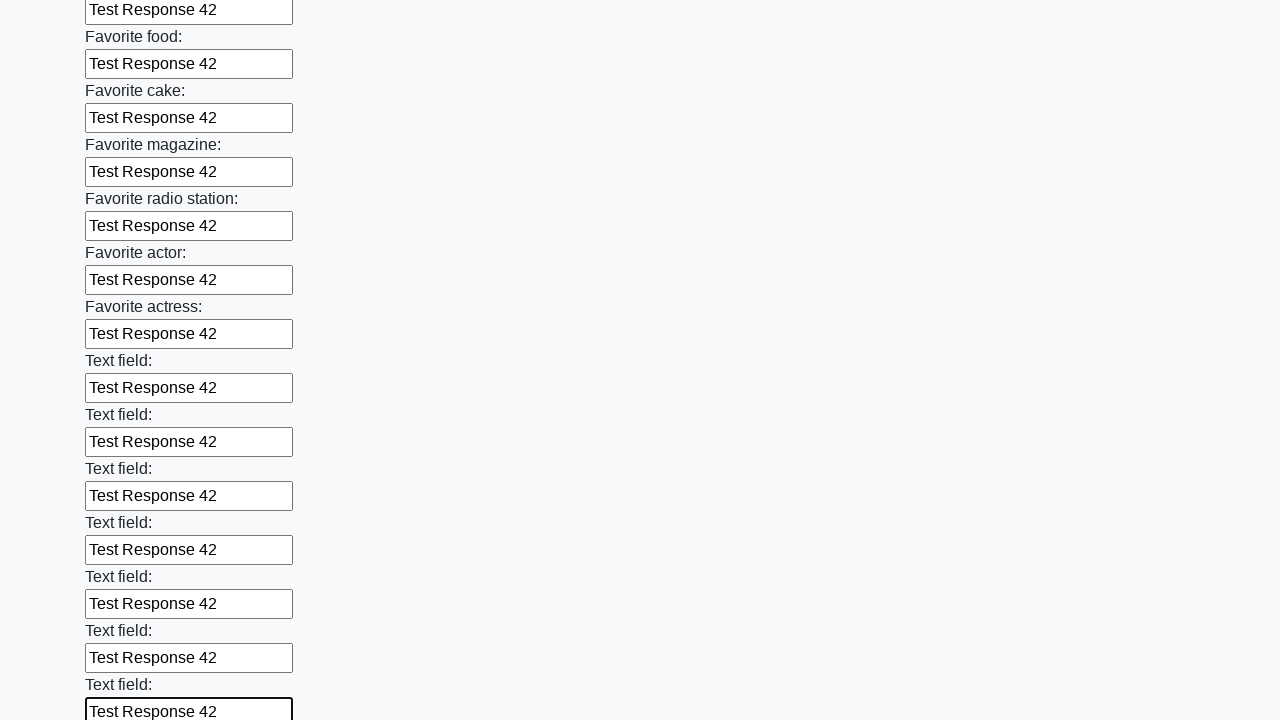

Filled a text input field with 'Test Response 42' on xpath=//input[@type='text'] >> nth=33
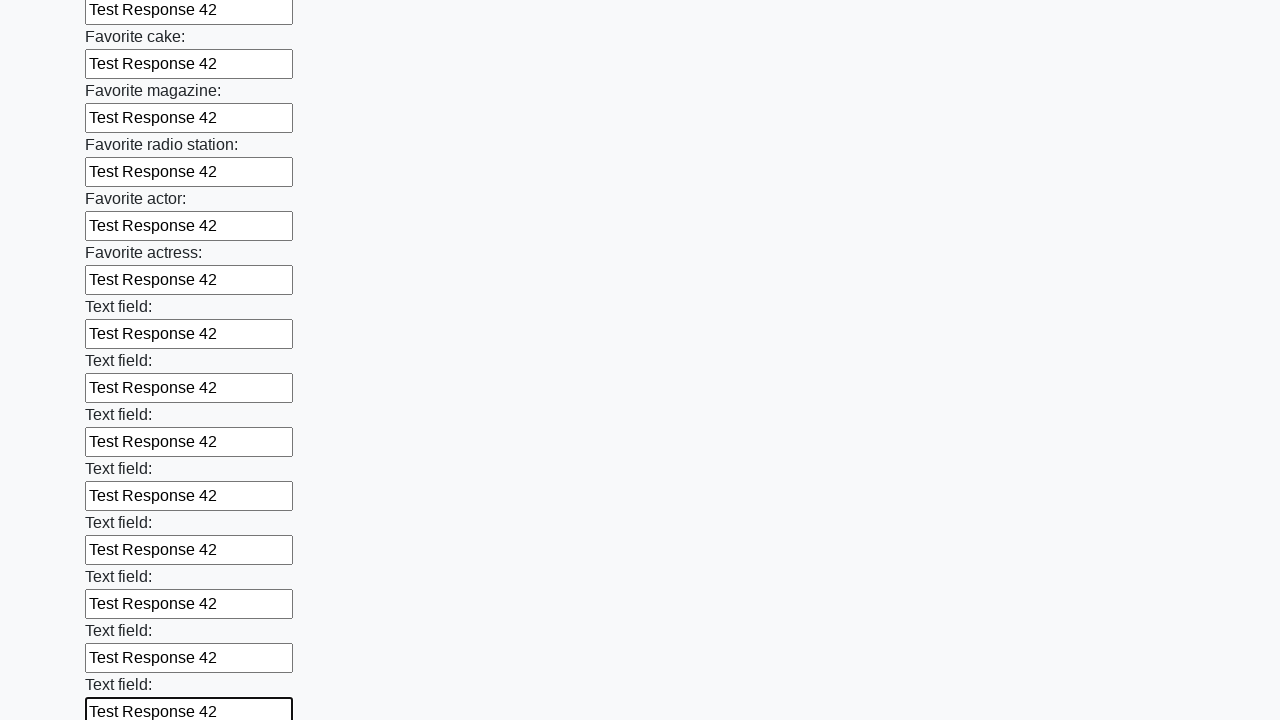

Filled a text input field with 'Test Response 42' on xpath=//input[@type='text'] >> nth=34
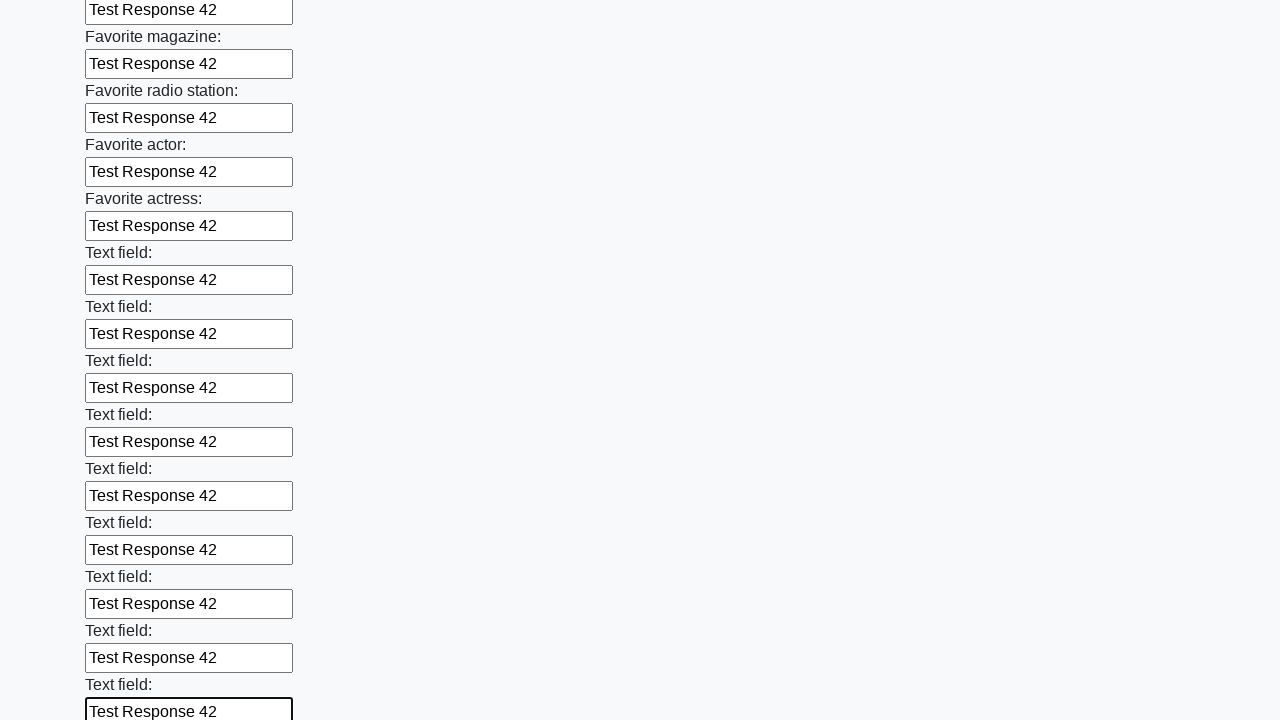

Filled a text input field with 'Test Response 42' on xpath=//input[@type='text'] >> nth=35
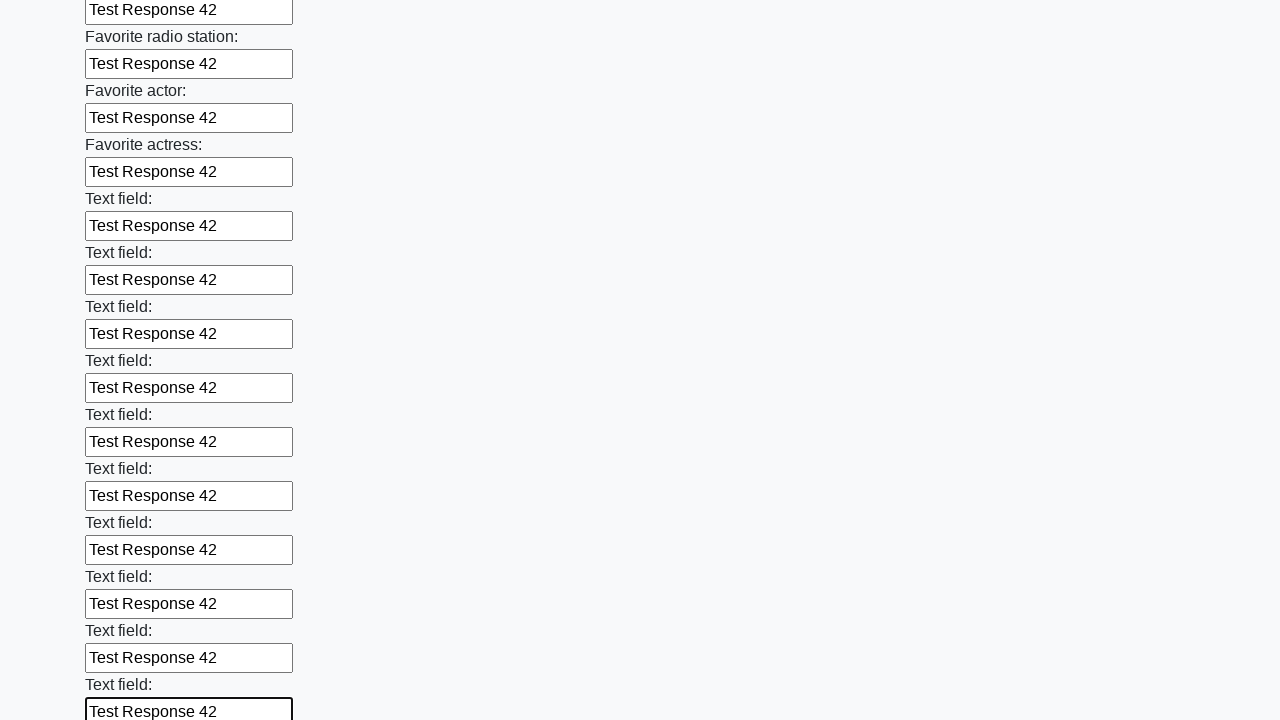

Filled a text input field with 'Test Response 42' on xpath=//input[@type='text'] >> nth=36
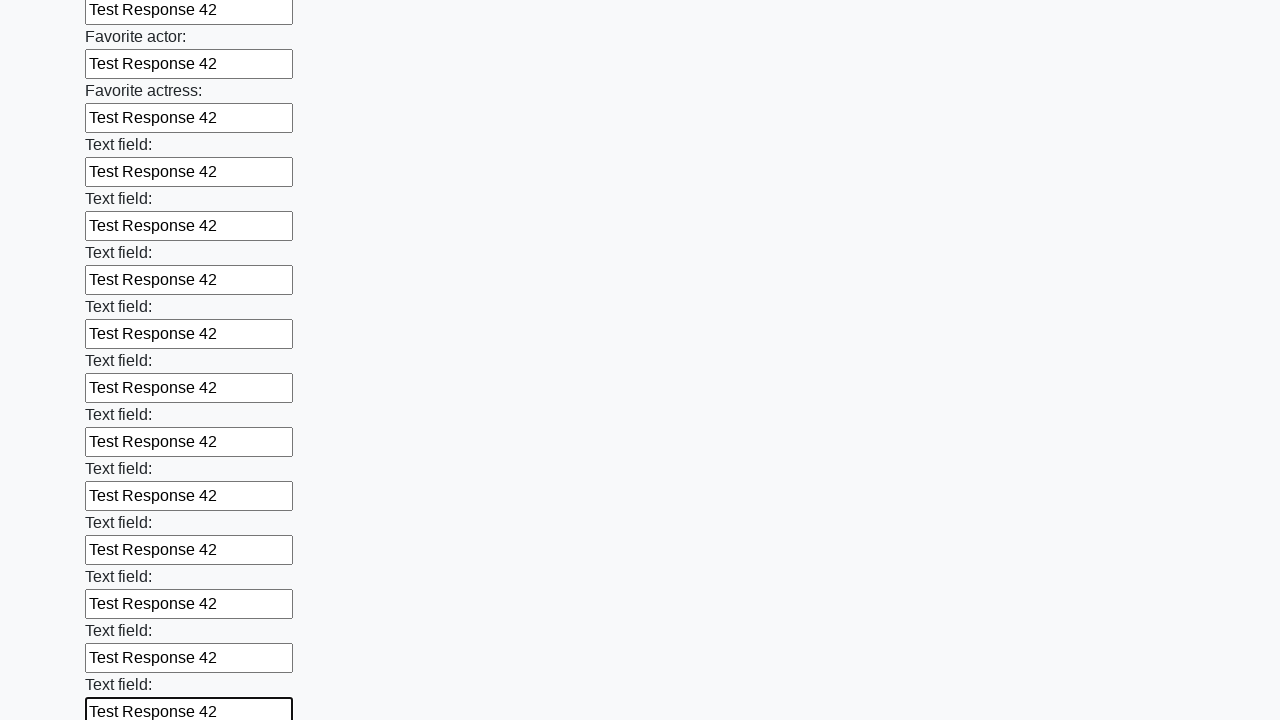

Filled a text input field with 'Test Response 42' on xpath=//input[@type='text'] >> nth=37
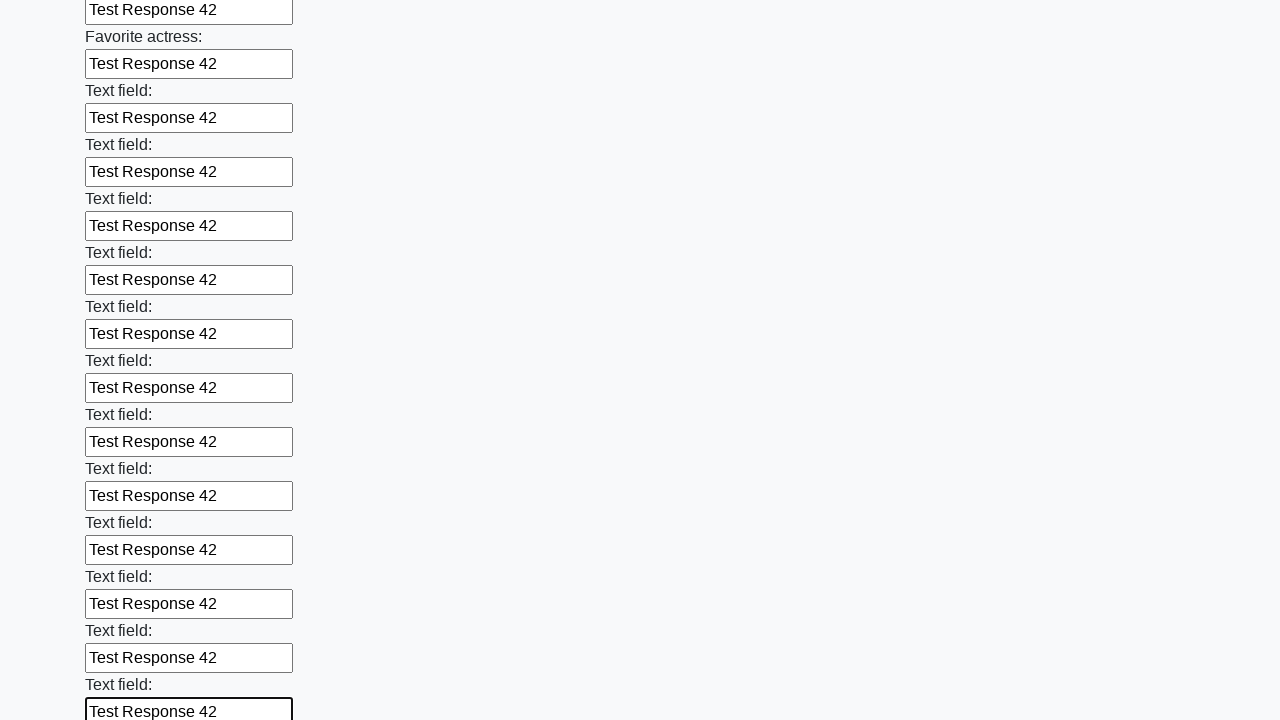

Filled a text input field with 'Test Response 42' on xpath=//input[@type='text'] >> nth=38
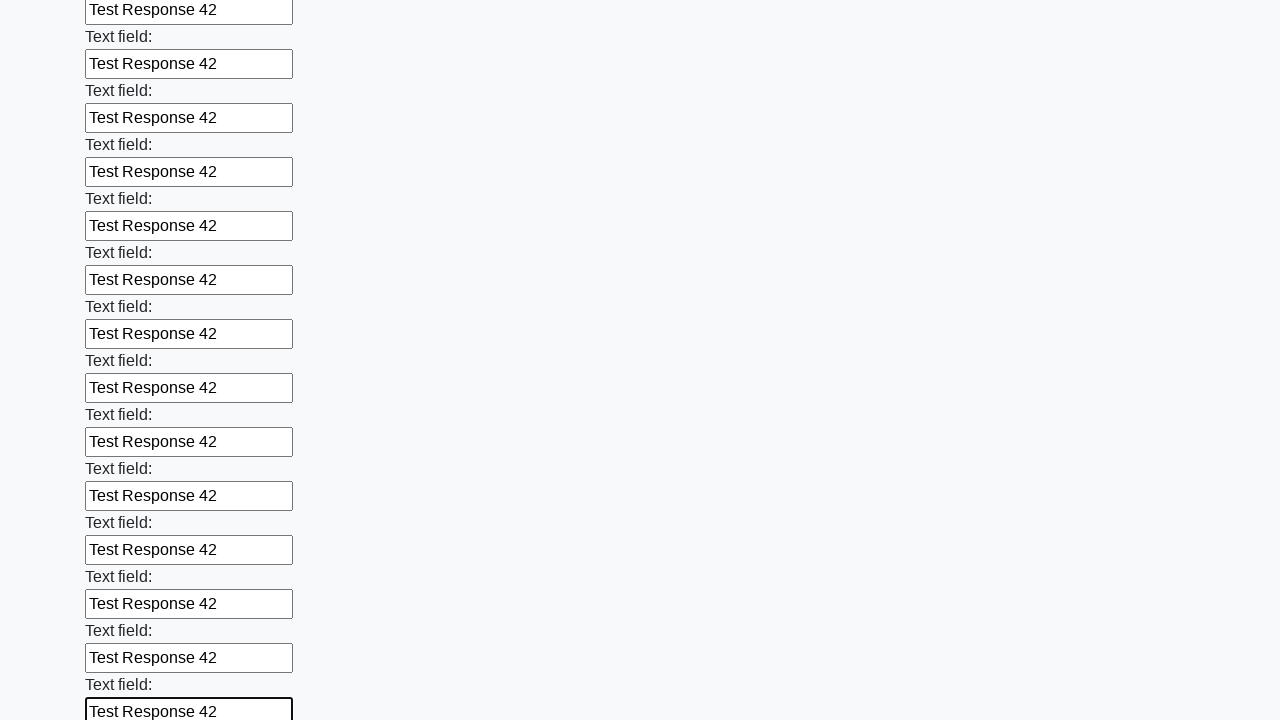

Filled a text input field with 'Test Response 42' on xpath=//input[@type='text'] >> nth=39
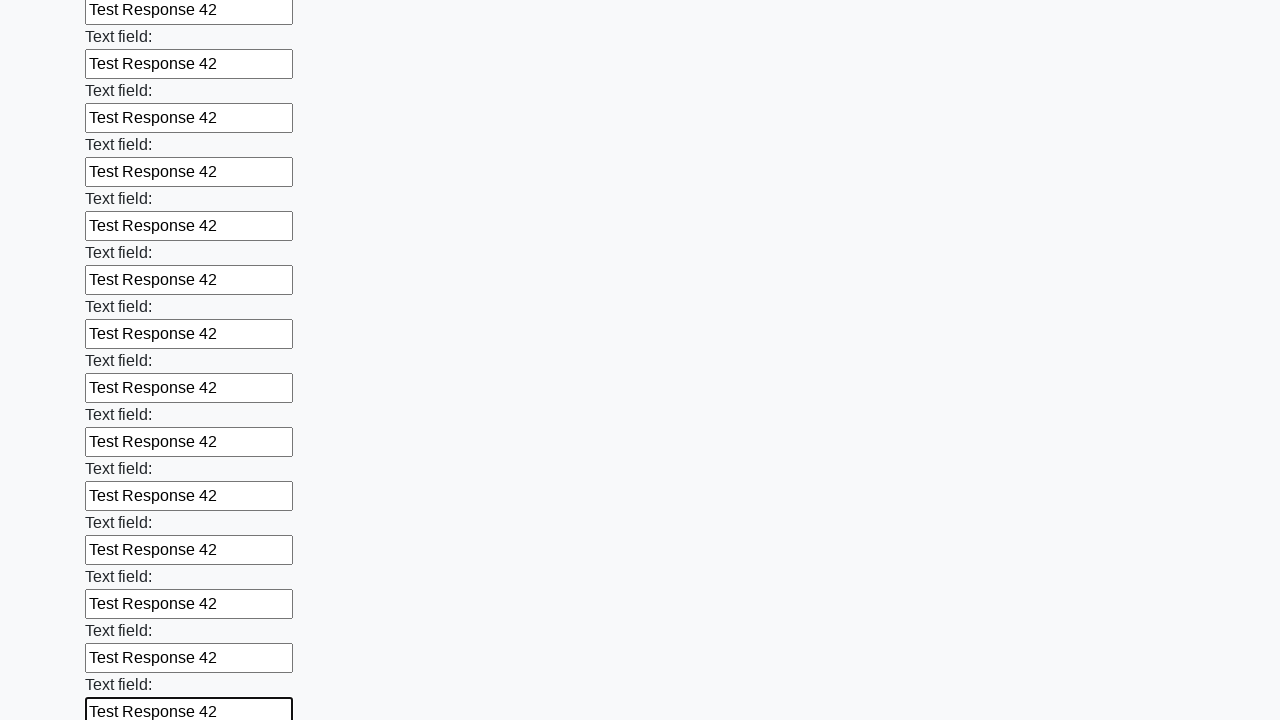

Filled a text input field with 'Test Response 42' on xpath=//input[@type='text'] >> nth=40
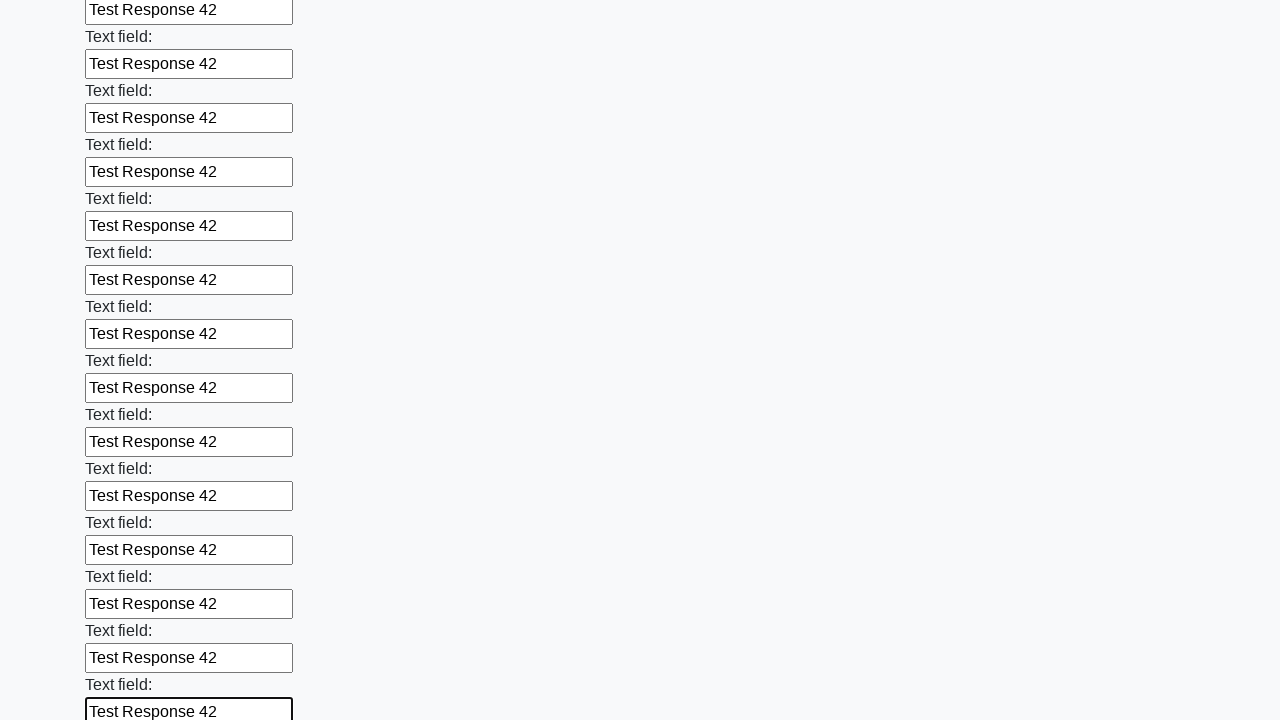

Filled a text input field with 'Test Response 42' on xpath=//input[@type='text'] >> nth=41
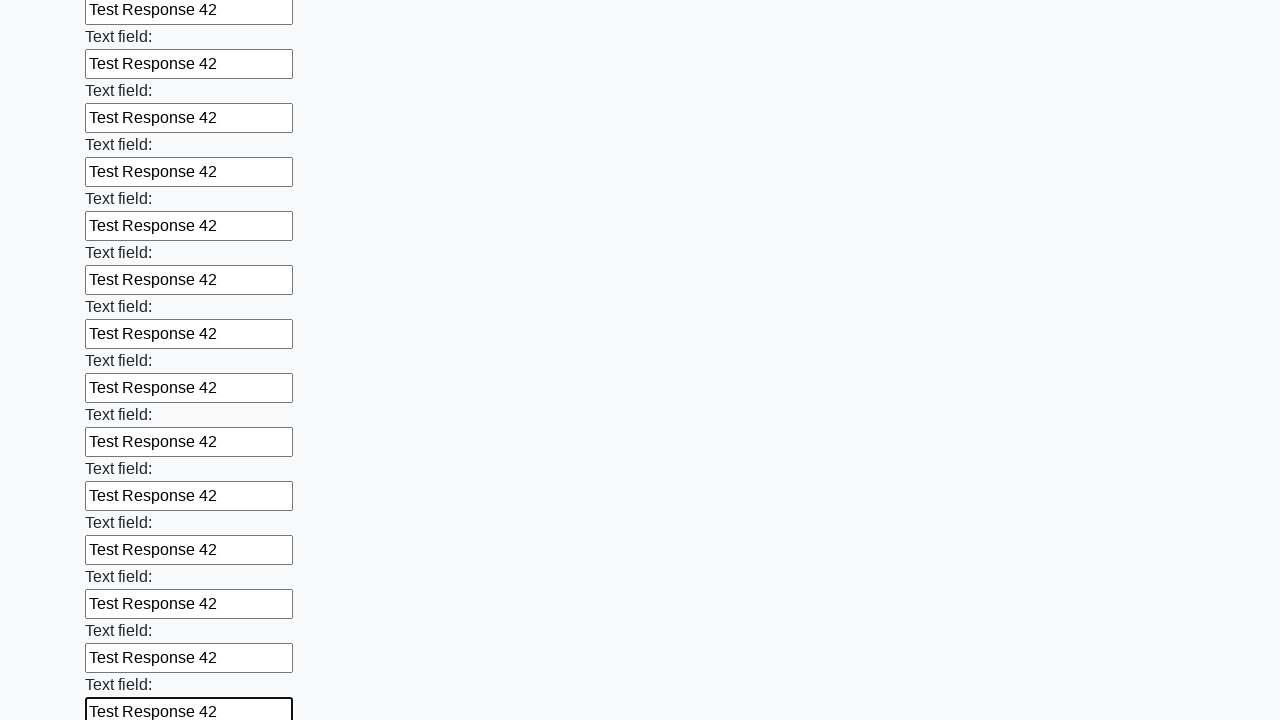

Filled a text input field with 'Test Response 42' on xpath=//input[@type='text'] >> nth=42
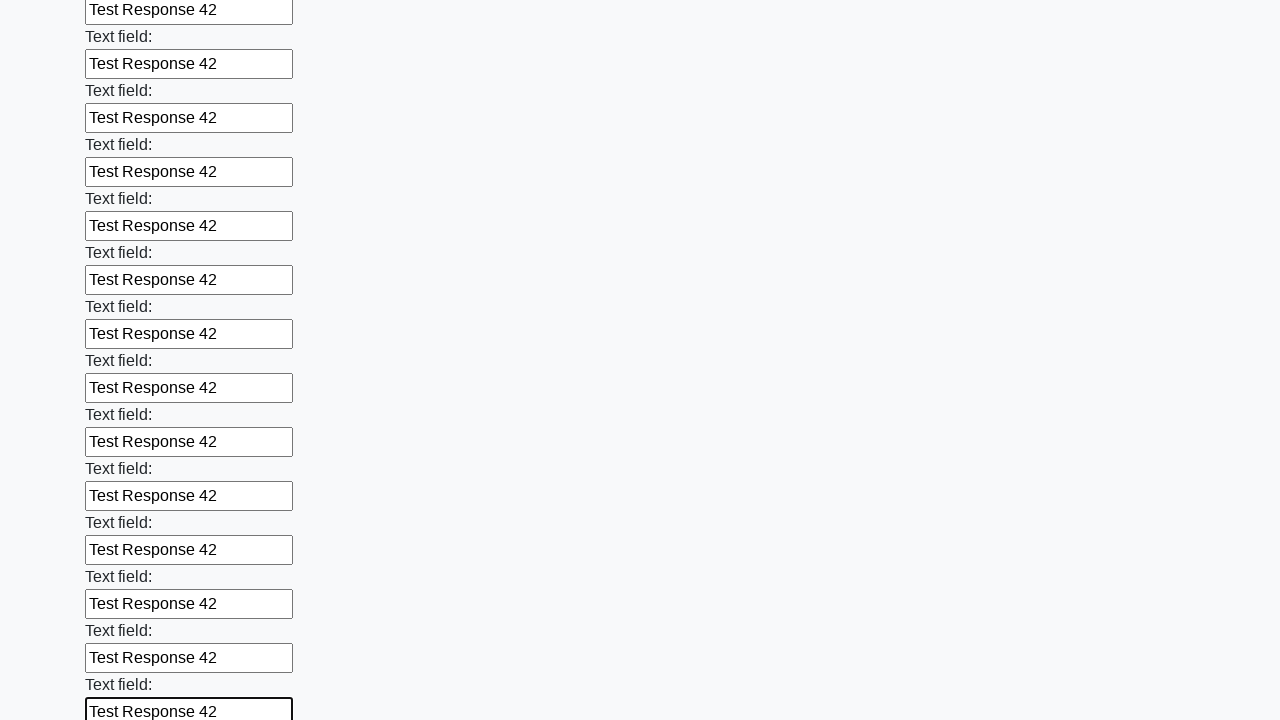

Filled a text input field with 'Test Response 42' on xpath=//input[@type='text'] >> nth=43
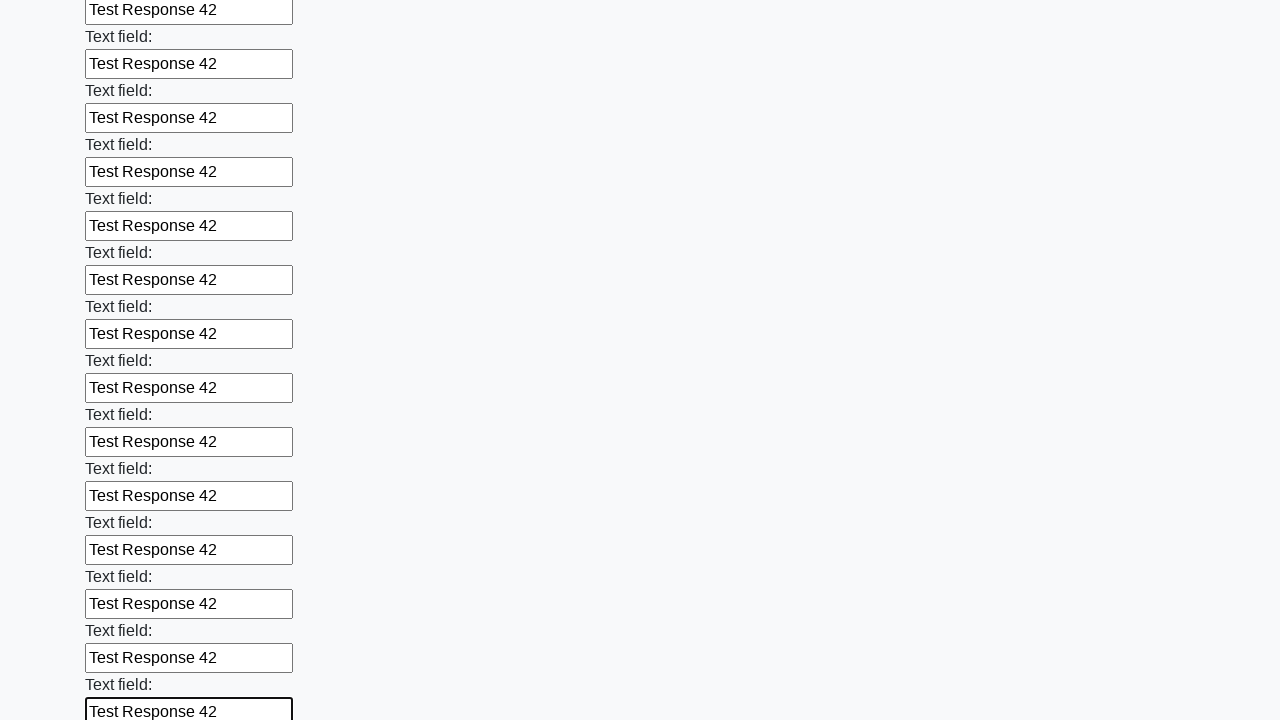

Filled a text input field with 'Test Response 42' on xpath=//input[@type='text'] >> nth=44
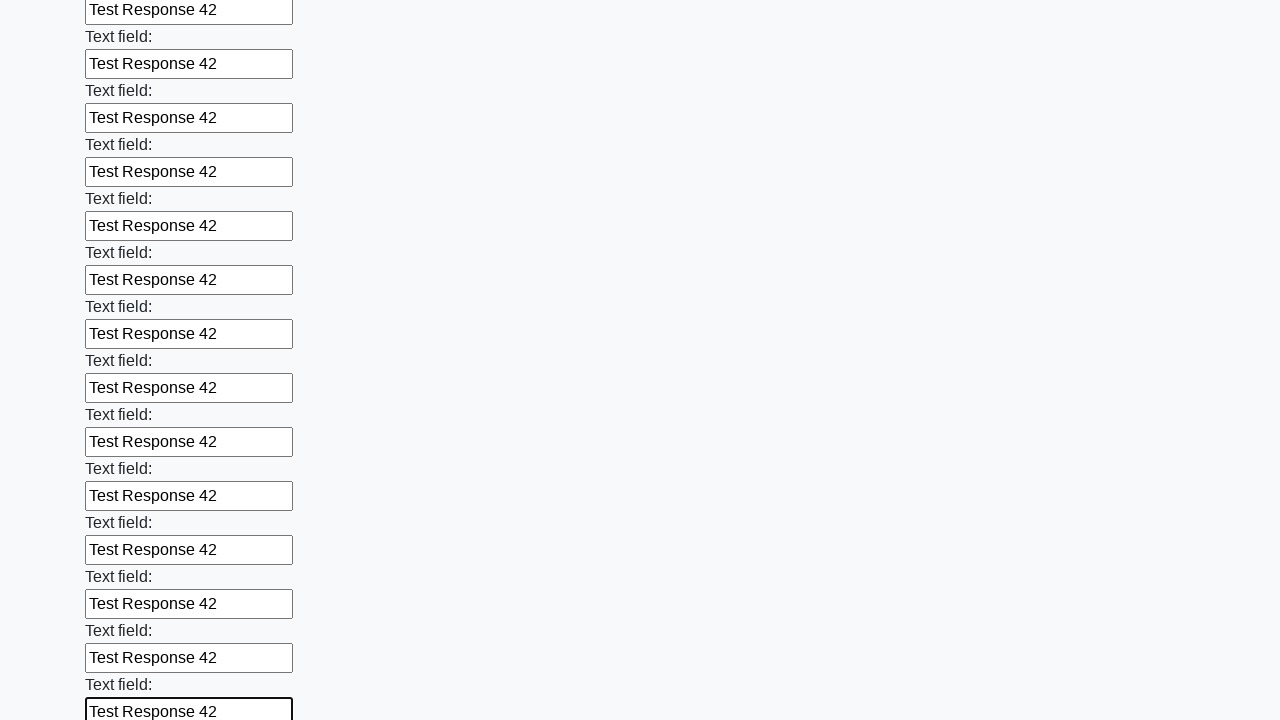

Filled a text input field with 'Test Response 42' on xpath=//input[@type='text'] >> nth=45
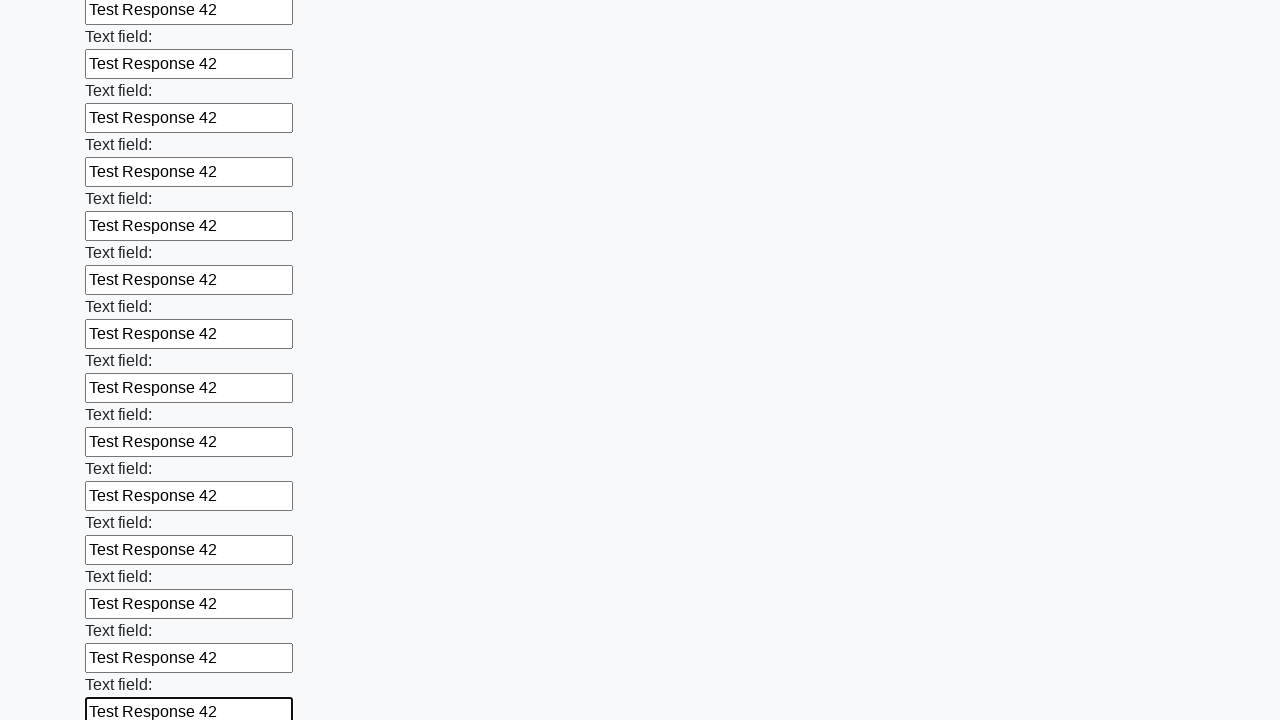

Filled a text input field with 'Test Response 42' on xpath=//input[@type='text'] >> nth=46
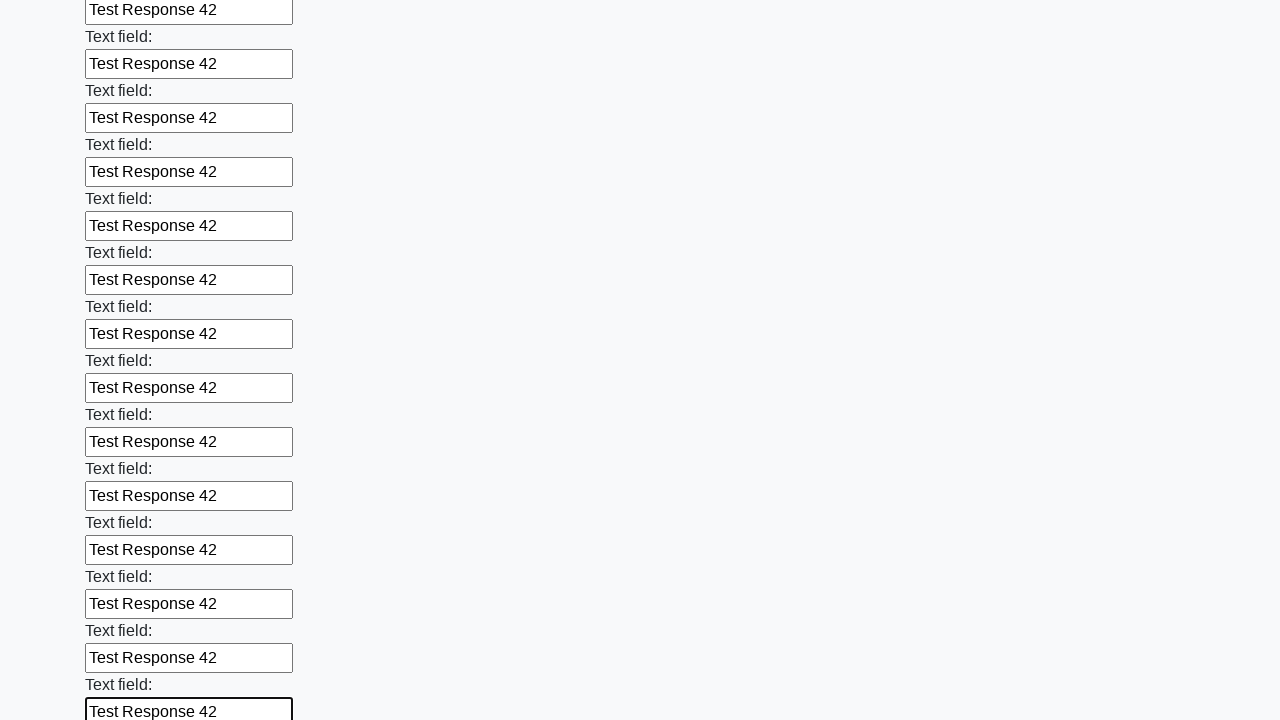

Filled a text input field with 'Test Response 42' on xpath=//input[@type='text'] >> nth=47
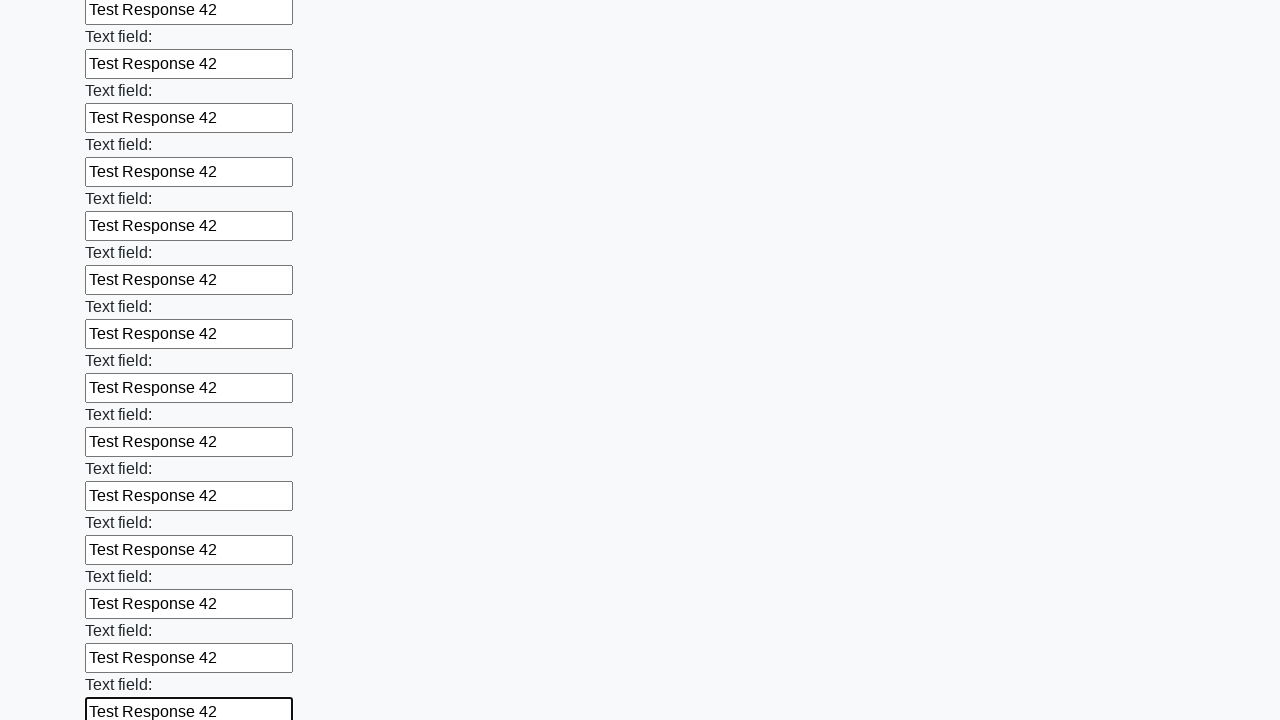

Filled a text input field with 'Test Response 42' on xpath=//input[@type='text'] >> nth=48
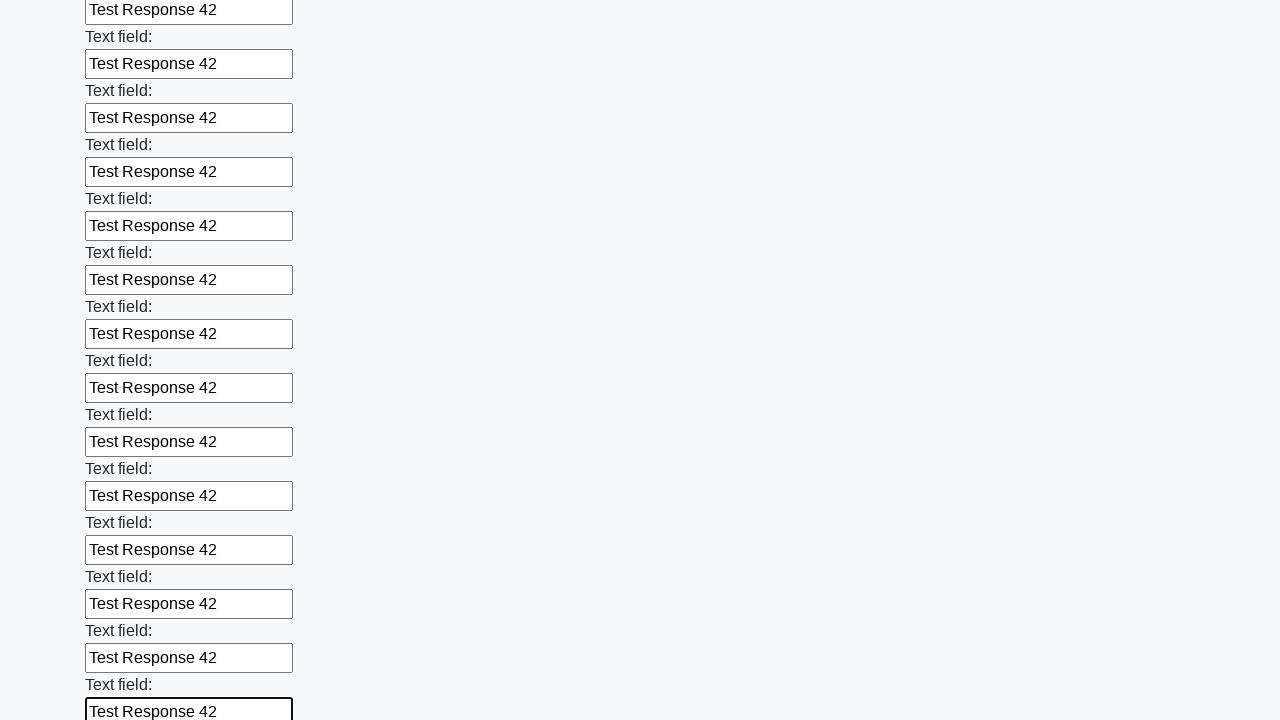

Filled a text input field with 'Test Response 42' on xpath=//input[@type='text'] >> nth=49
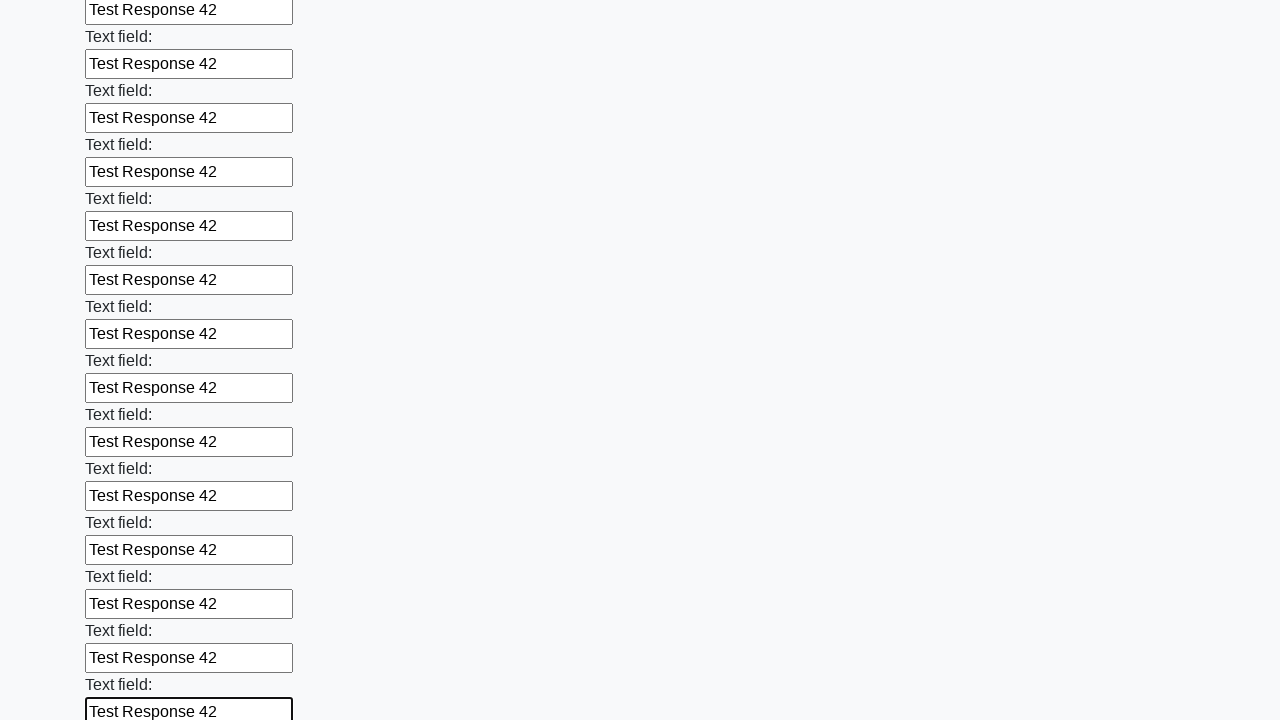

Filled a text input field with 'Test Response 42' on xpath=//input[@type='text'] >> nth=50
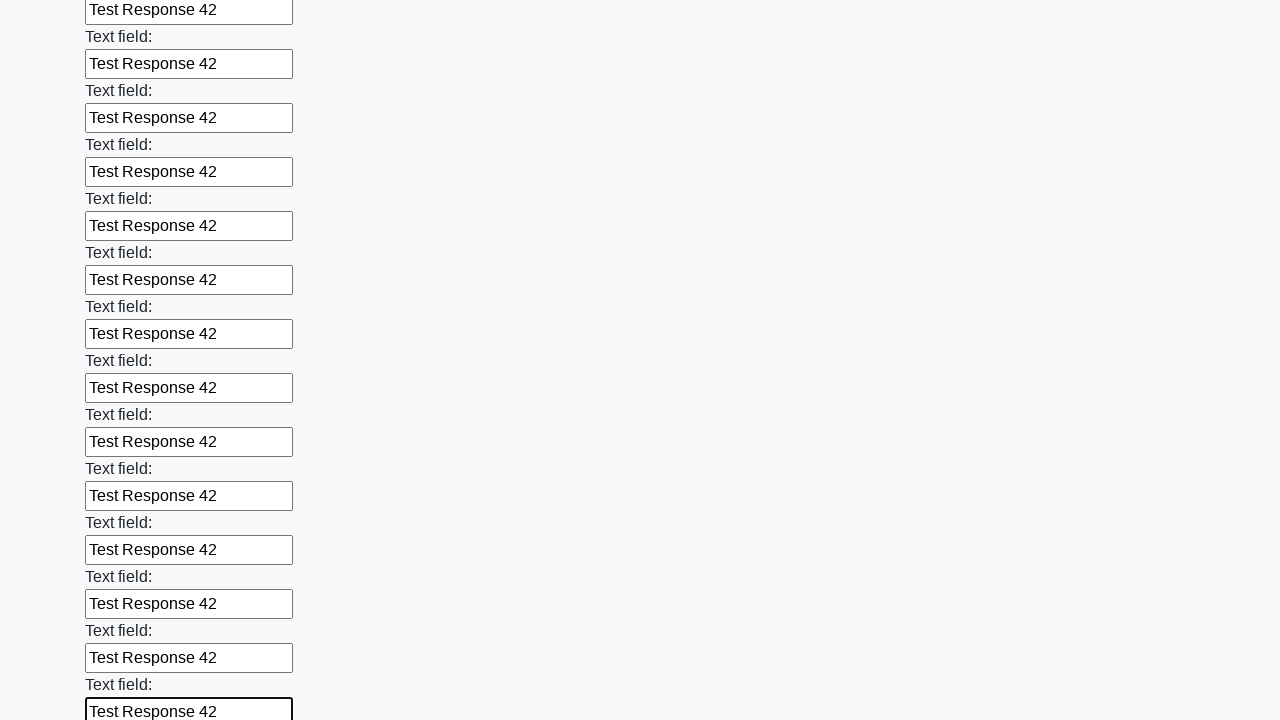

Filled a text input field with 'Test Response 42' on xpath=//input[@type='text'] >> nth=51
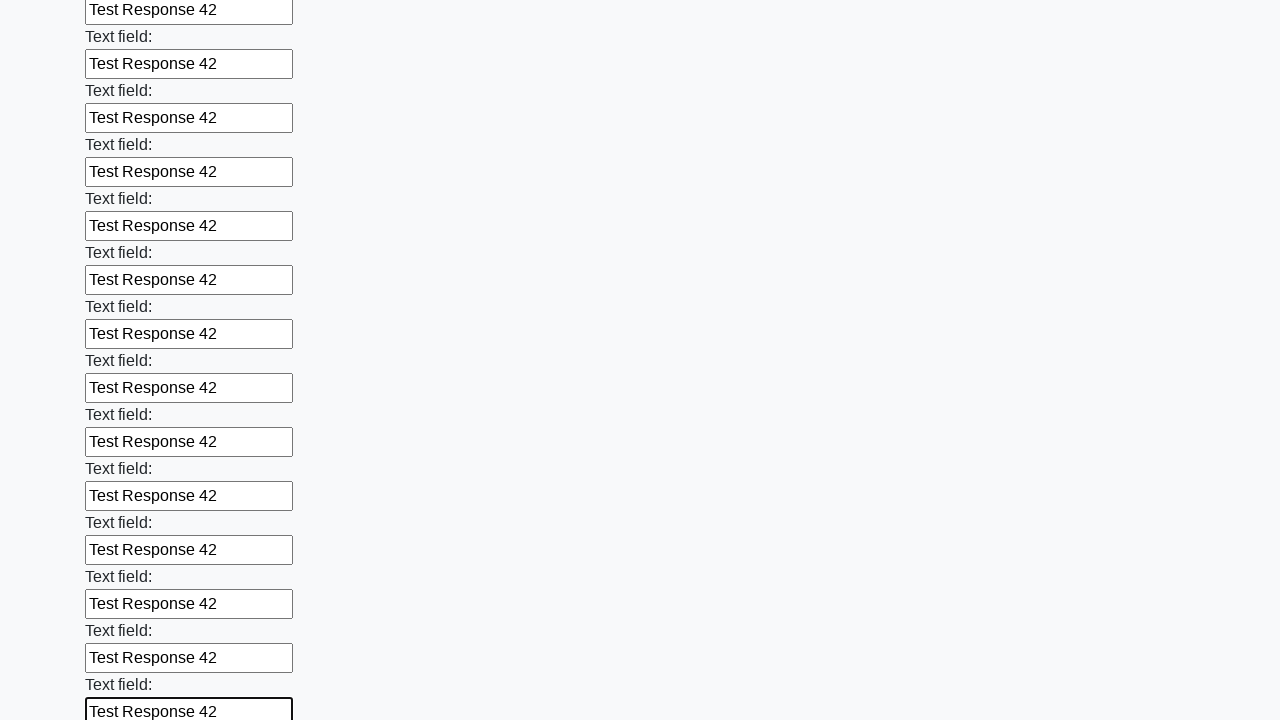

Filled a text input field with 'Test Response 42' on xpath=//input[@type='text'] >> nth=52
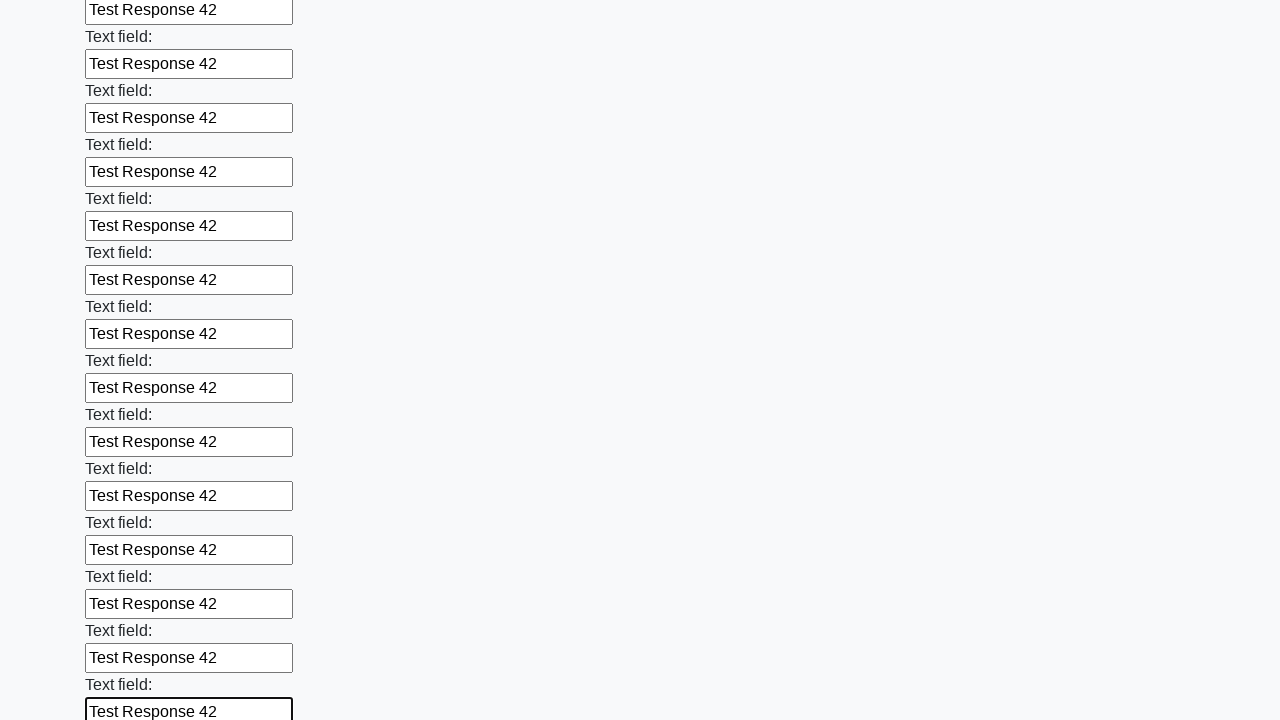

Filled a text input field with 'Test Response 42' on xpath=//input[@type='text'] >> nth=53
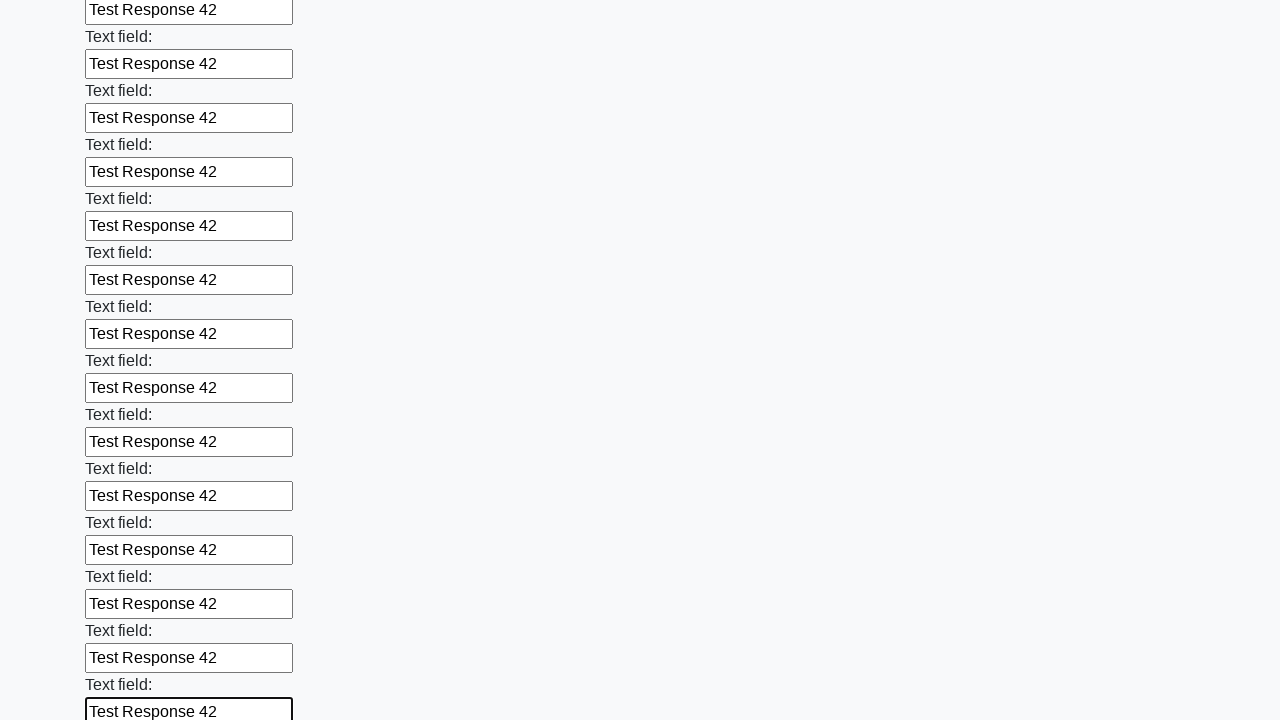

Filled a text input field with 'Test Response 42' on xpath=//input[@type='text'] >> nth=54
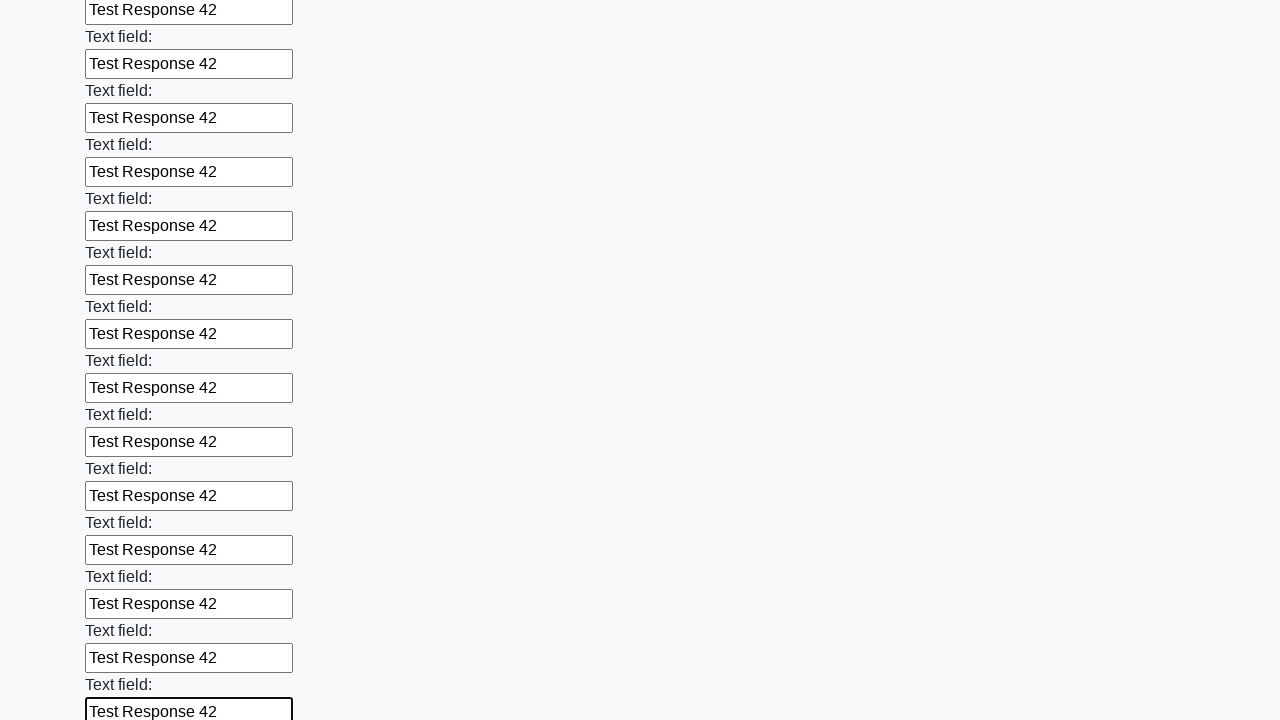

Filled a text input field with 'Test Response 42' on xpath=//input[@type='text'] >> nth=55
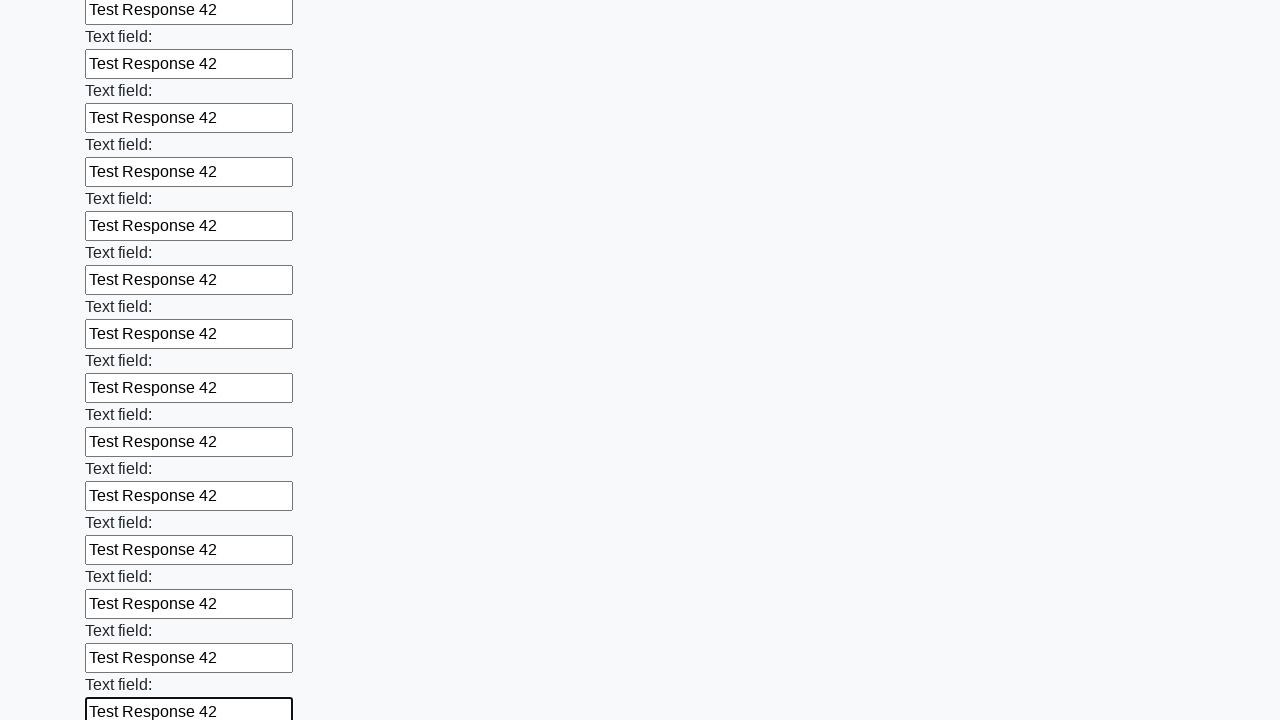

Filled a text input field with 'Test Response 42' on xpath=//input[@type='text'] >> nth=56
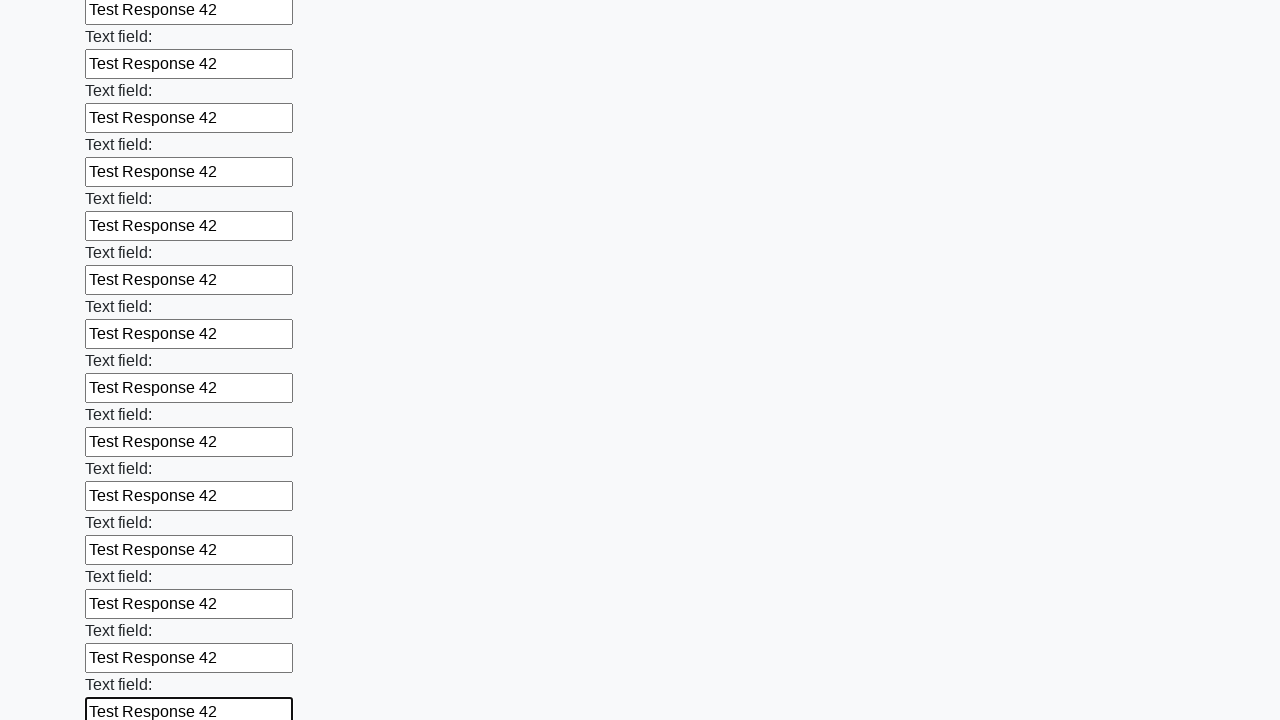

Filled a text input field with 'Test Response 42' on xpath=//input[@type='text'] >> nth=57
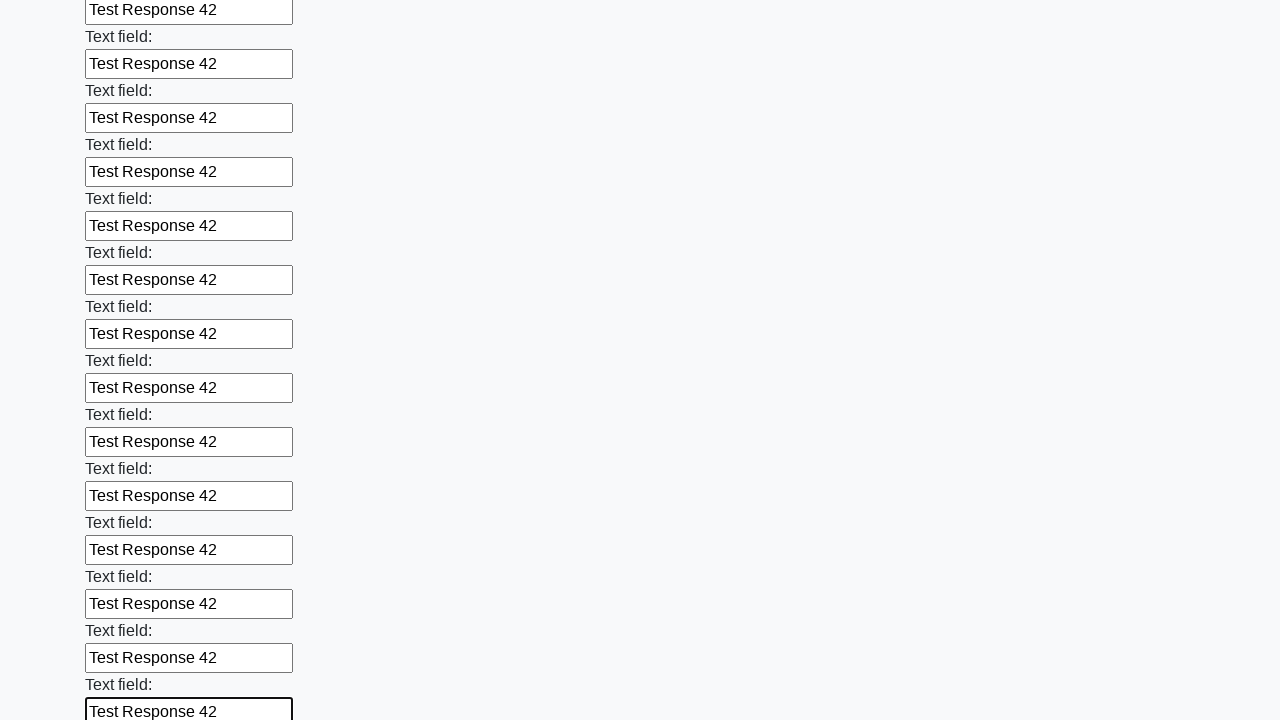

Filled a text input field with 'Test Response 42' on xpath=//input[@type='text'] >> nth=58
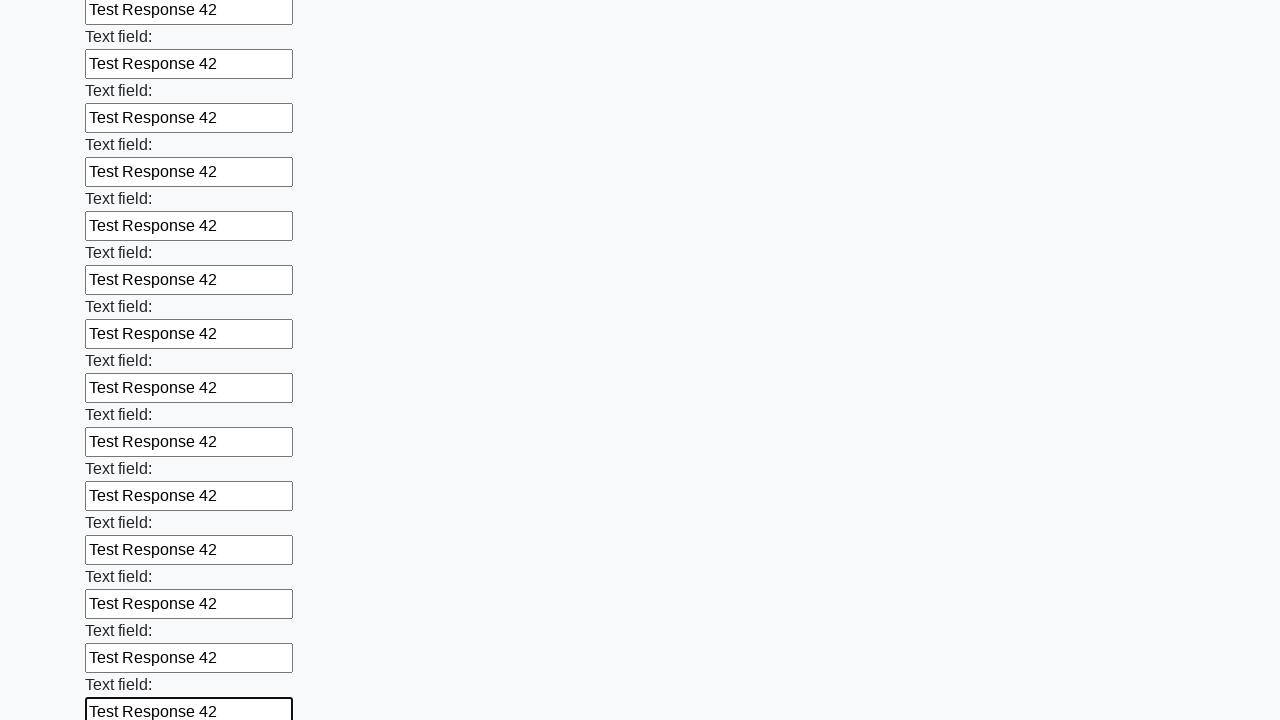

Filled a text input field with 'Test Response 42' on xpath=//input[@type='text'] >> nth=59
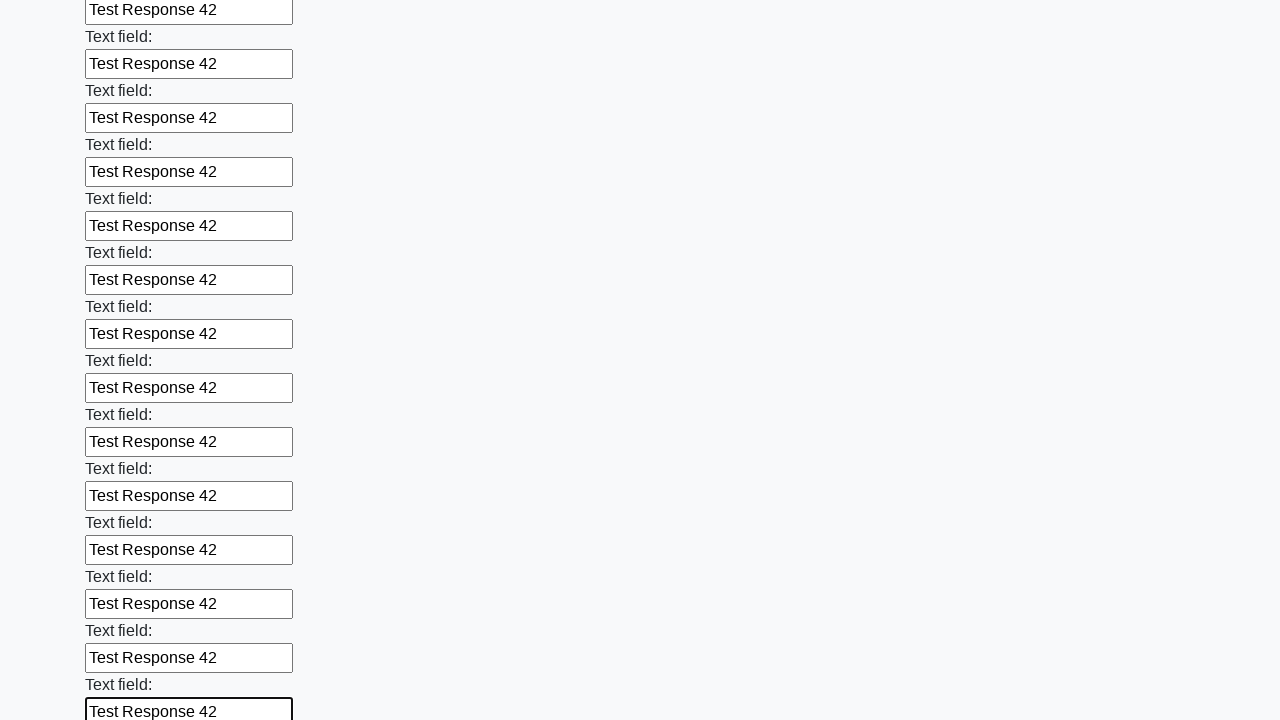

Filled a text input field with 'Test Response 42' on xpath=//input[@type='text'] >> nth=60
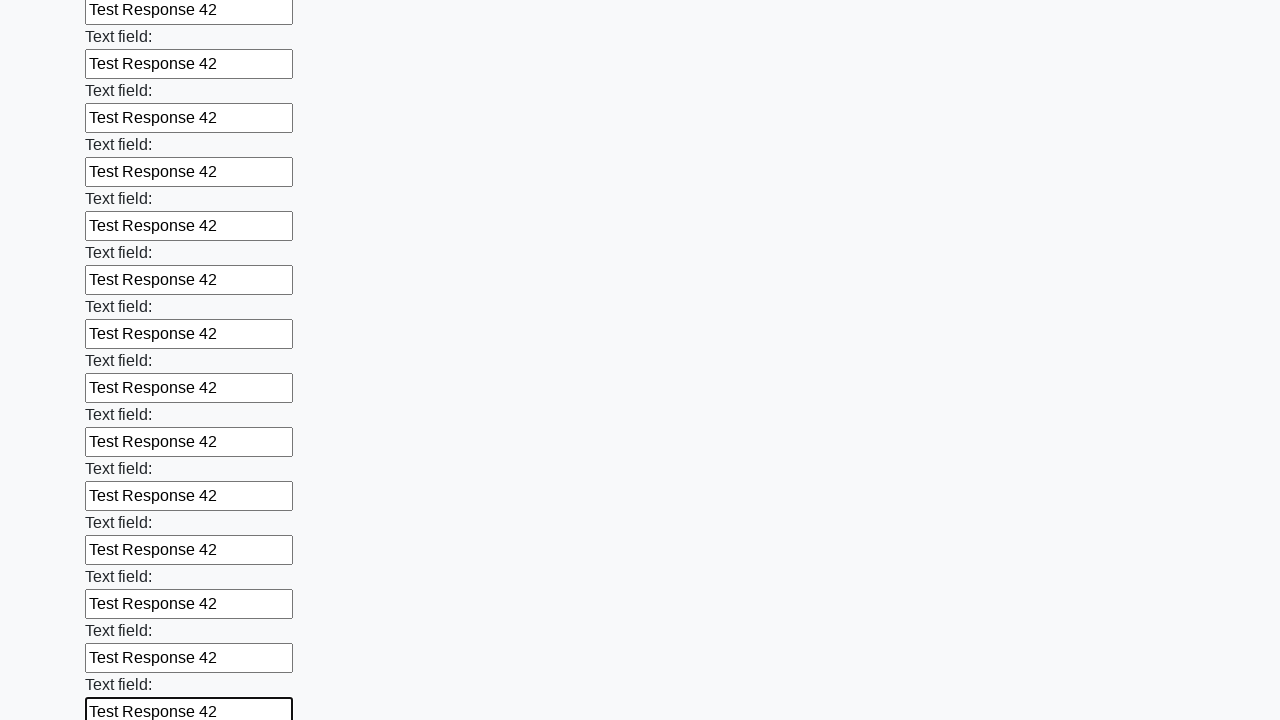

Filled a text input field with 'Test Response 42' on xpath=//input[@type='text'] >> nth=61
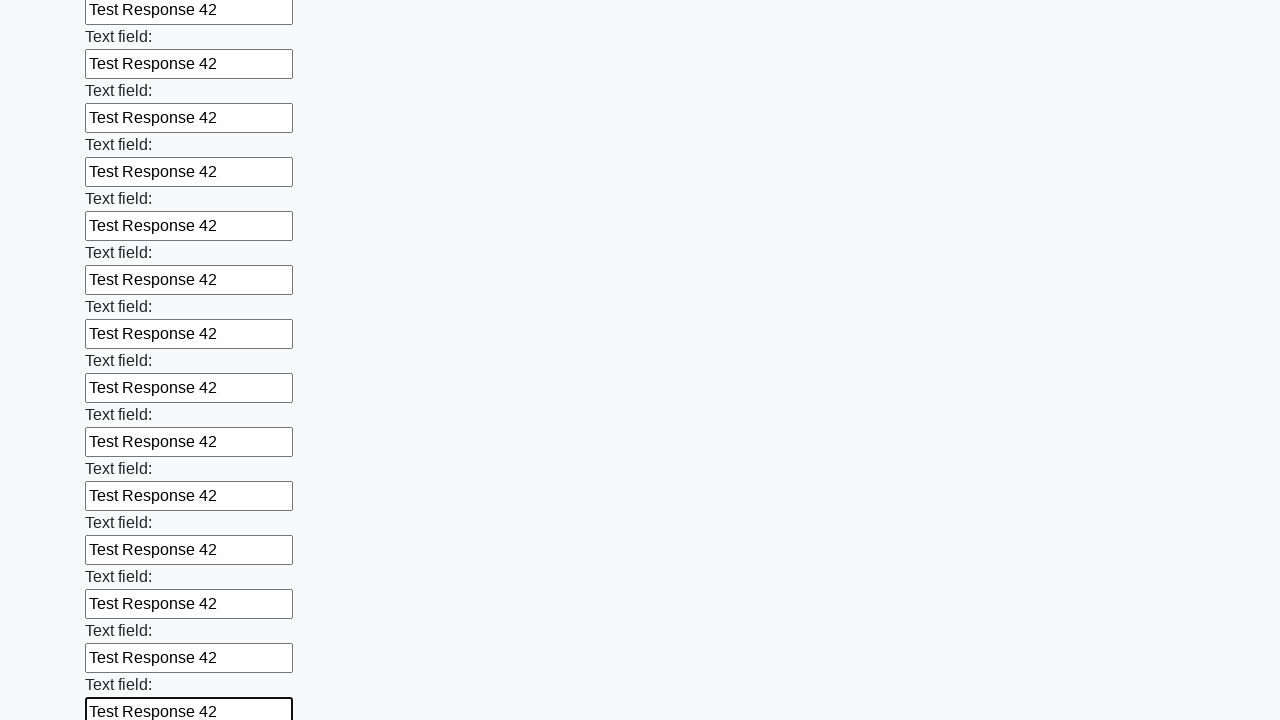

Filled a text input field with 'Test Response 42' on xpath=//input[@type='text'] >> nth=62
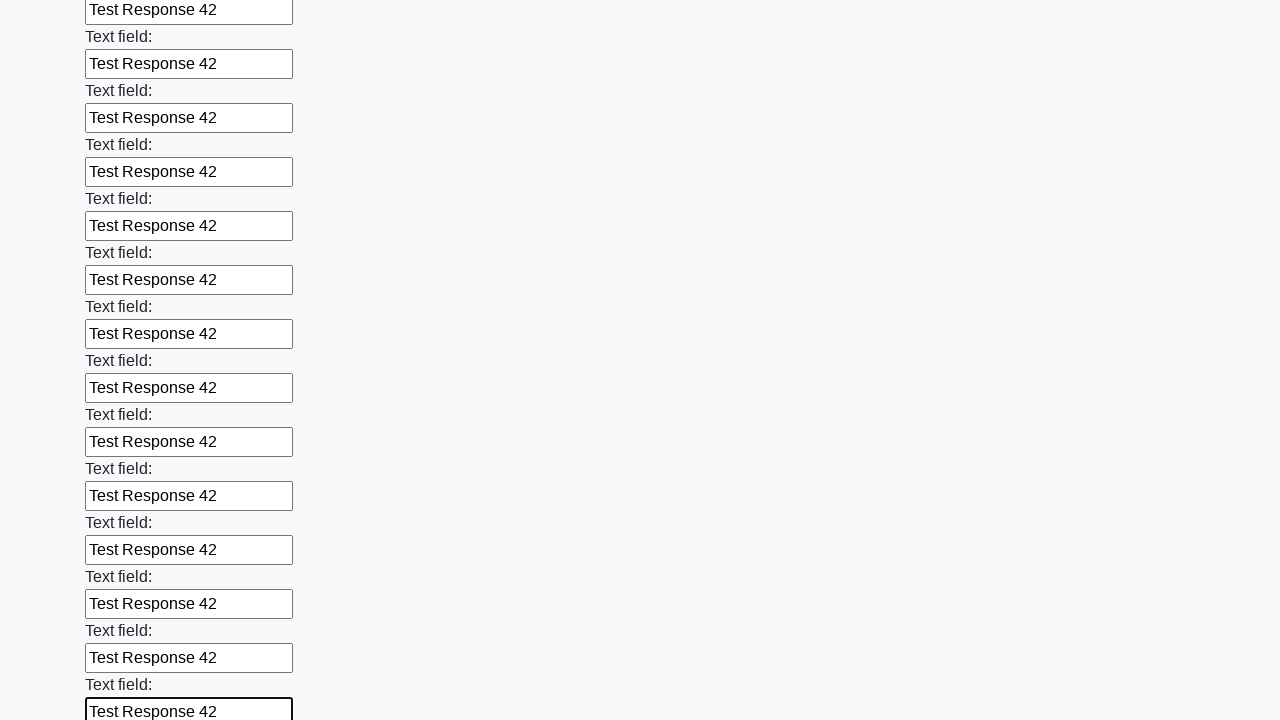

Filled a text input field with 'Test Response 42' on xpath=//input[@type='text'] >> nth=63
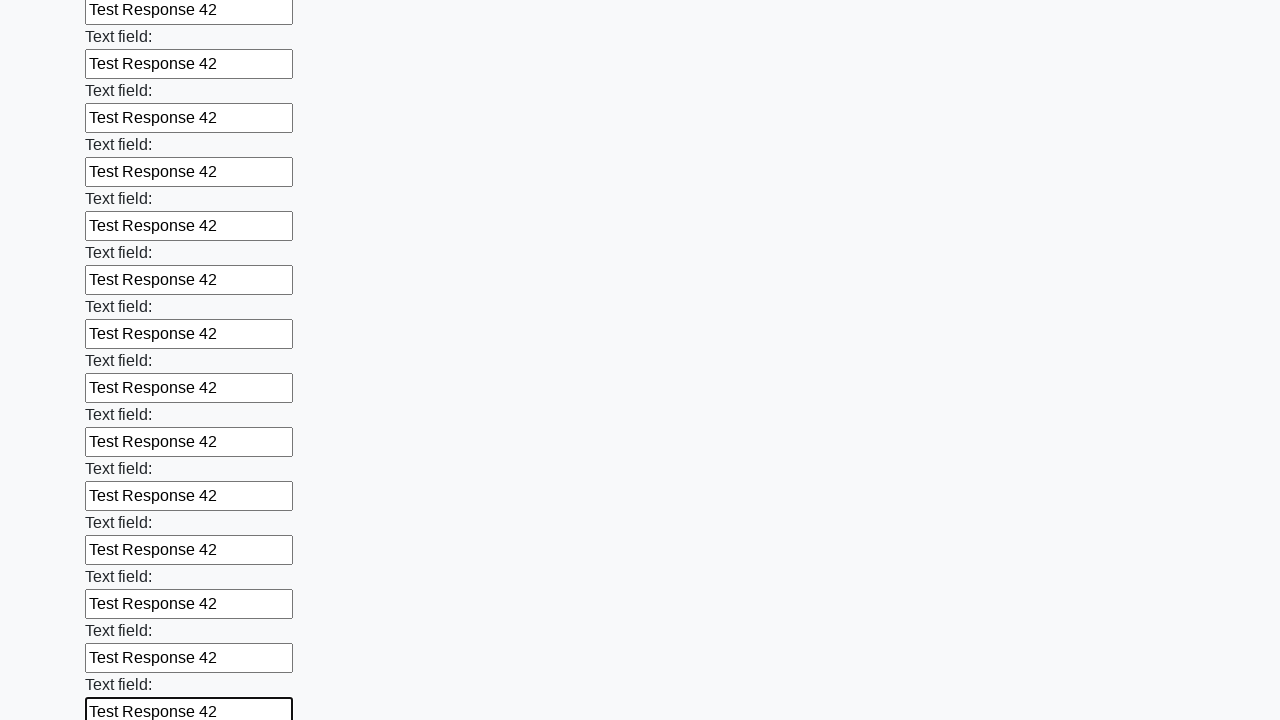

Filled a text input field with 'Test Response 42' on xpath=//input[@type='text'] >> nth=64
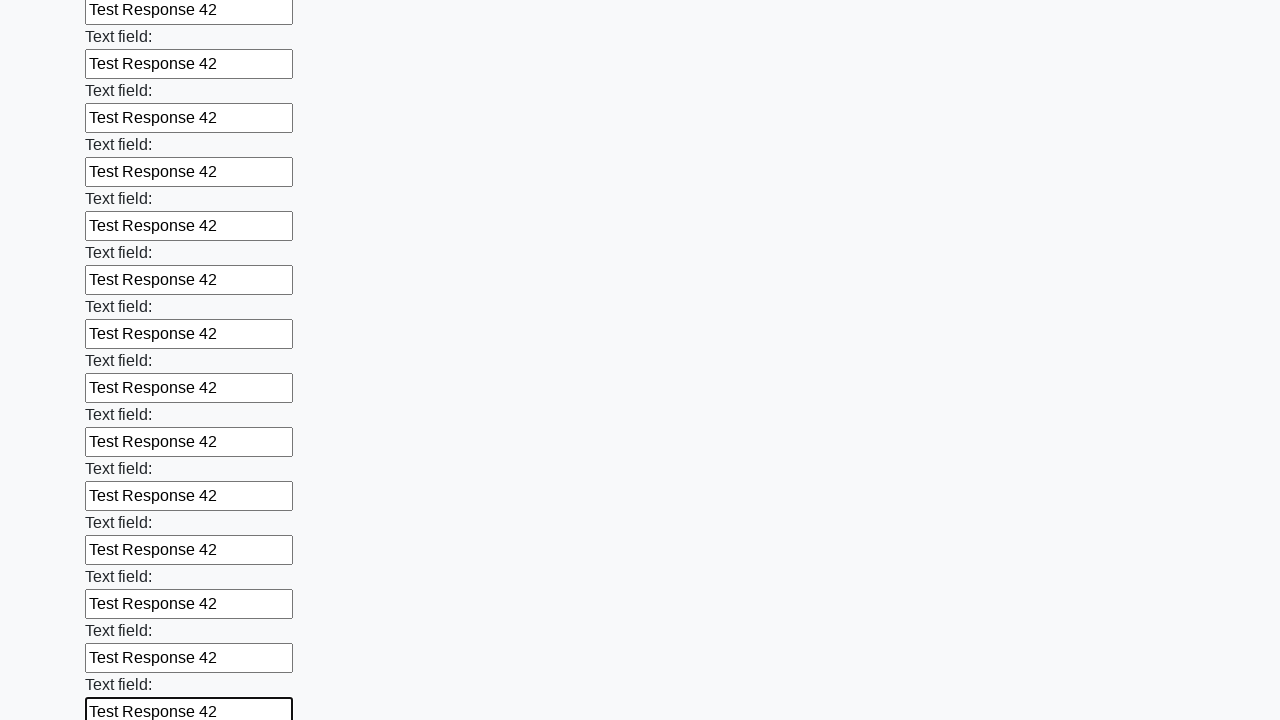

Filled a text input field with 'Test Response 42' on xpath=//input[@type='text'] >> nth=65
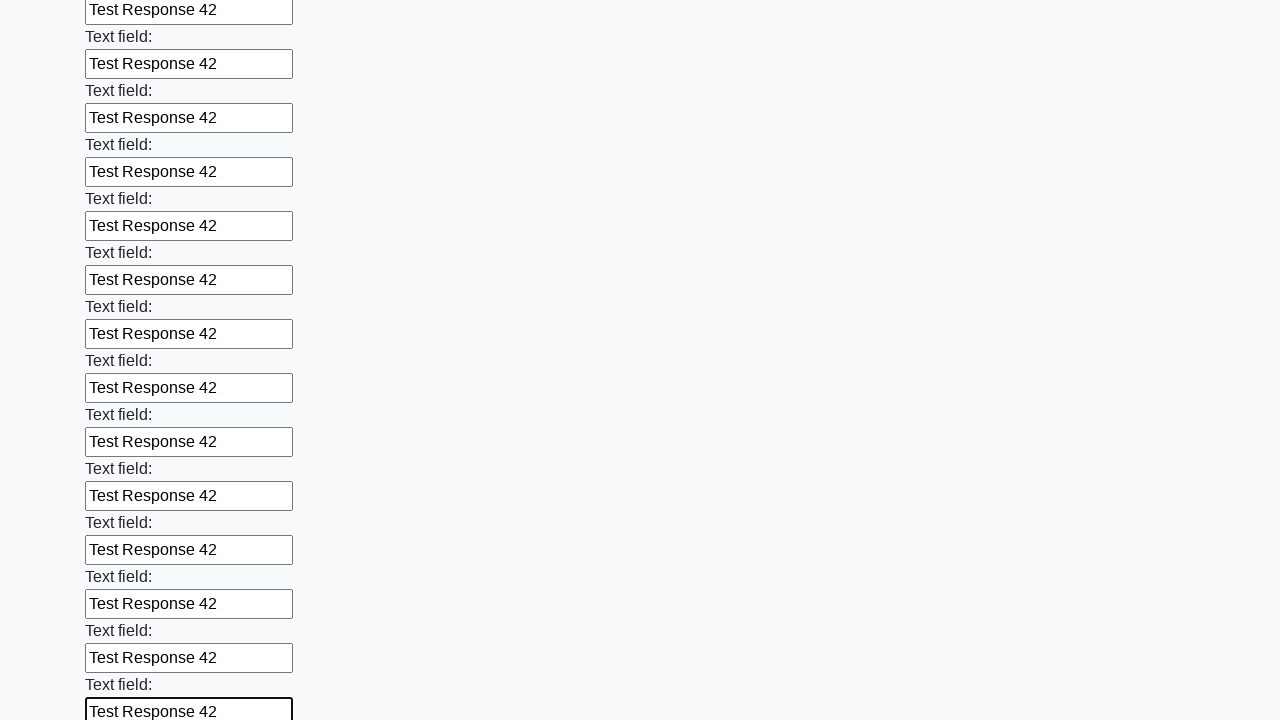

Filled a text input field with 'Test Response 42' on xpath=//input[@type='text'] >> nth=66
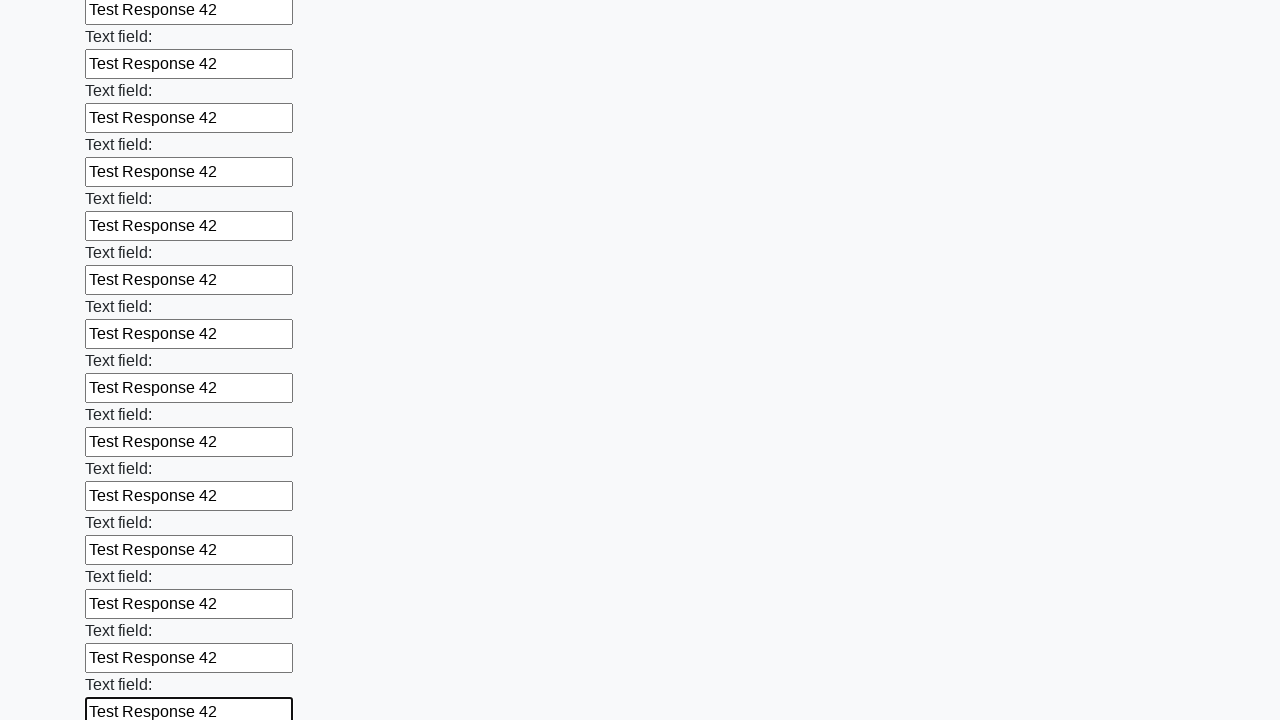

Filled a text input field with 'Test Response 42' on xpath=//input[@type='text'] >> nth=67
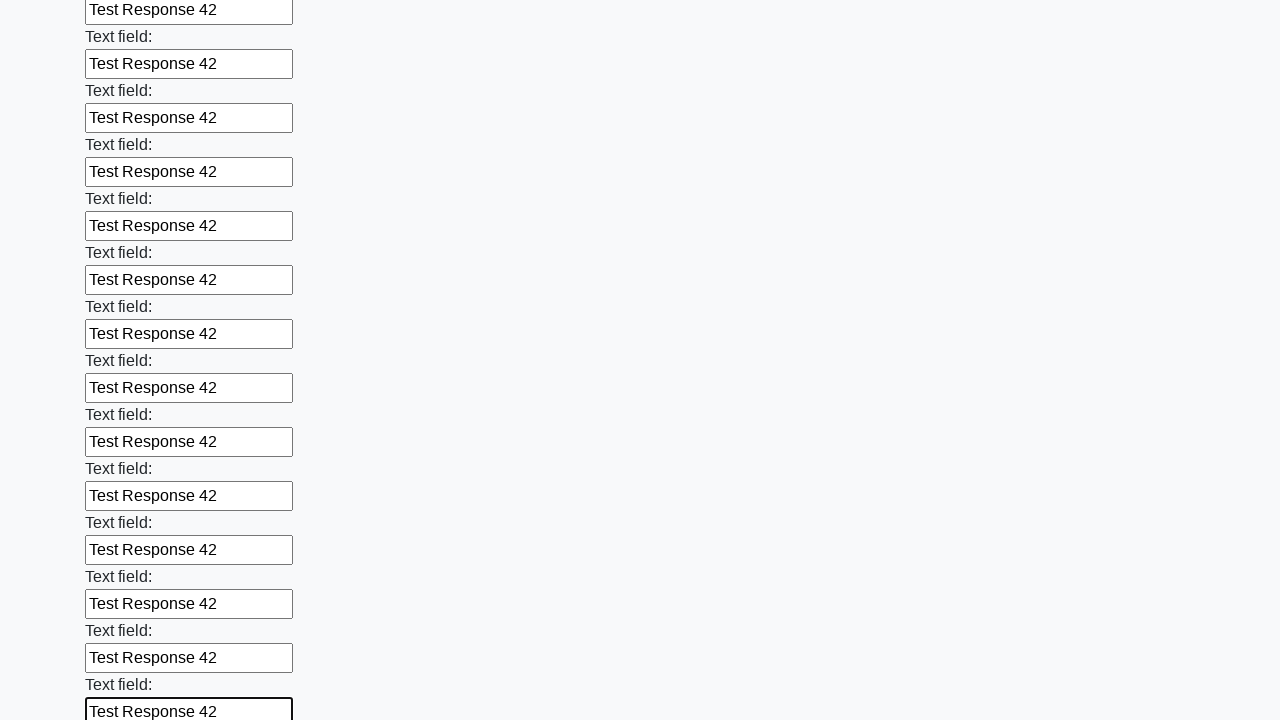

Filled a text input field with 'Test Response 42' on xpath=//input[@type='text'] >> nth=68
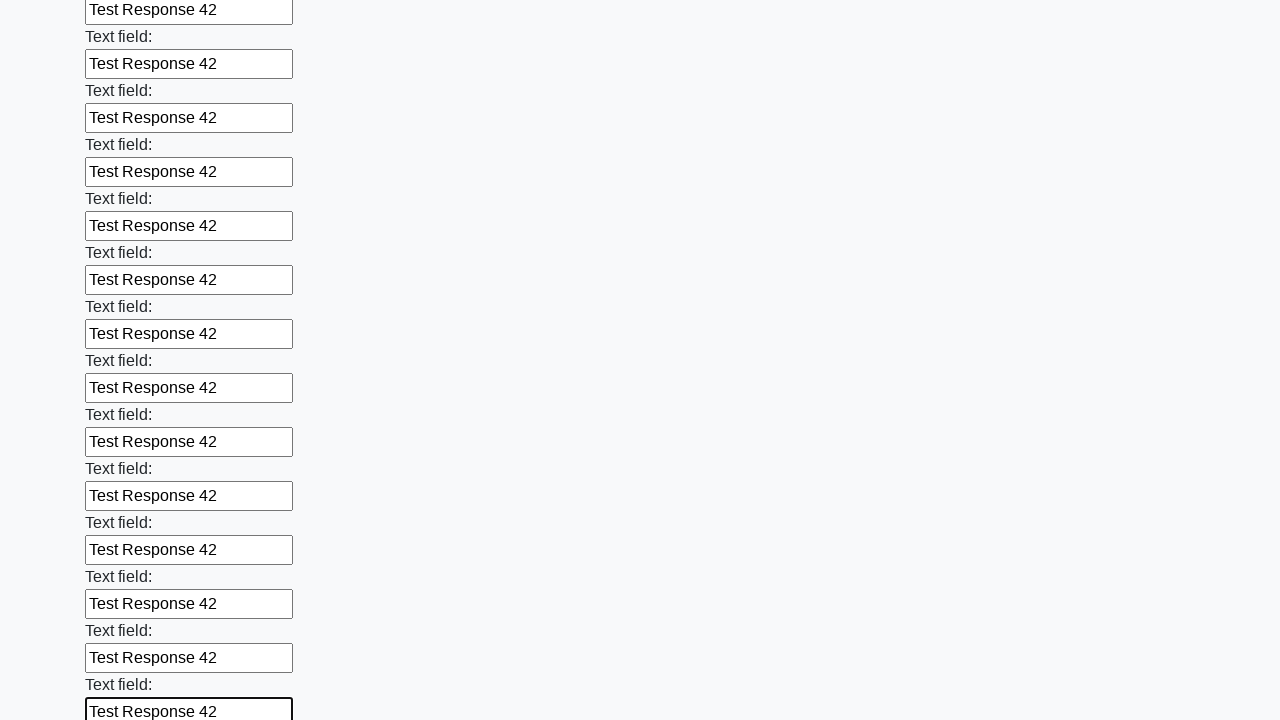

Filled a text input field with 'Test Response 42' on xpath=//input[@type='text'] >> nth=69
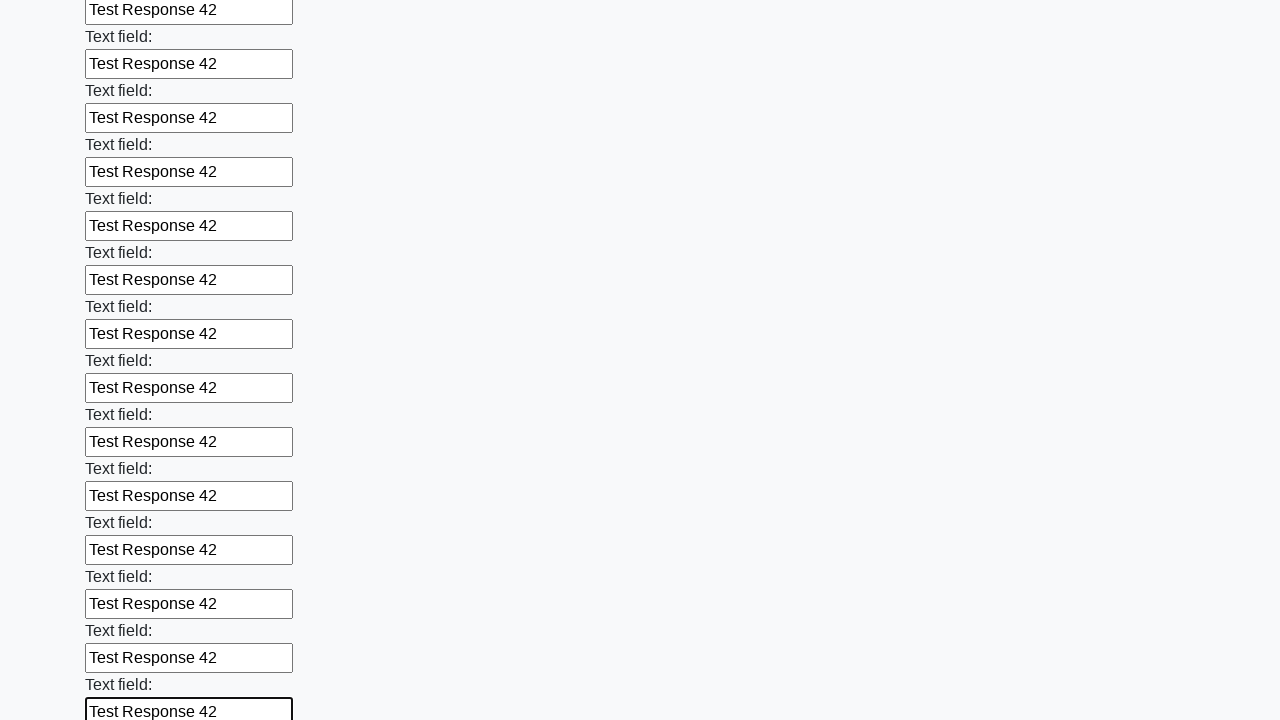

Filled a text input field with 'Test Response 42' on xpath=//input[@type='text'] >> nth=70
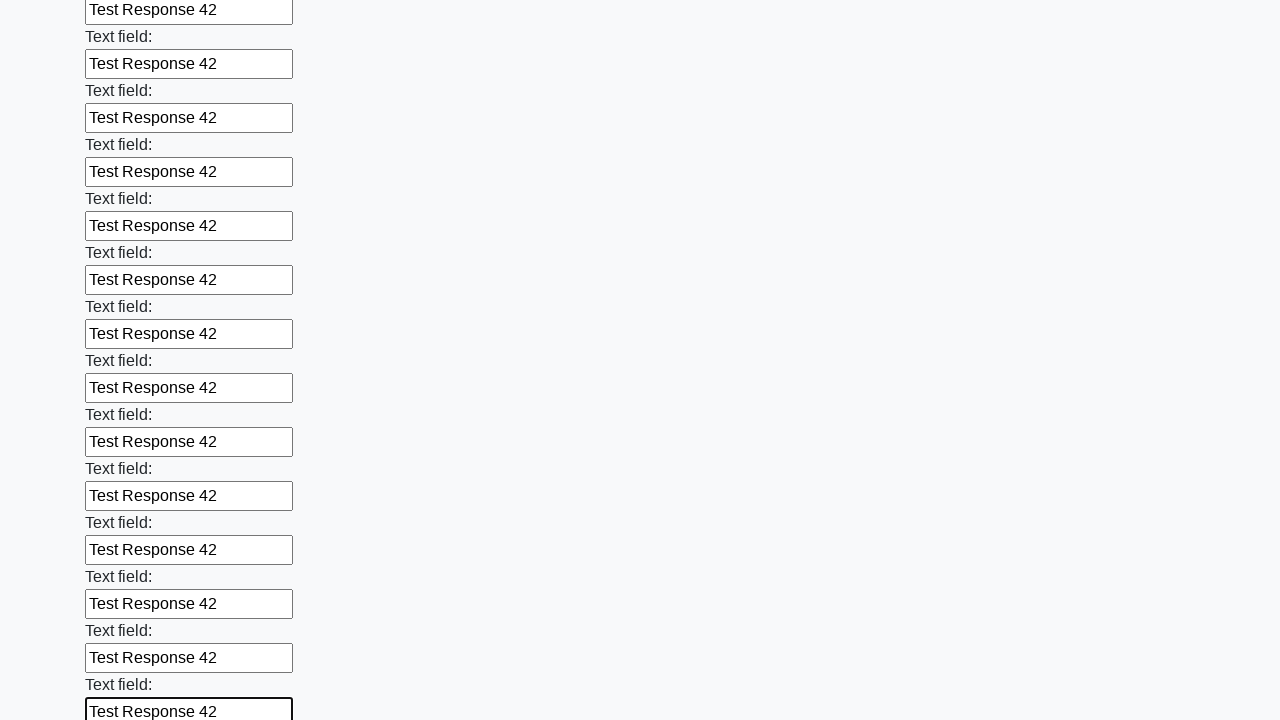

Filled a text input field with 'Test Response 42' on xpath=//input[@type='text'] >> nth=71
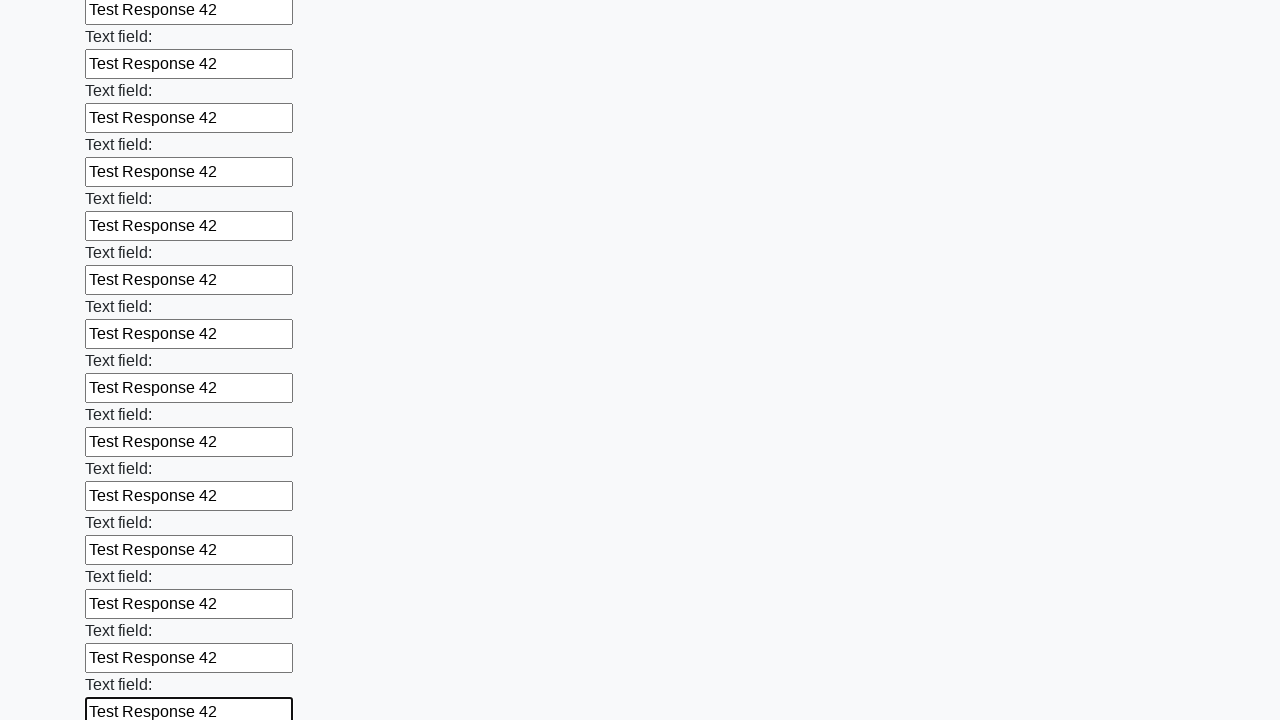

Filled a text input field with 'Test Response 42' on xpath=//input[@type='text'] >> nth=72
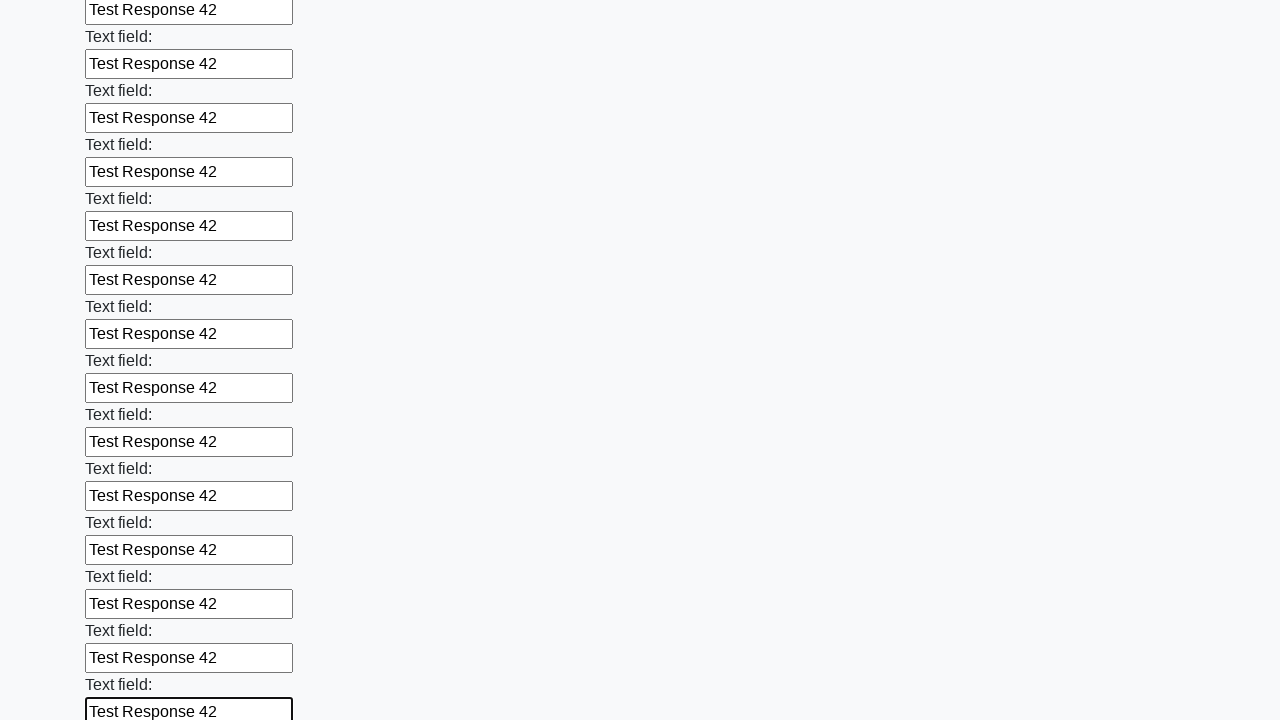

Filled a text input field with 'Test Response 42' on xpath=//input[@type='text'] >> nth=73
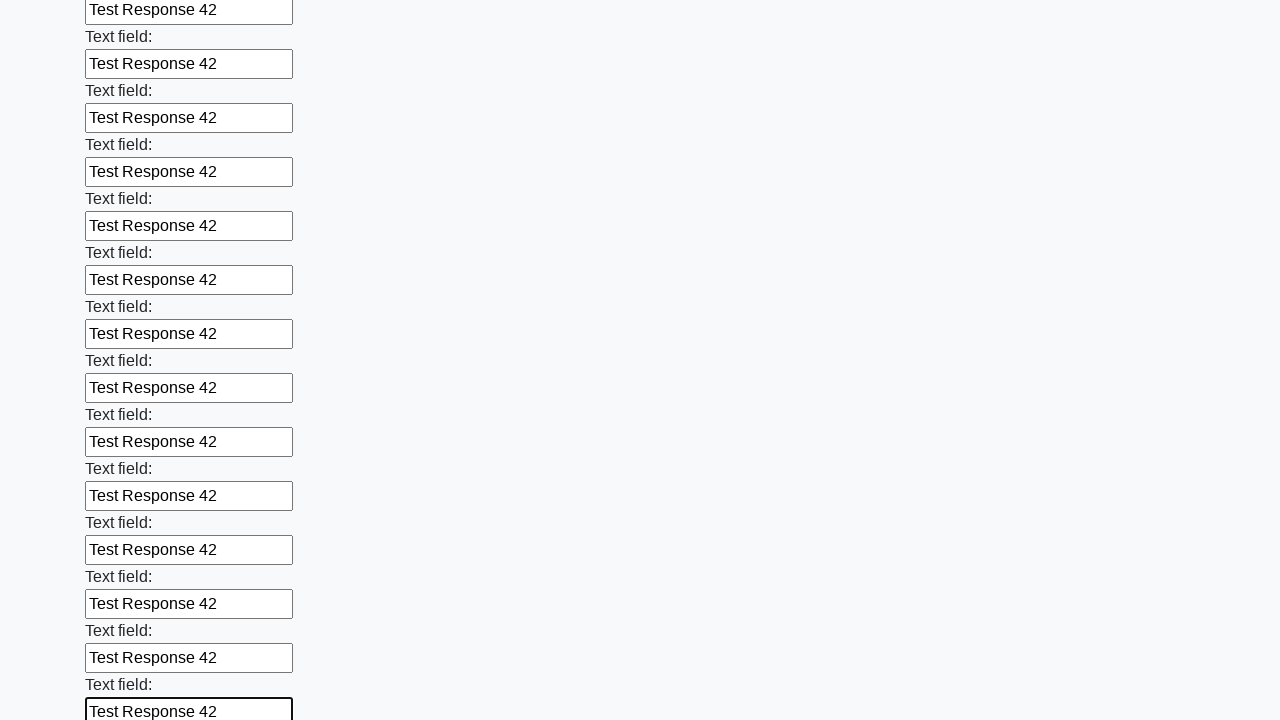

Filled a text input field with 'Test Response 42' on xpath=//input[@type='text'] >> nth=74
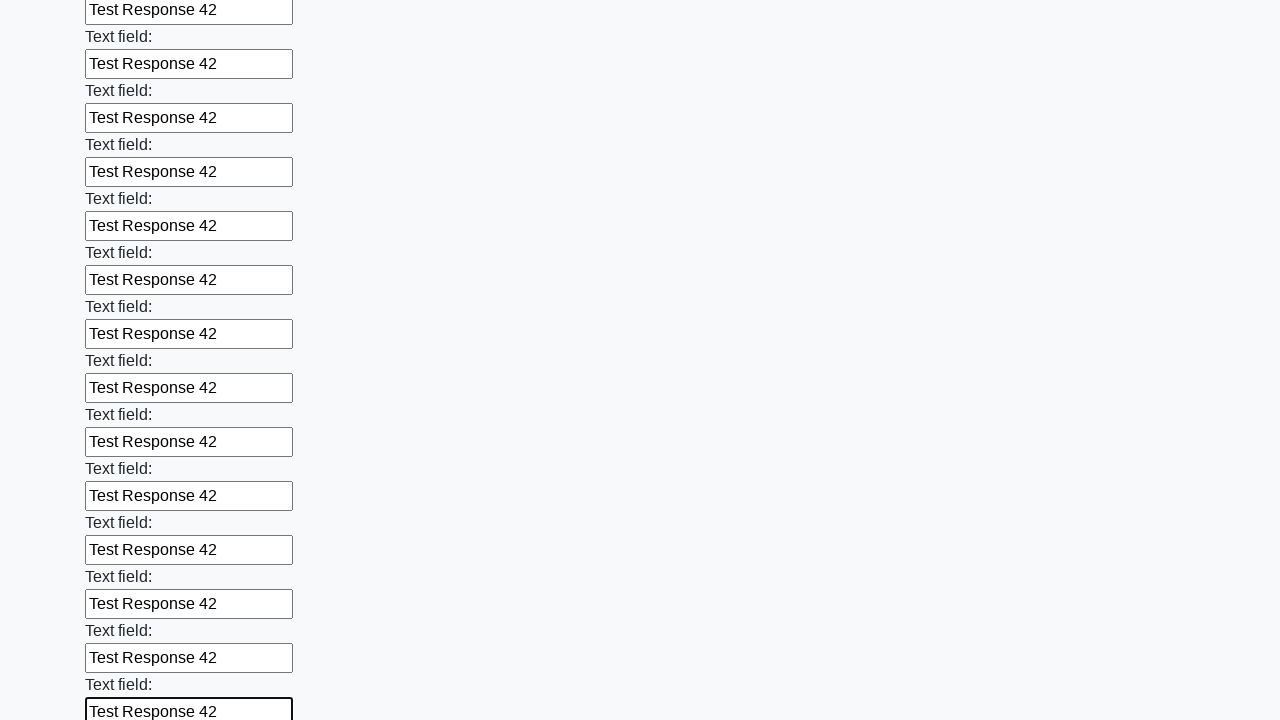

Filled a text input field with 'Test Response 42' on xpath=//input[@type='text'] >> nth=75
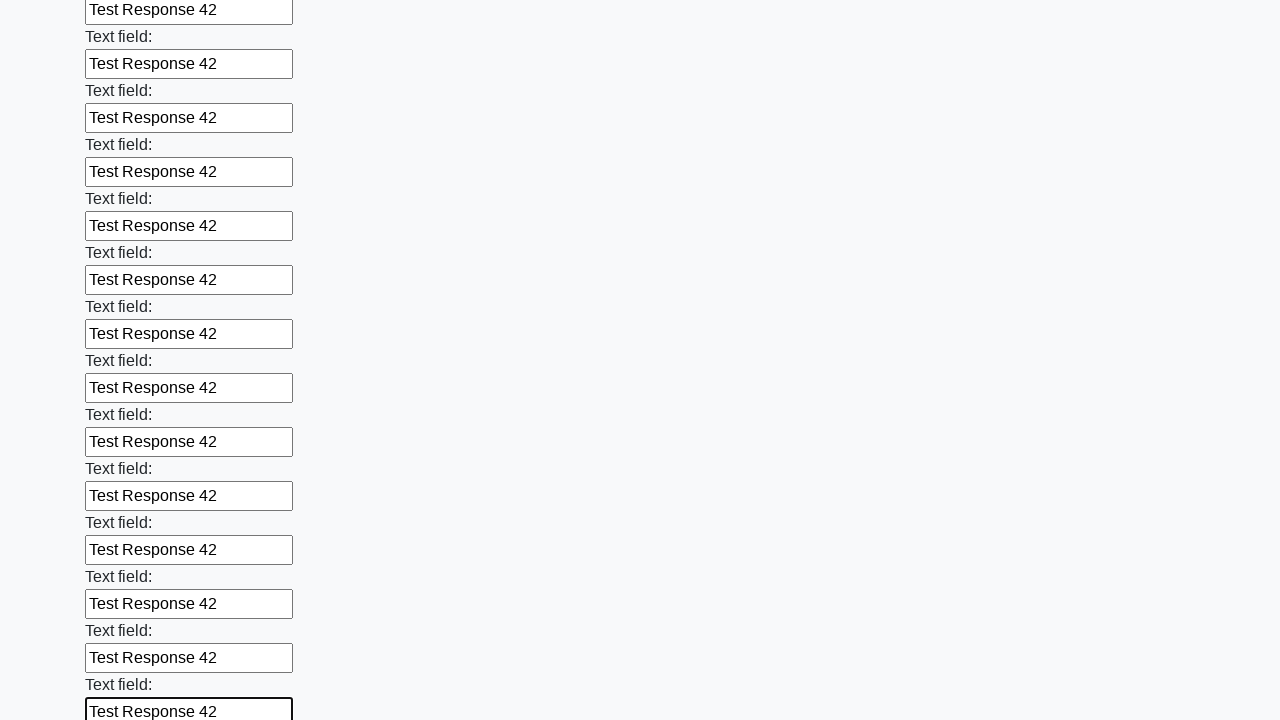

Filled a text input field with 'Test Response 42' on xpath=//input[@type='text'] >> nth=76
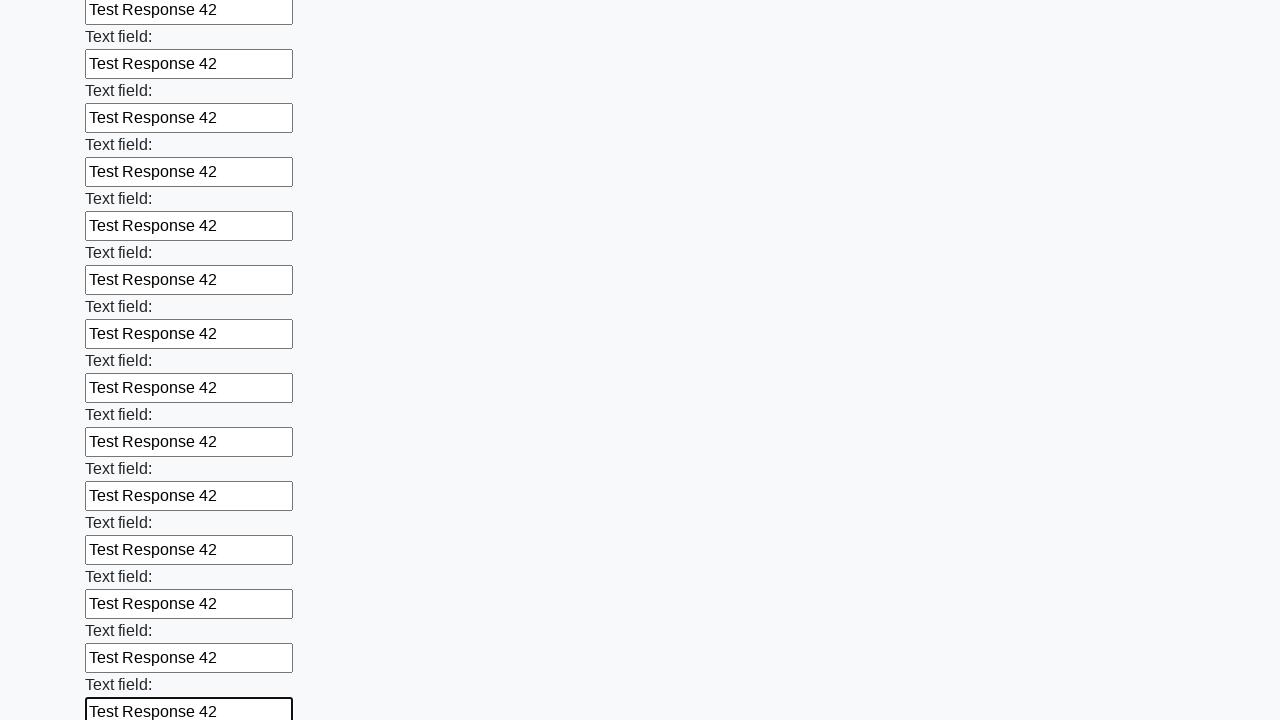

Filled a text input field with 'Test Response 42' on xpath=//input[@type='text'] >> nth=77
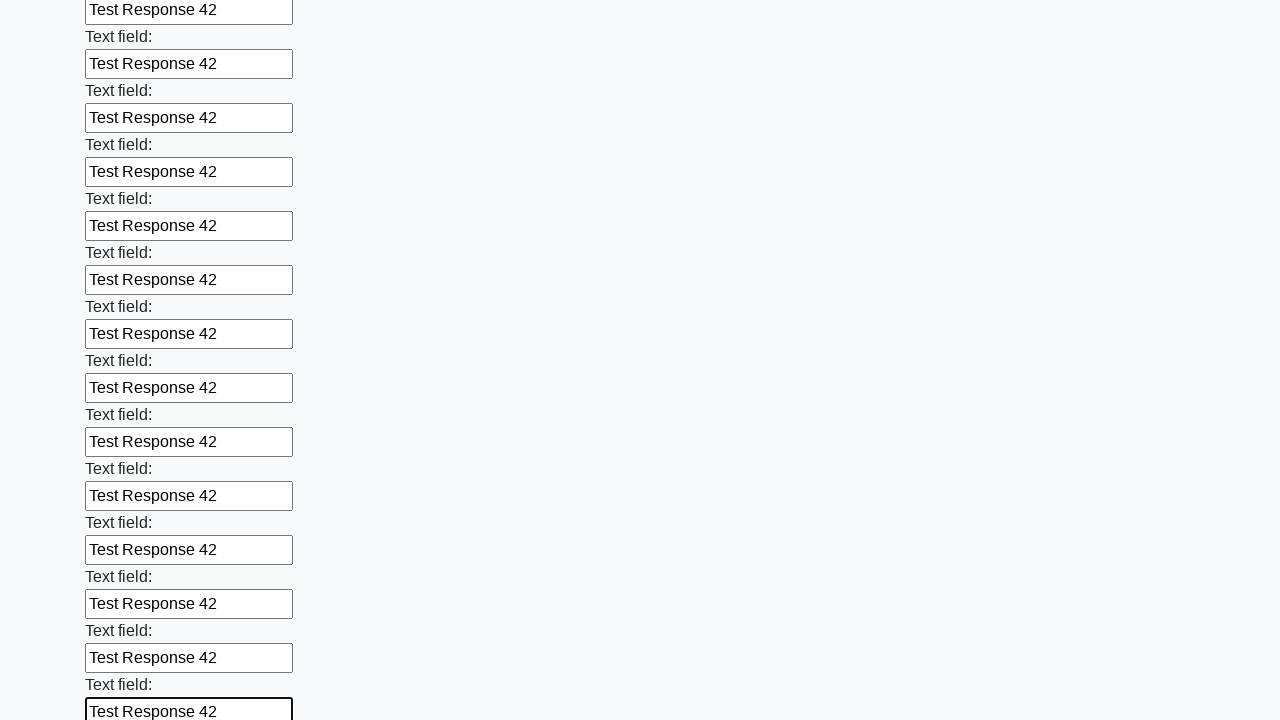

Filled a text input field with 'Test Response 42' on xpath=//input[@type='text'] >> nth=78
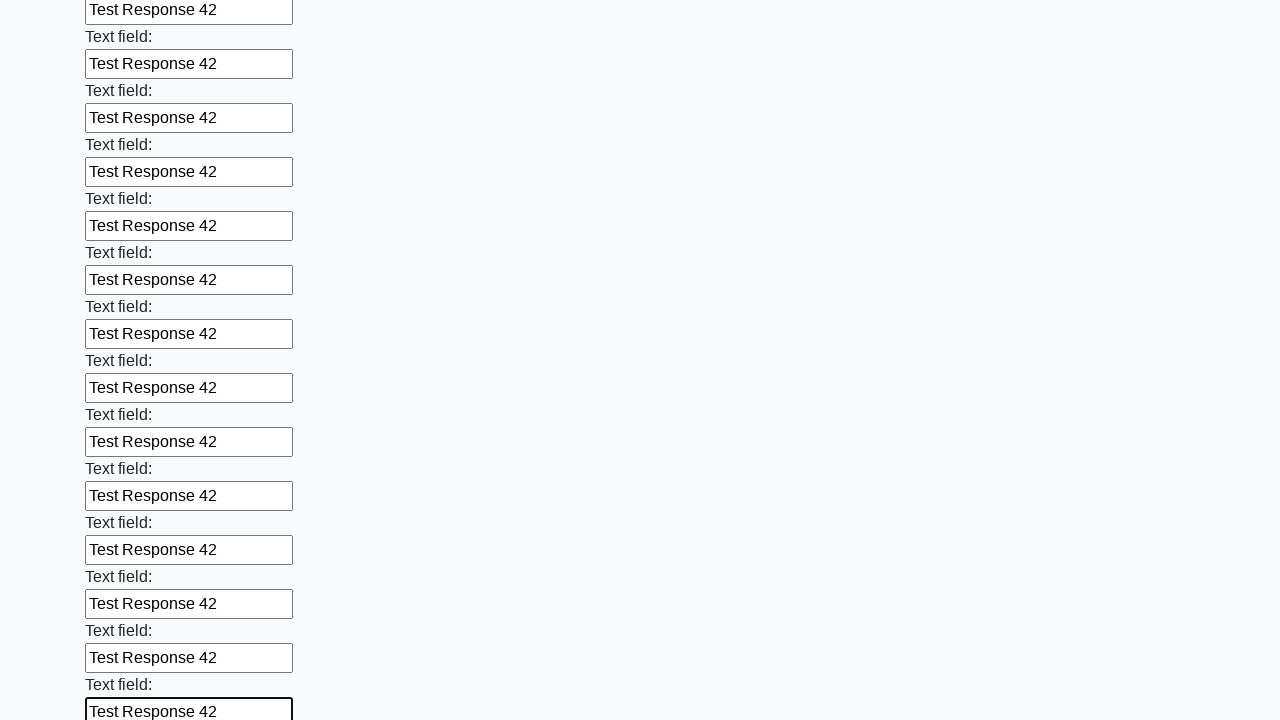

Filled a text input field with 'Test Response 42' on xpath=//input[@type='text'] >> nth=79
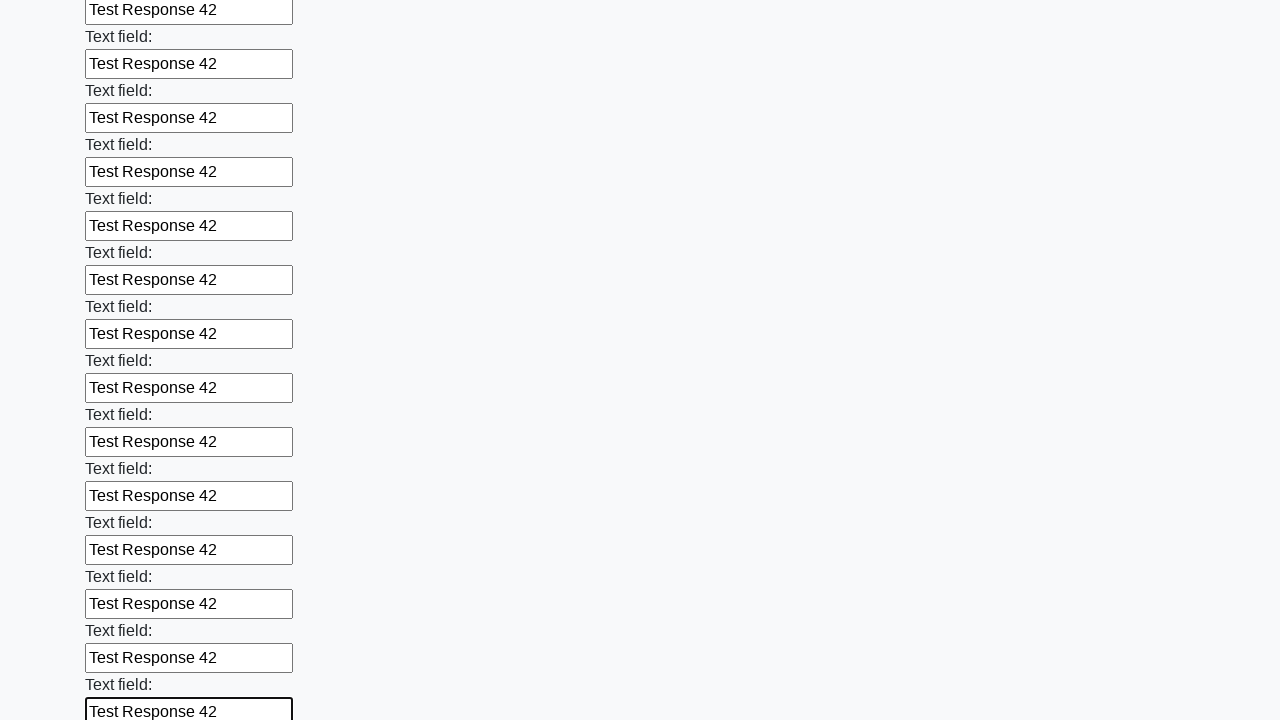

Filled a text input field with 'Test Response 42' on xpath=//input[@type='text'] >> nth=80
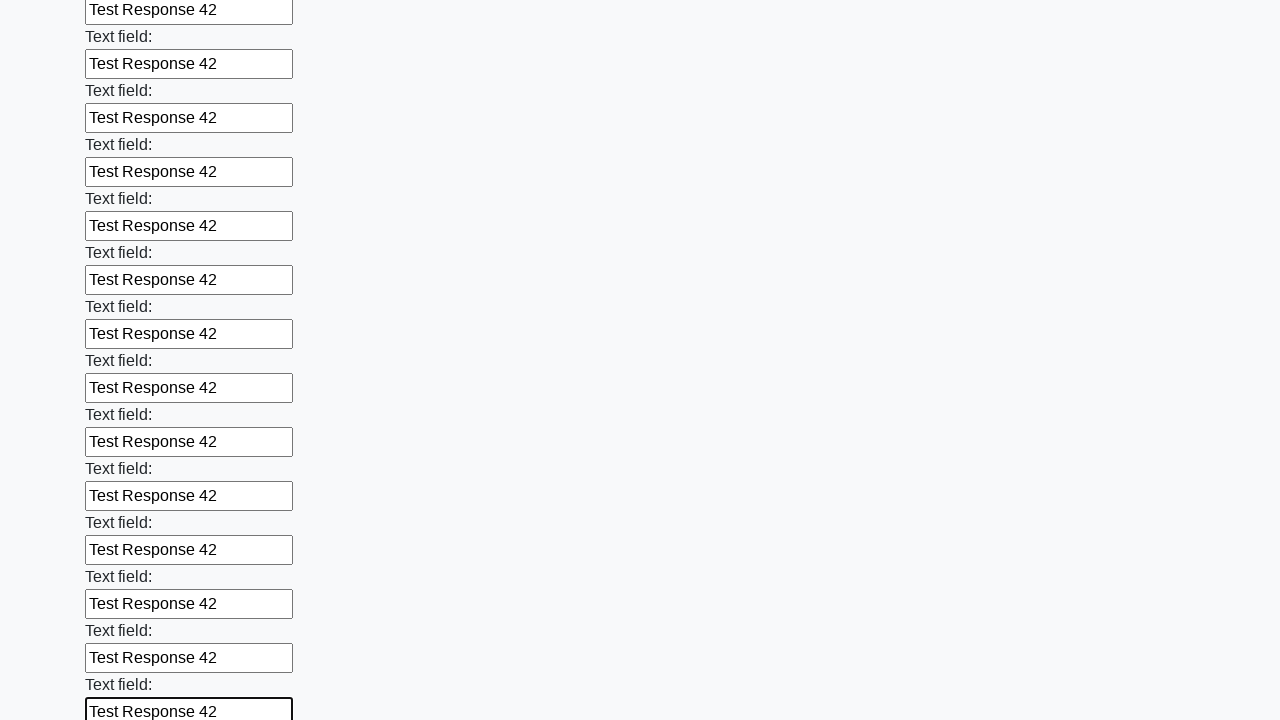

Filled a text input field with 'Test Response 42' on xpath=//input[@type='text'] >> nth=81
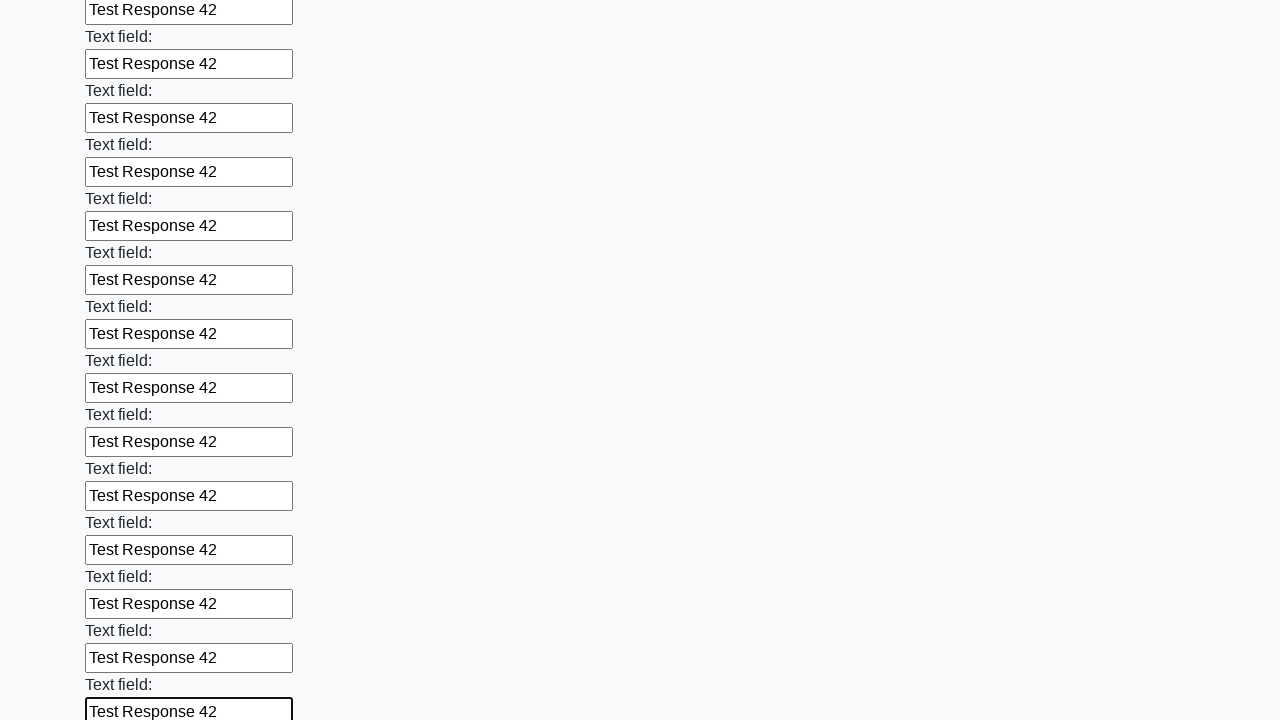

Filled a text input field with 'Test Response 42' on xpath=//input[@type='text'] >> nth=82
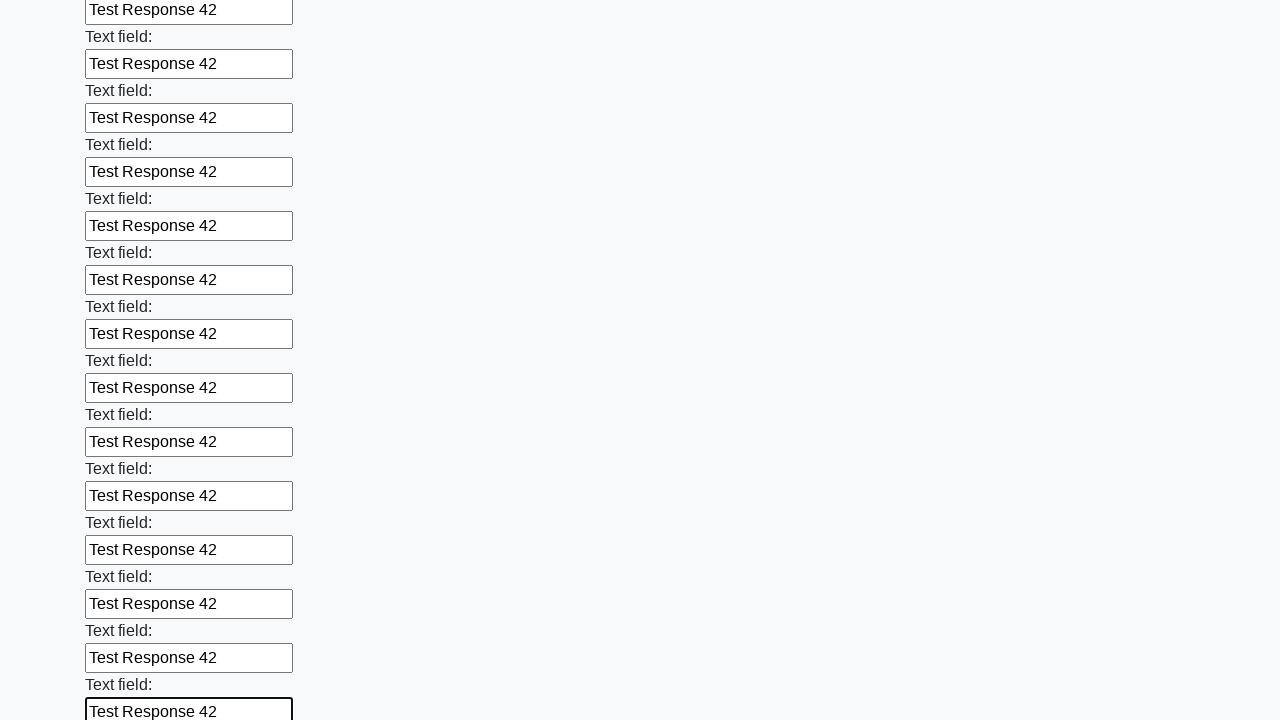

Filled a text input field with 'Test Response 42' on xpath=//input[@type='text'] >> nth=83
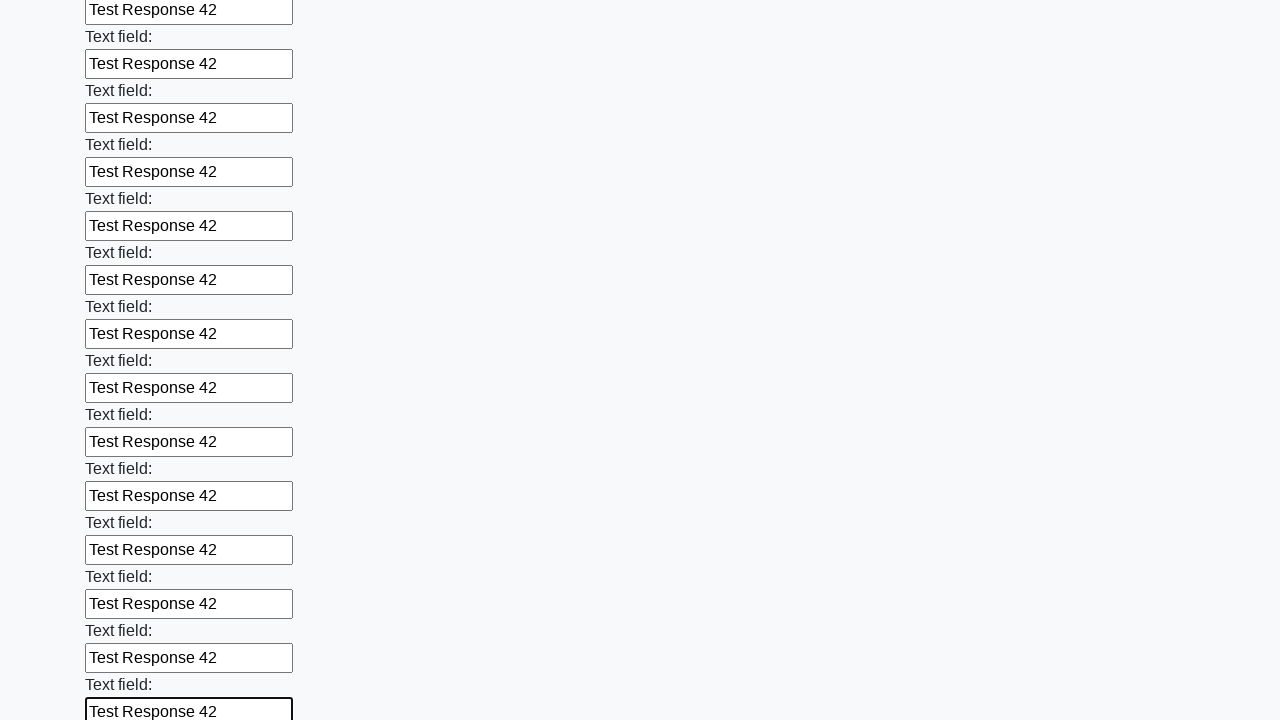

Filled a text input field with 'Test Response 42' on xpath=//input[@type='text'] >> nth=84
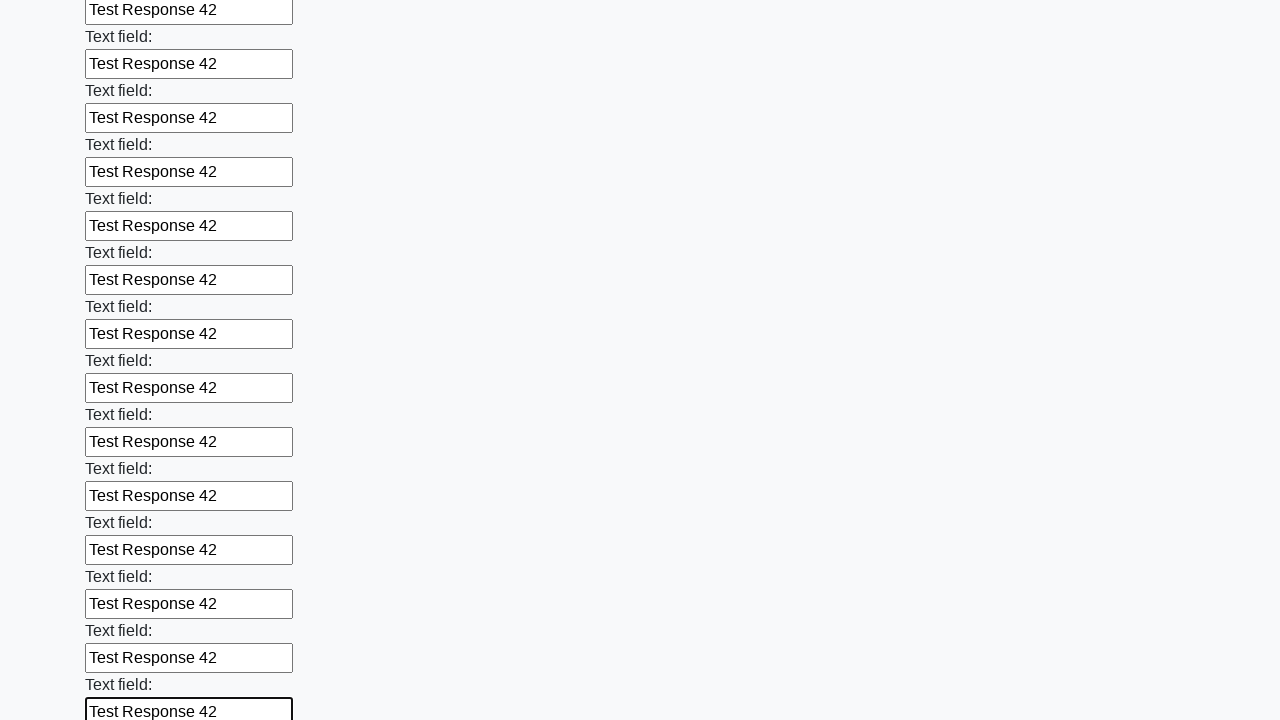

Filled a text input field with 'Test Response 42' on xpath=//input[@type='text'] >> nth=85
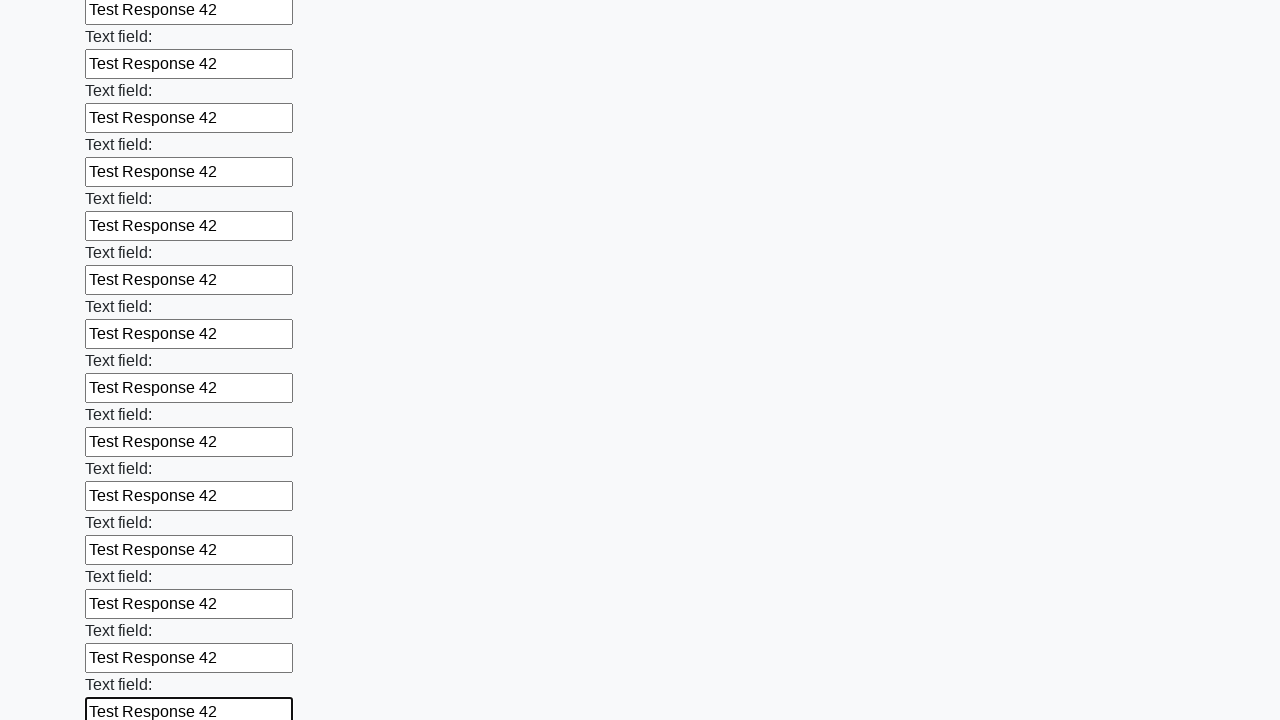

Filled a text input field with 'Test Response 42' on xpath=//input[@type='text'] >> nth=86
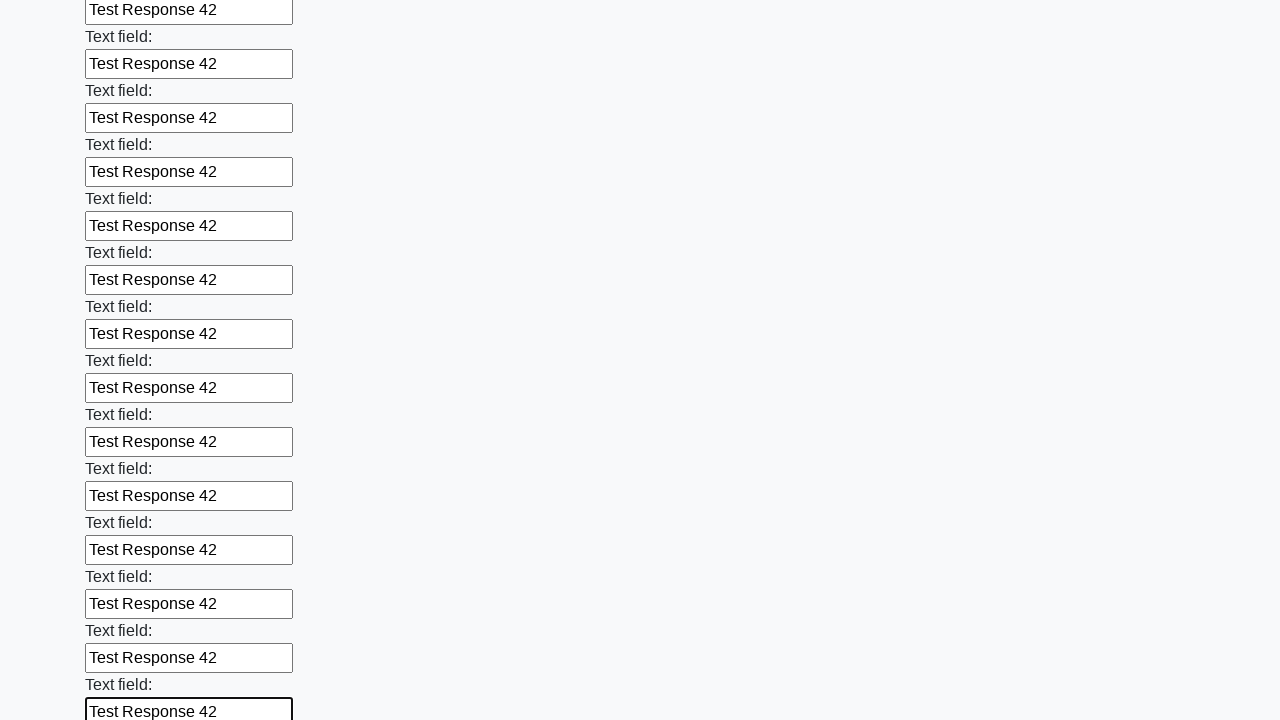

Filled a text input field with 'Test Response 42' on xpath=//input[@type='text'] >> nth=87
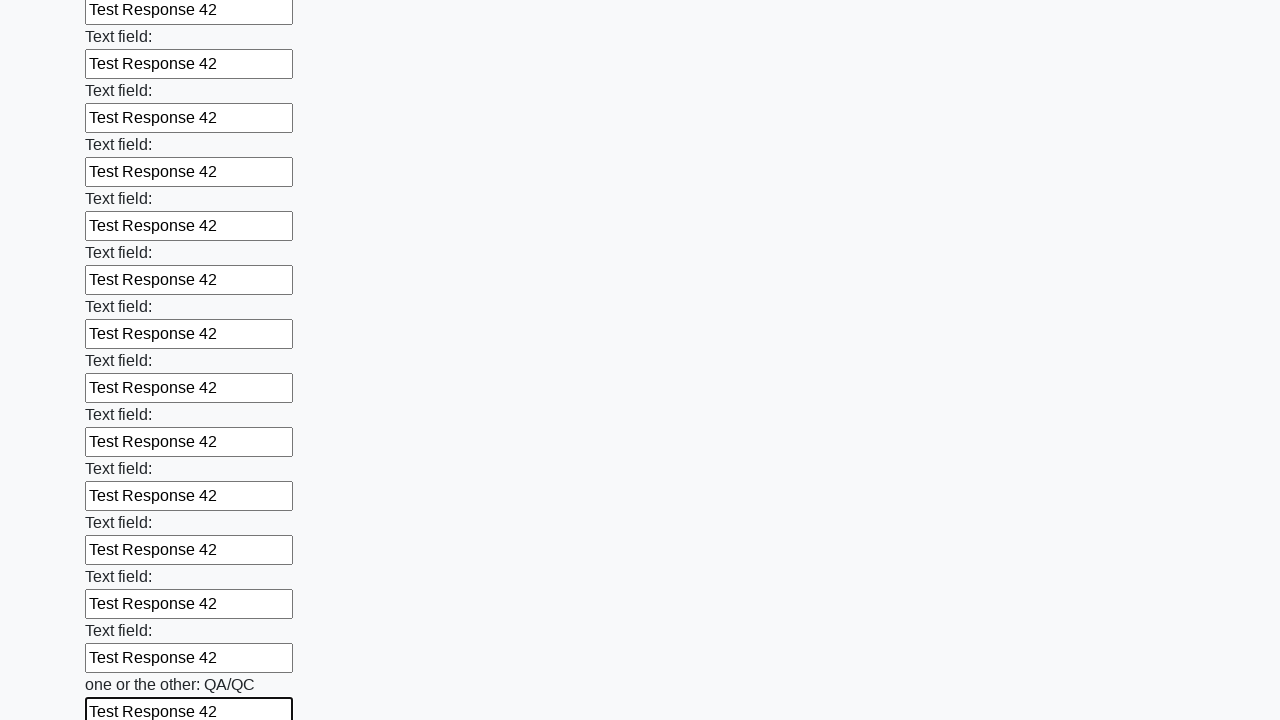

Filled a text input field with 'Test Response 42' on xpath=//input[@type='text'] >> nth=88
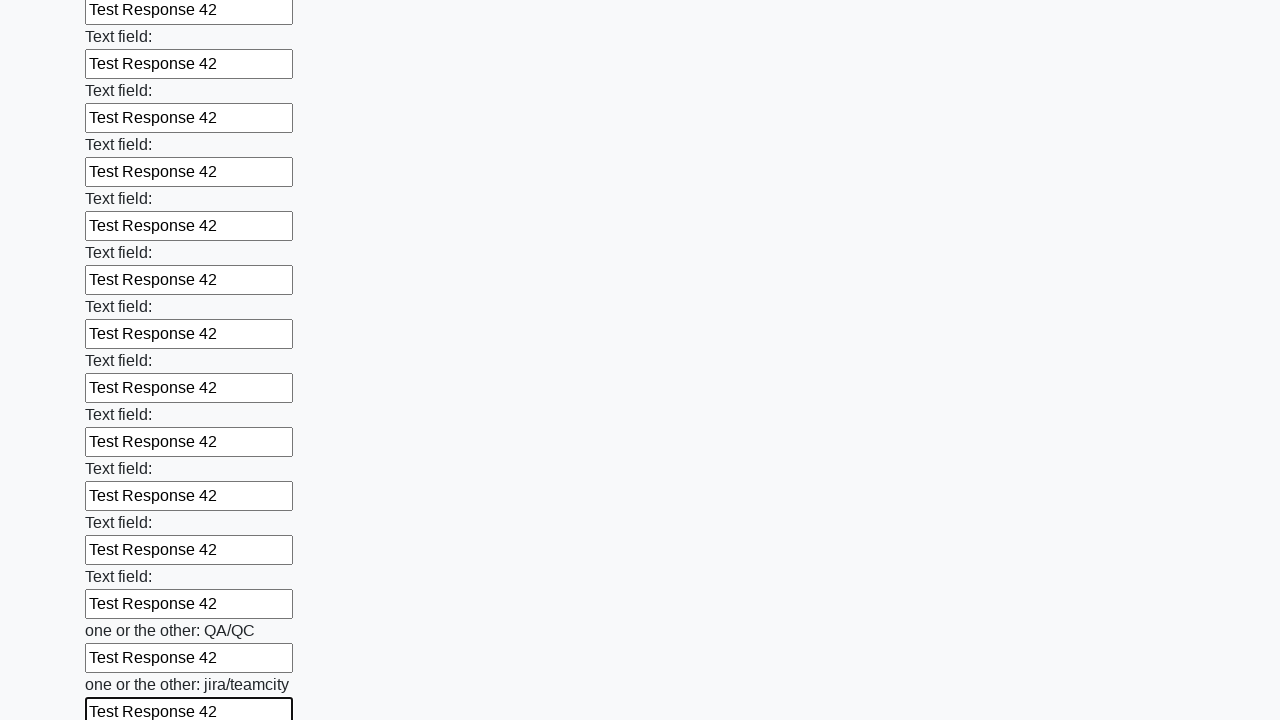

Filled a text input field with 'Test Response 42' on xpath=//input[@type='text'] >> nth=89
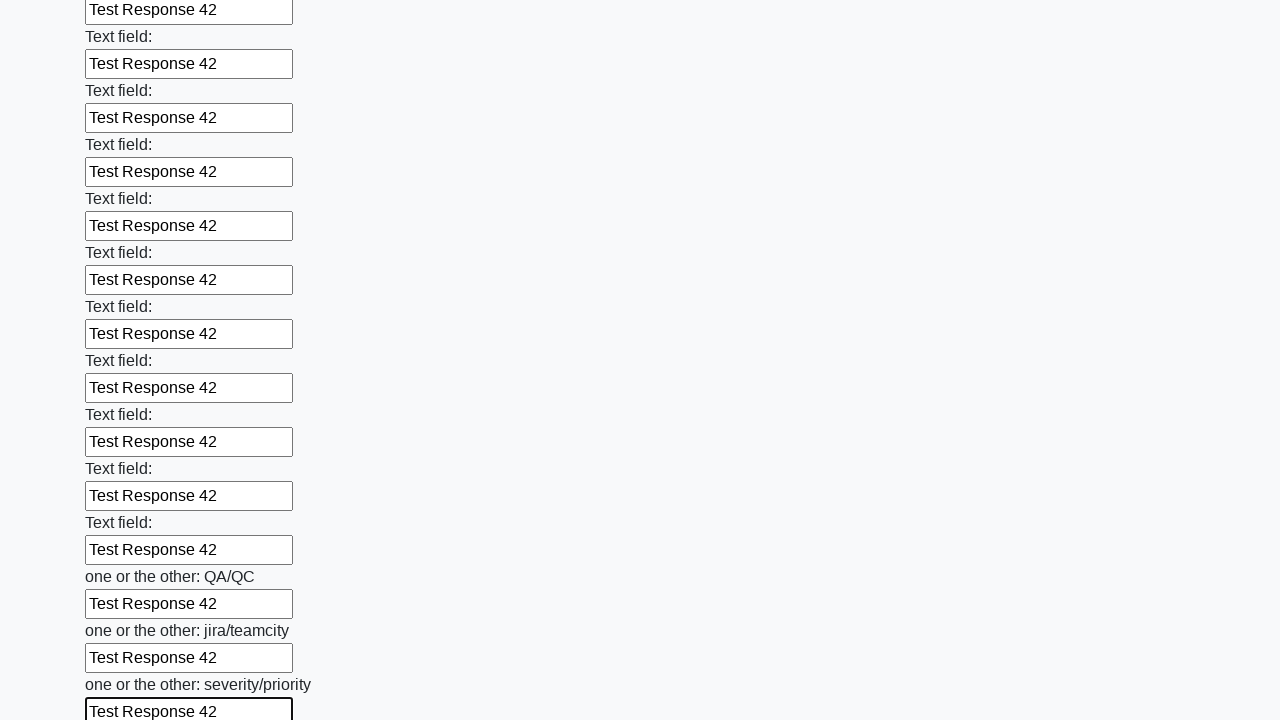

Filled a text input field with 'Test Response 42' on xpath=//input[@type='text'] >> nth=90
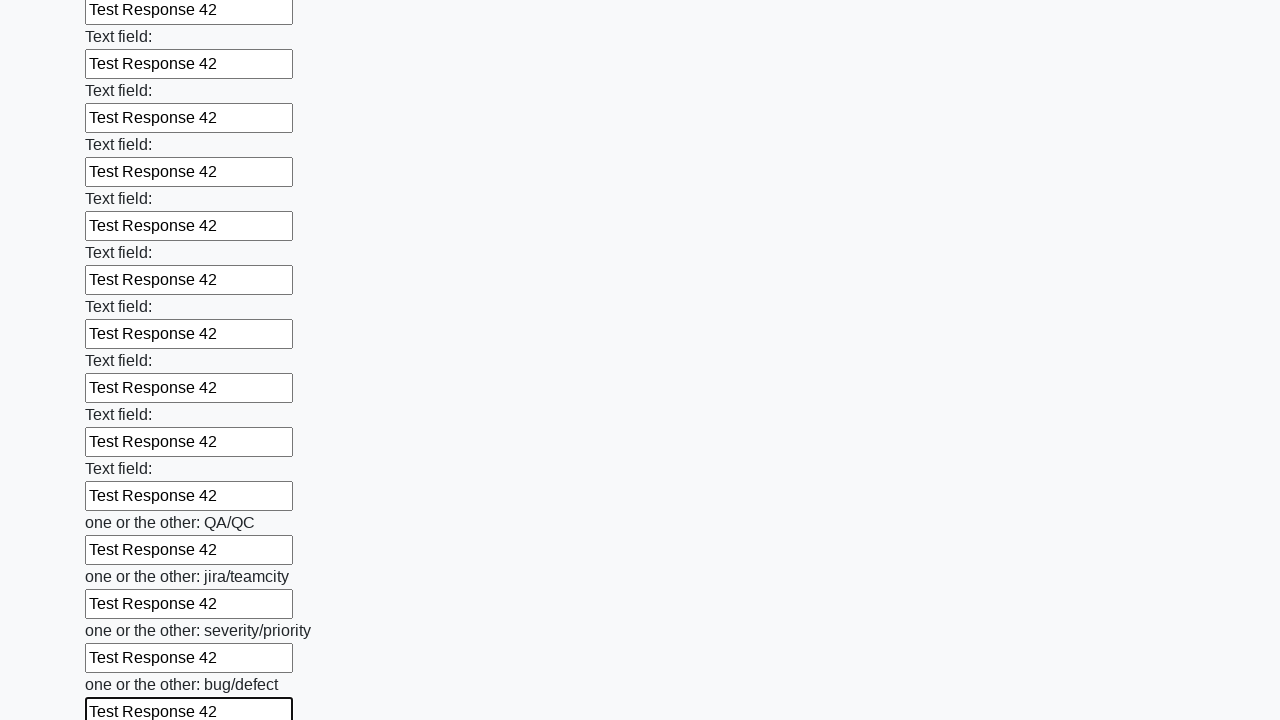

Filled a text input field with 'Test Response 42' on xpath=//input[@type='text'] >> nth=91
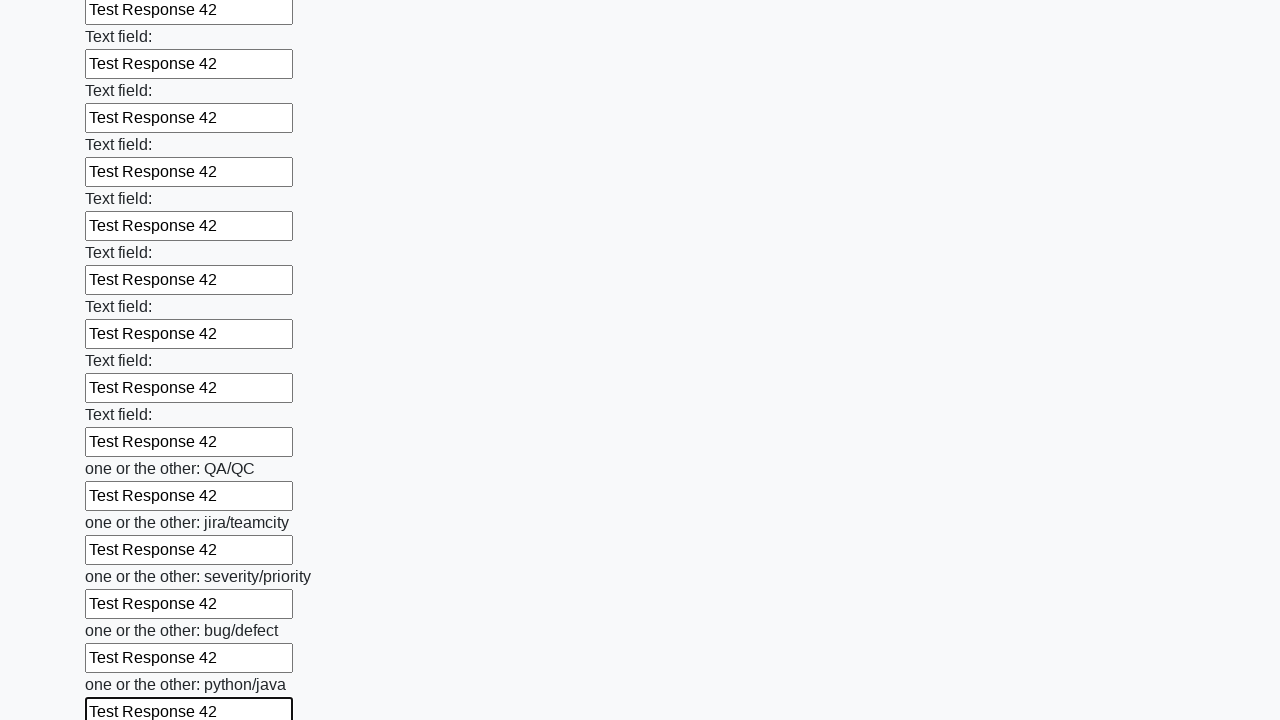

Filled a text input field with 'Test Response 42' on xpath=//input[@type='text'] >> nth=92
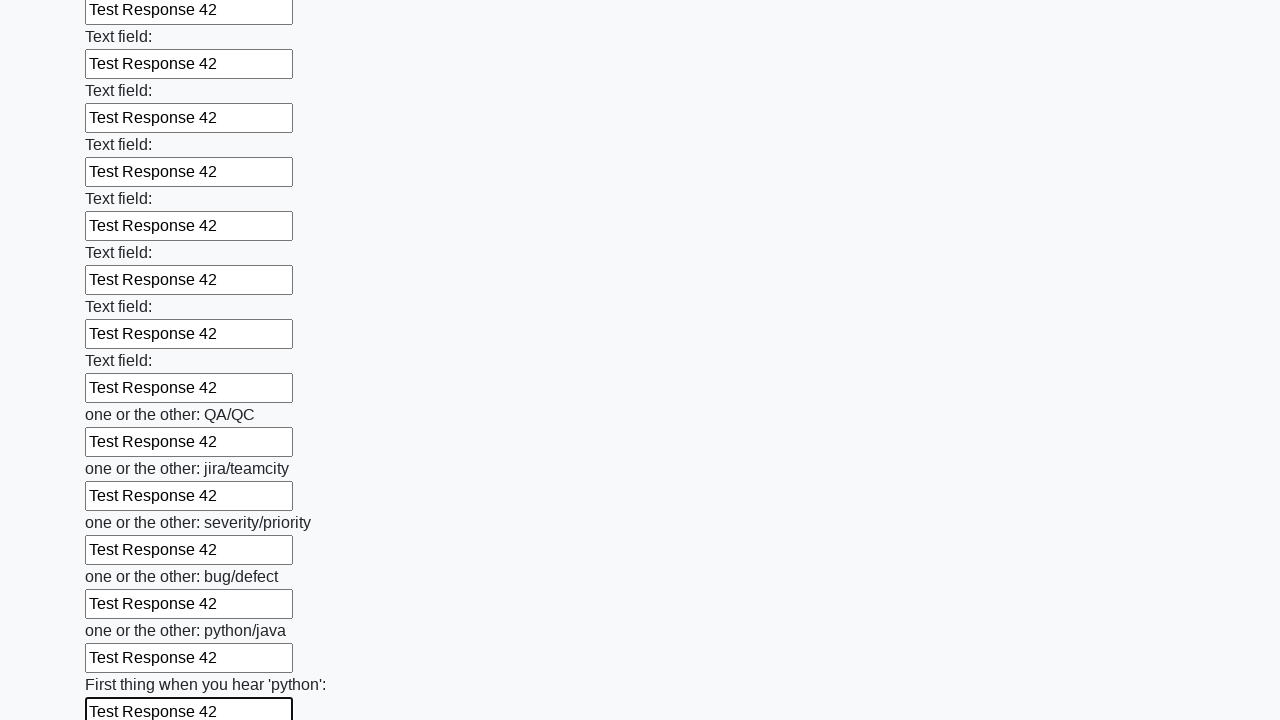

Filled a text input field with 'Test Response 42' on xpath=//input[@type='text'] >> nth=93
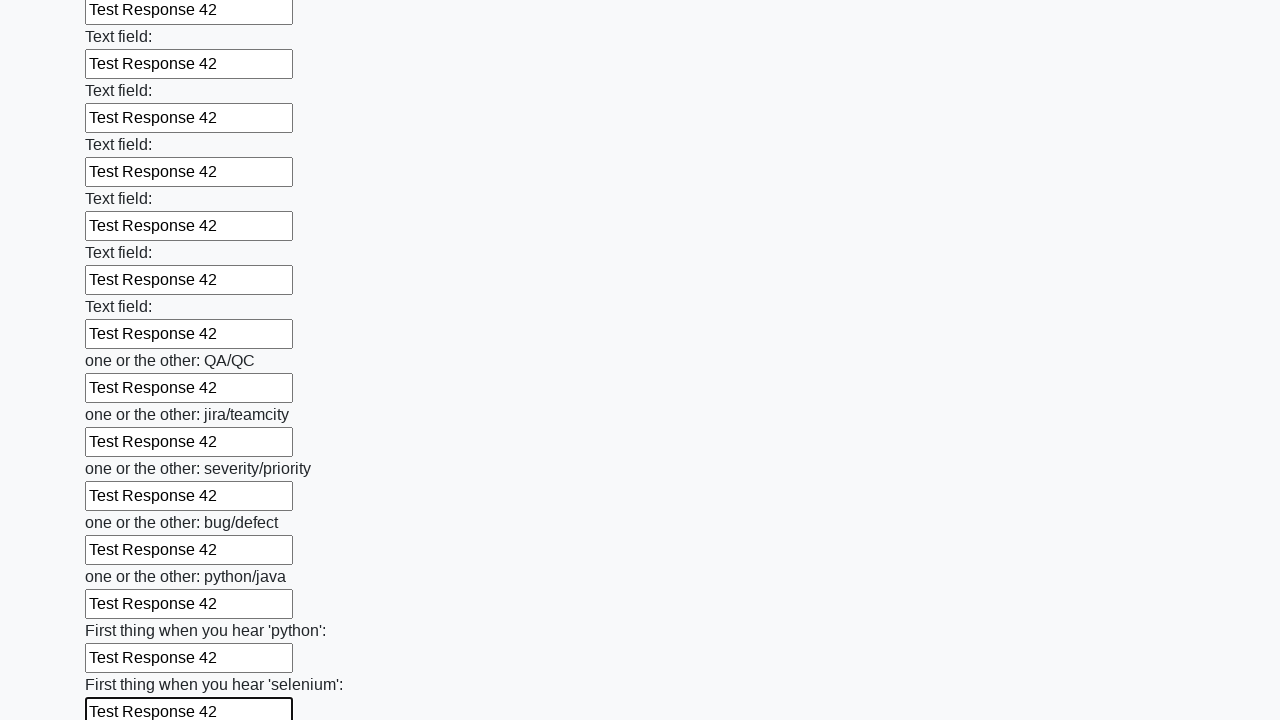

Filled a text input field with 'Test Response 42' on xpath=//input[@type='text'] >> nth=94
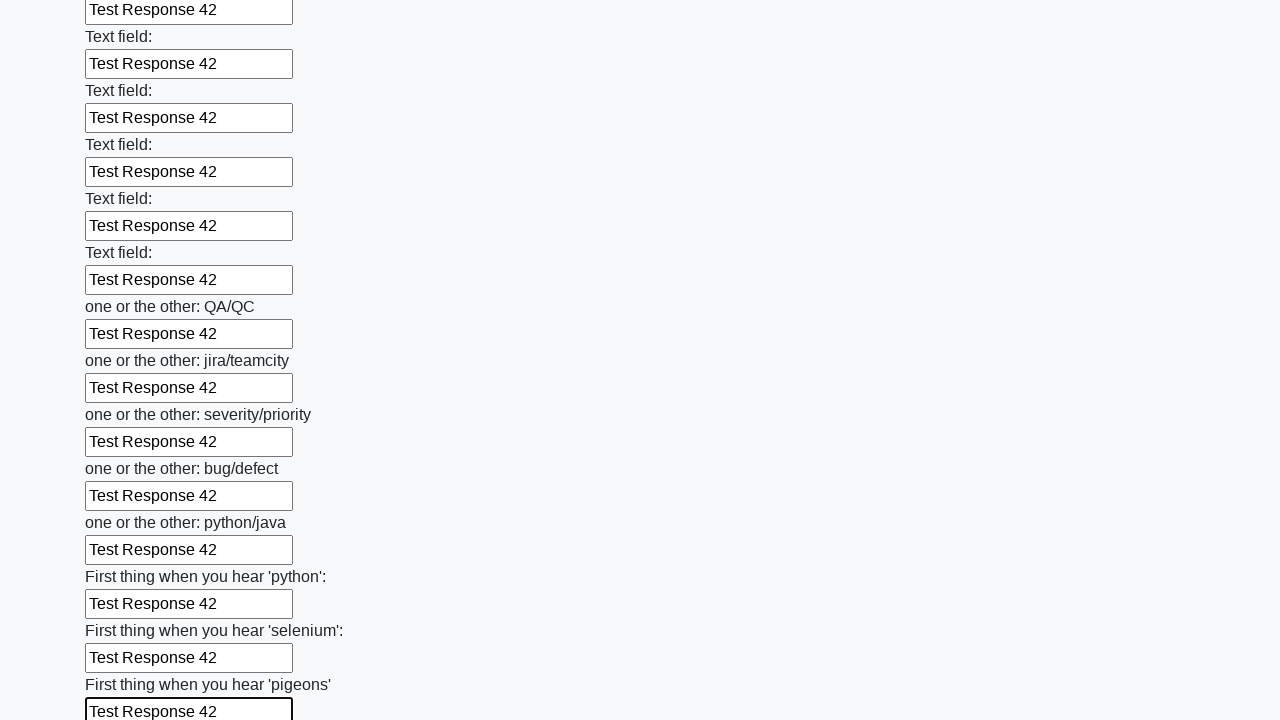

Filled a text input field with 'Test Response 42' on xpath=//input[@type='text'] >> nth=95
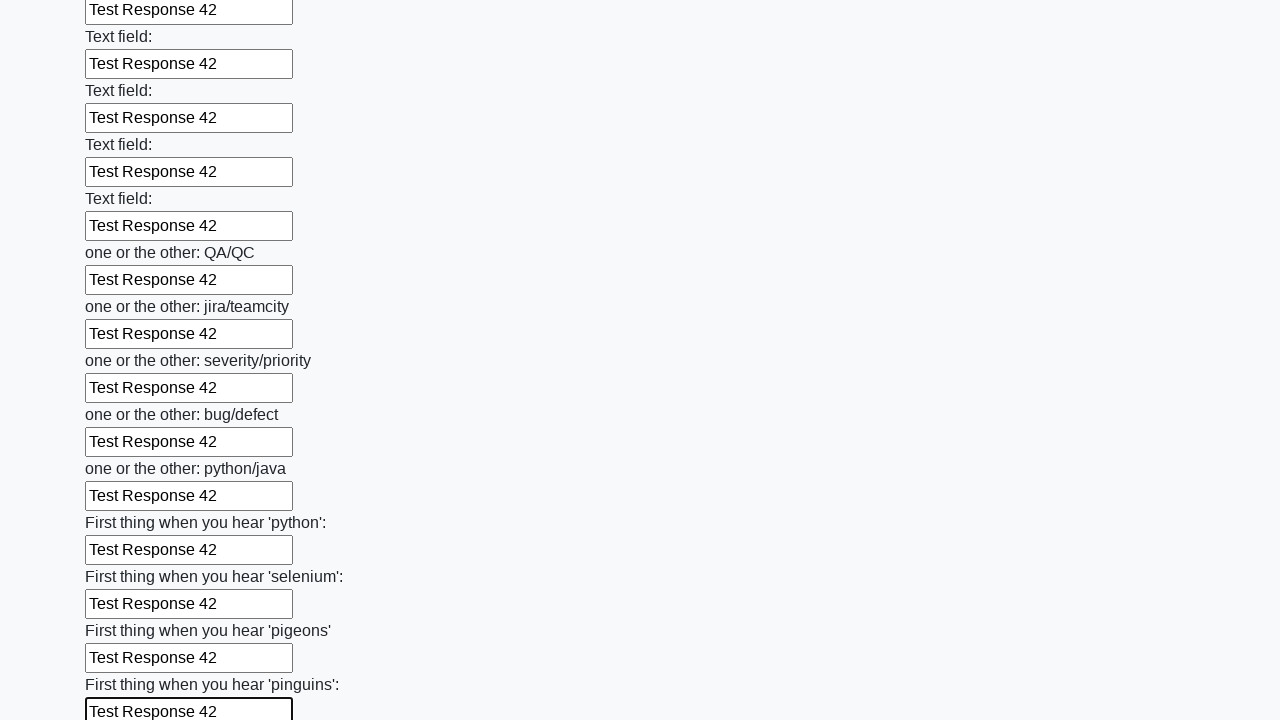

Filled a text input field with 'Test Response 42' on xpath=//input[@type='text'] >> nth=96
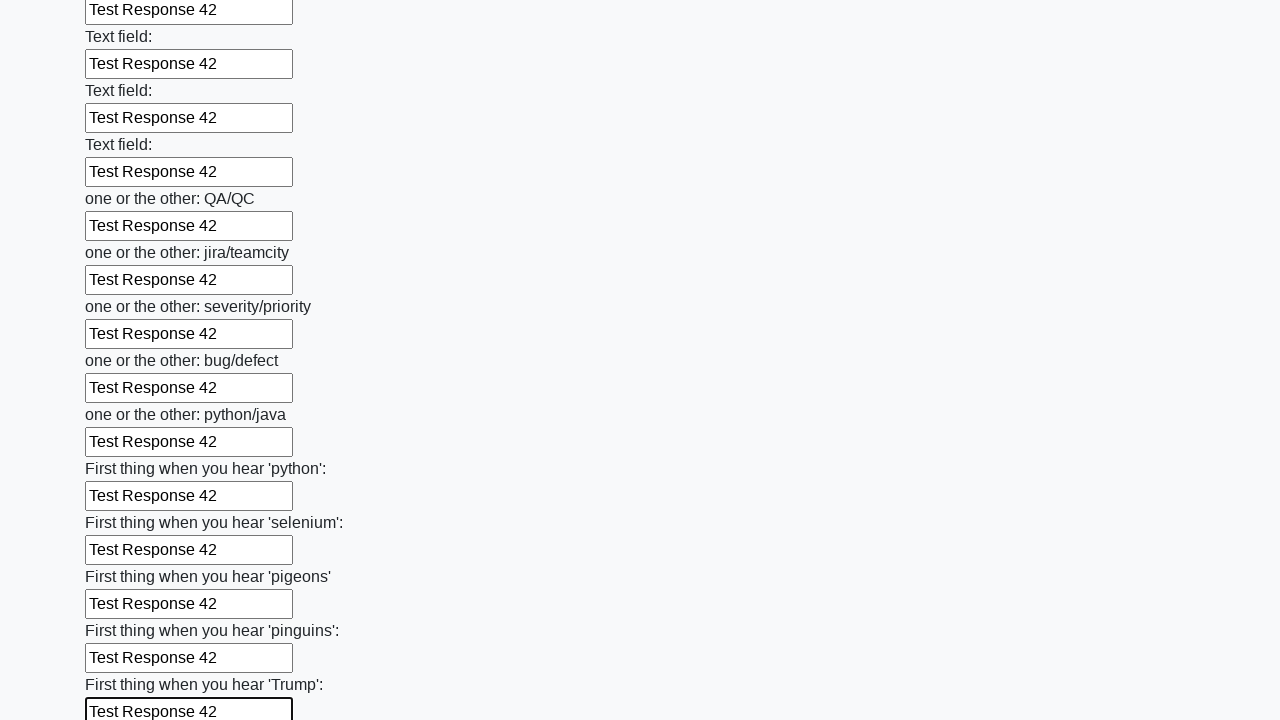

Filled a text input field with 'Test Response 42' on xpath=//input[@type='text'] >> nth=97
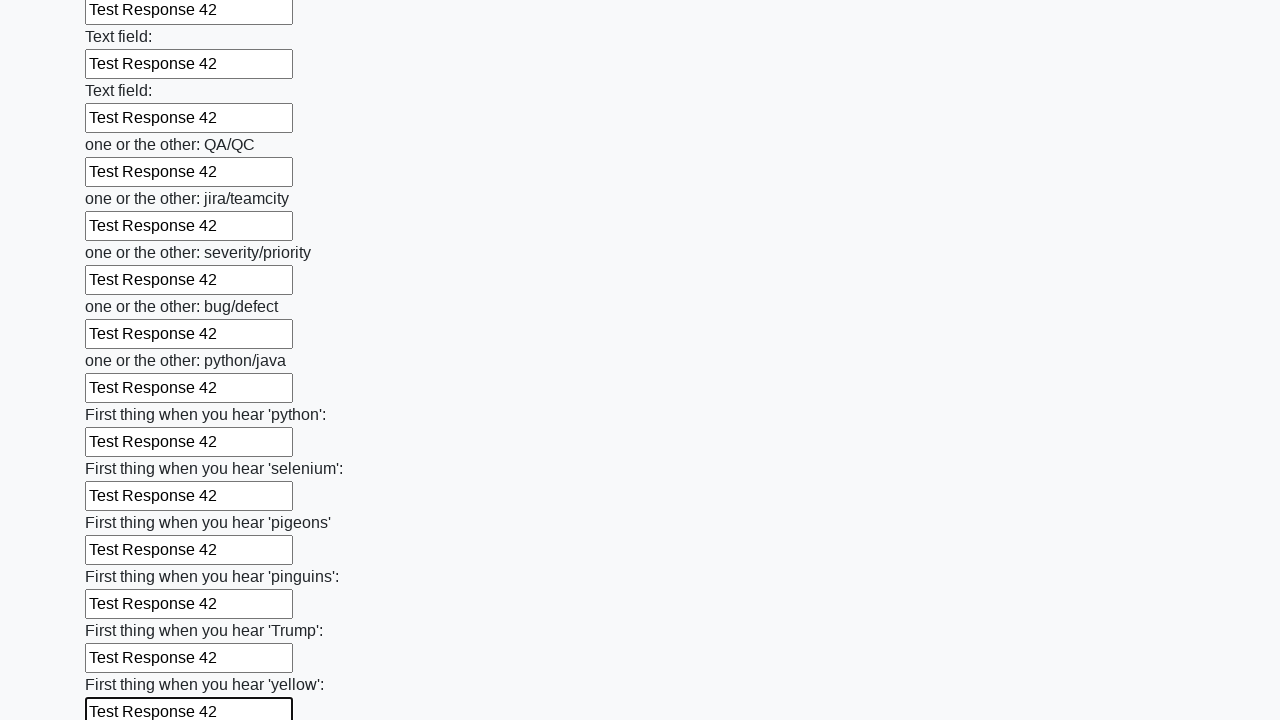

Filled a text input field with 'Test Response 42' on xpath=//input[@type='text'] >> nth=98
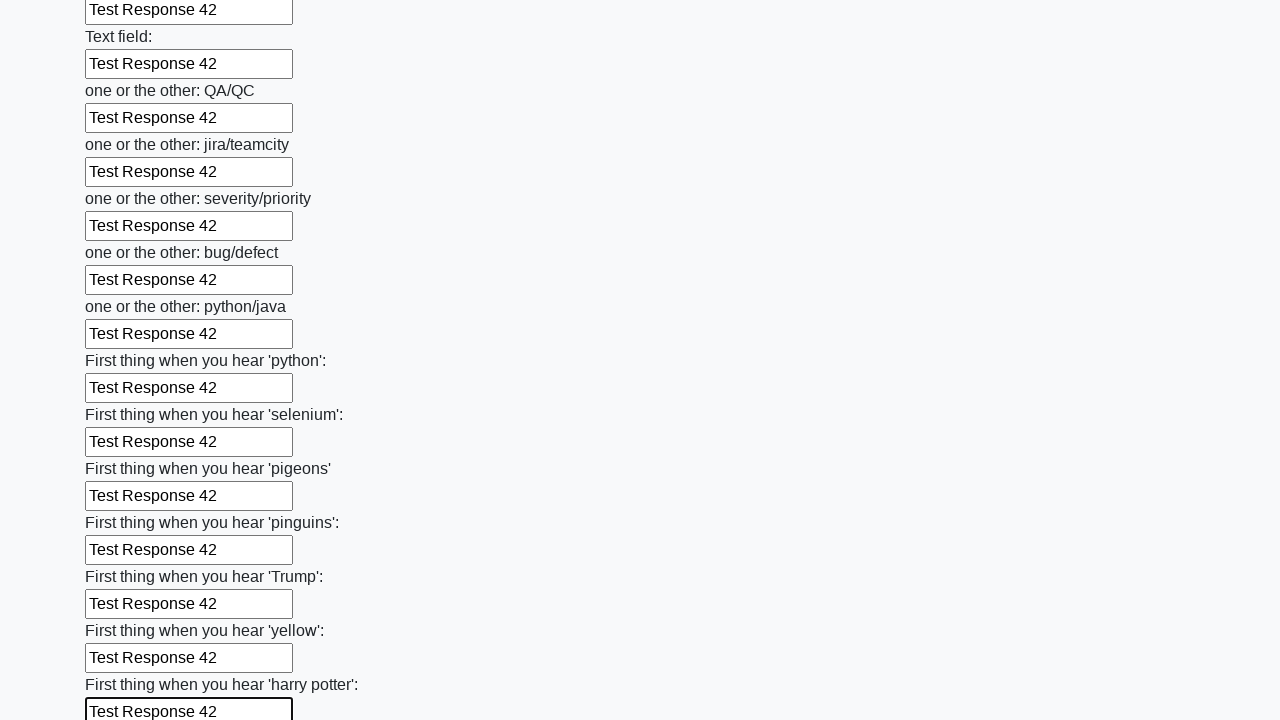

Filled a text input field with 'Test Response 42' on xpath=//input[@type='text'] >> nth=99
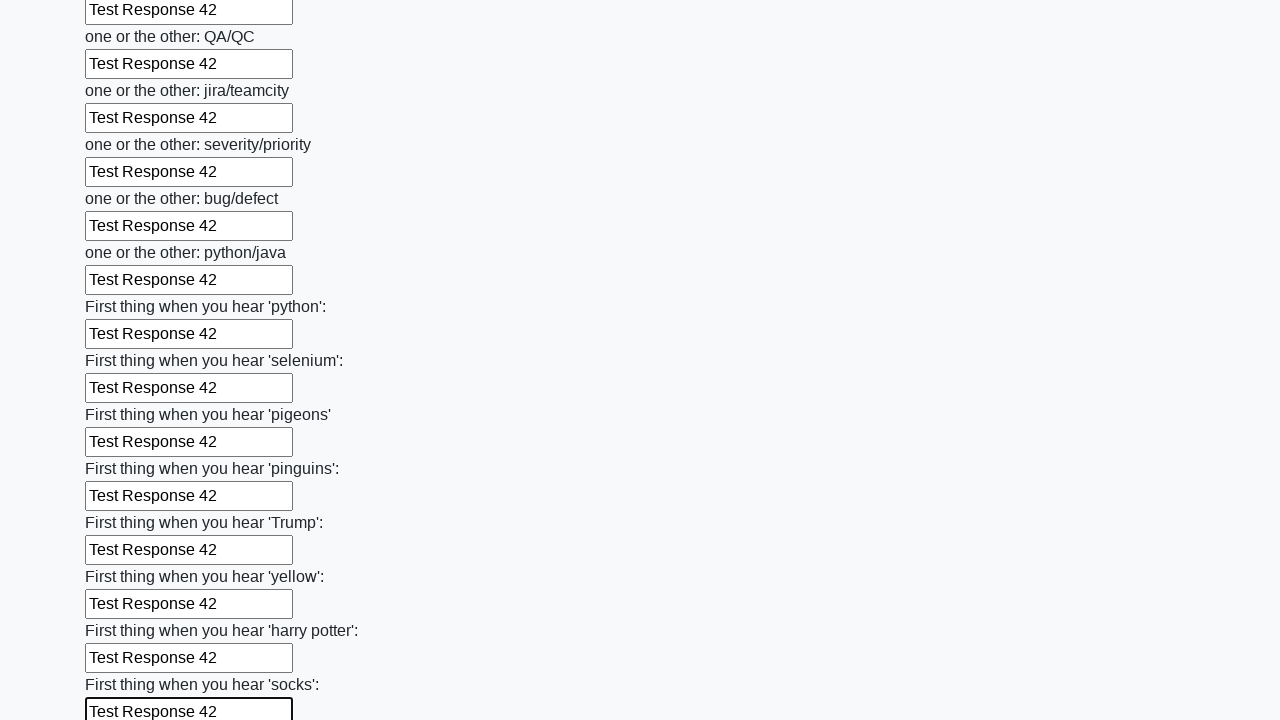

Clicked the submit button to submit the form at (123, 611) on button.btn
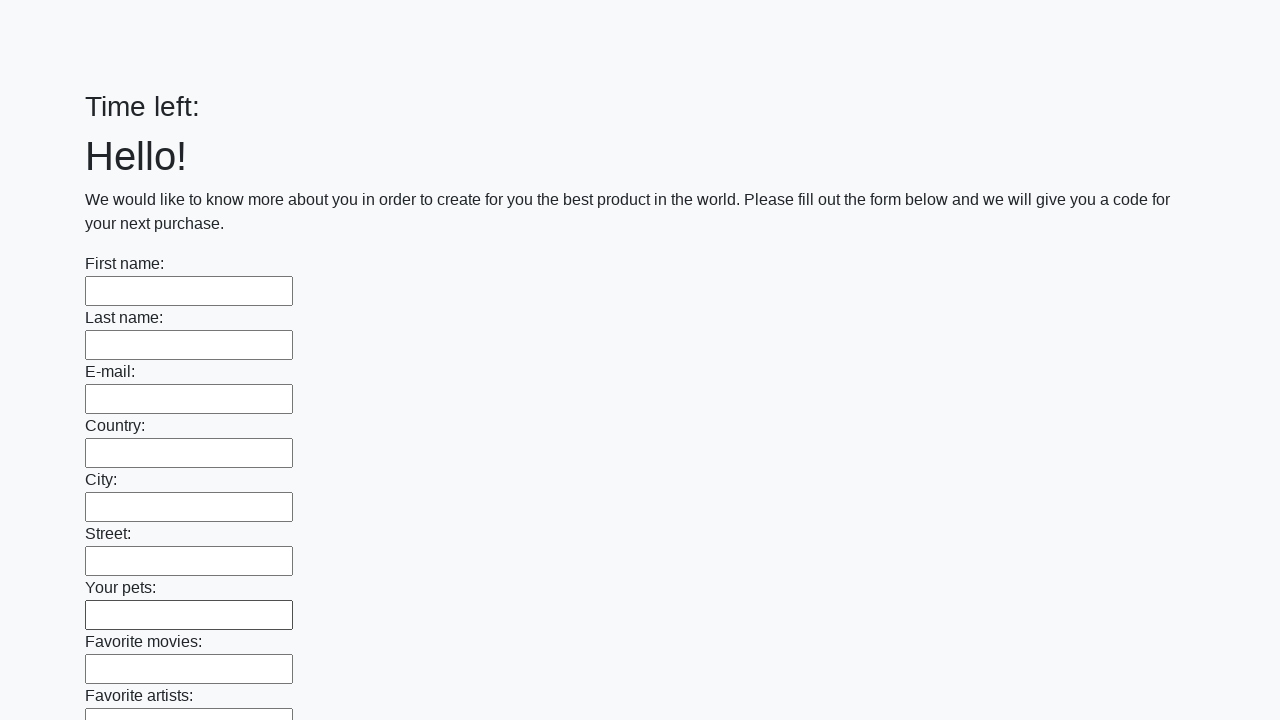

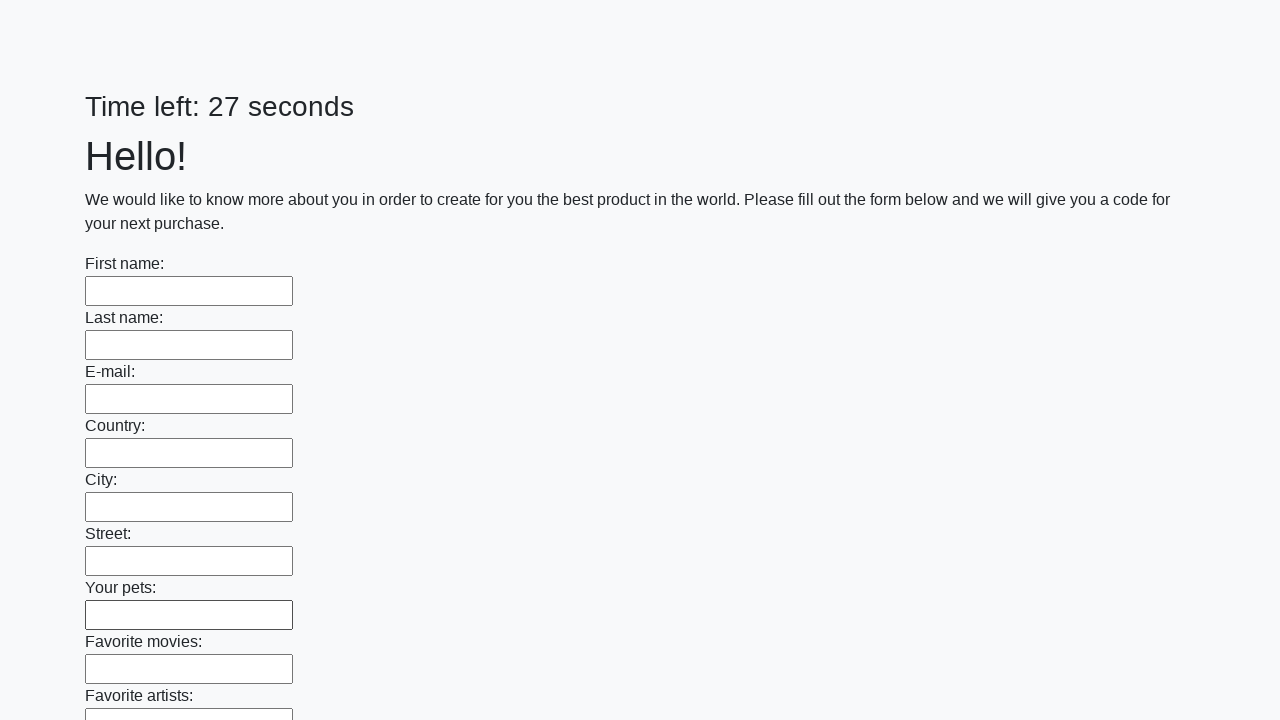